Tests the add/remove elements functionality by clicking the "Add Element" button 100 times to create buttons, then clicking 20 "Delete" buttons and validating the correct number of elements remain.

Starting URL: http://the-internet.herokuapp.com/add_remove_elements/

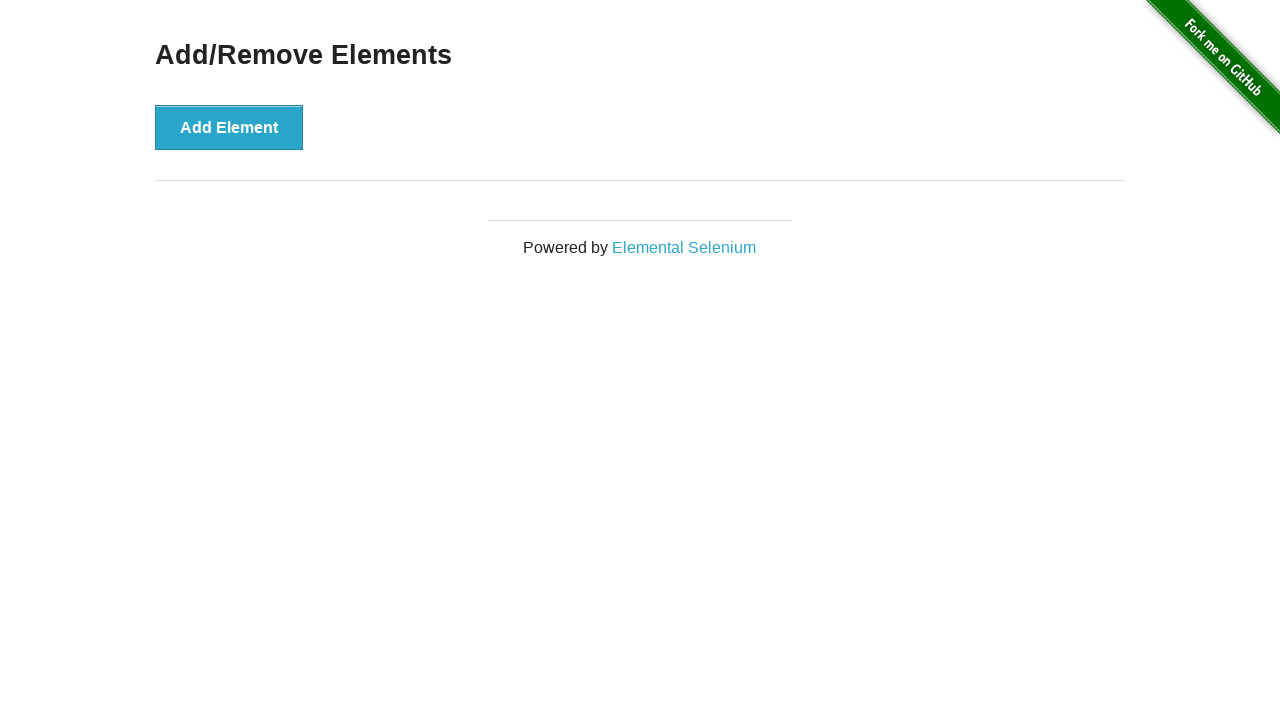

Navigated to add/remove elements page
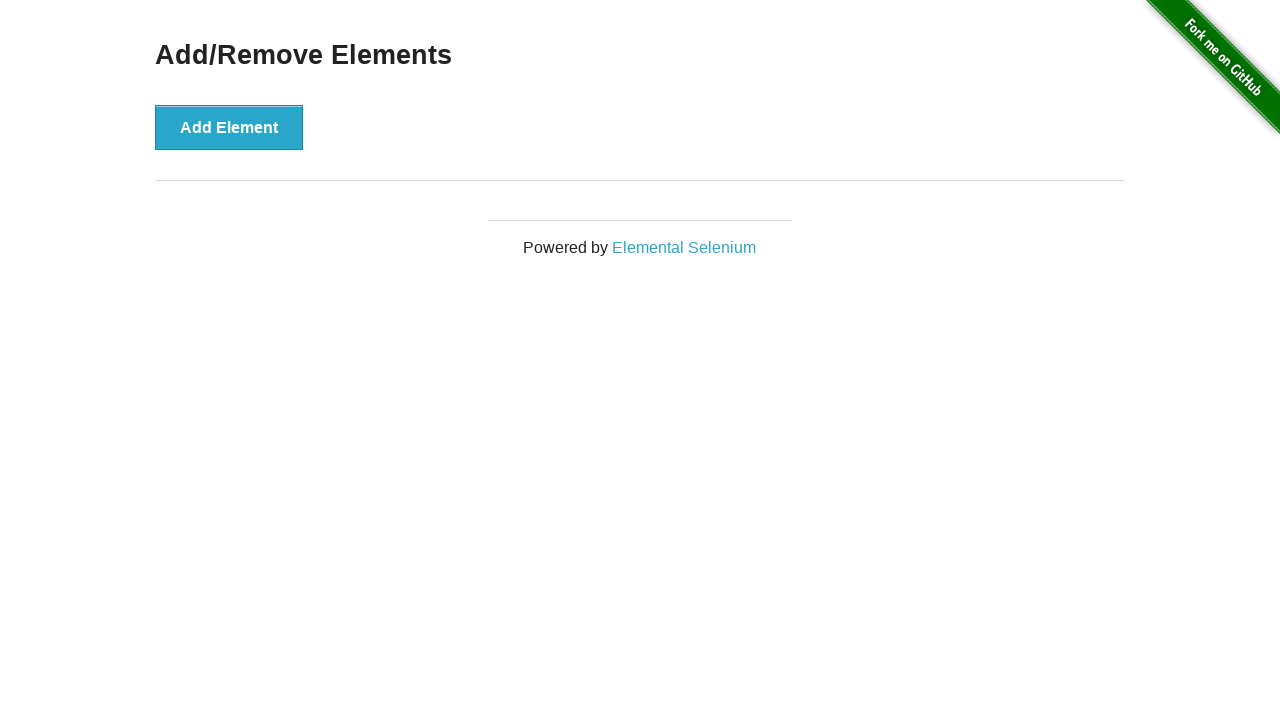

Clicked 'Add Element' button (iteration 1/100) at (229, 127) on button[onclick='addElement()']
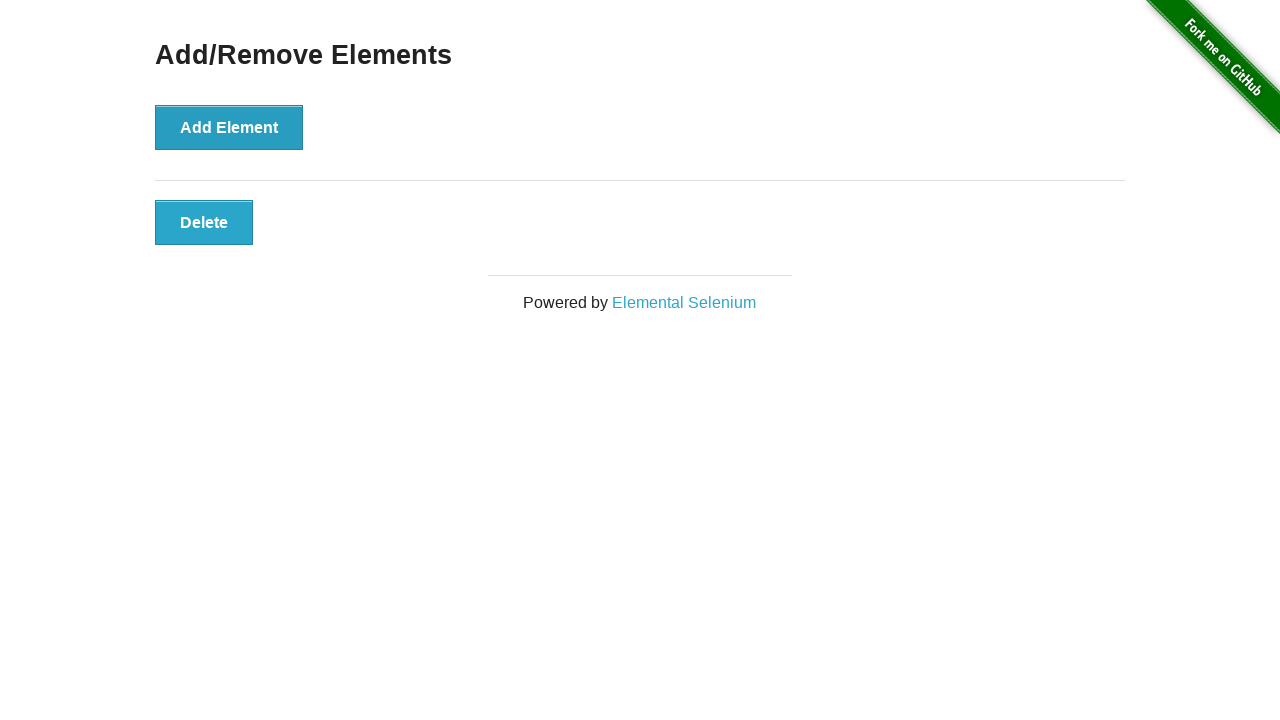

Clicked 'Add Element' button (iteration 2/100) at (229, 127) on button[onclick='addElement()']
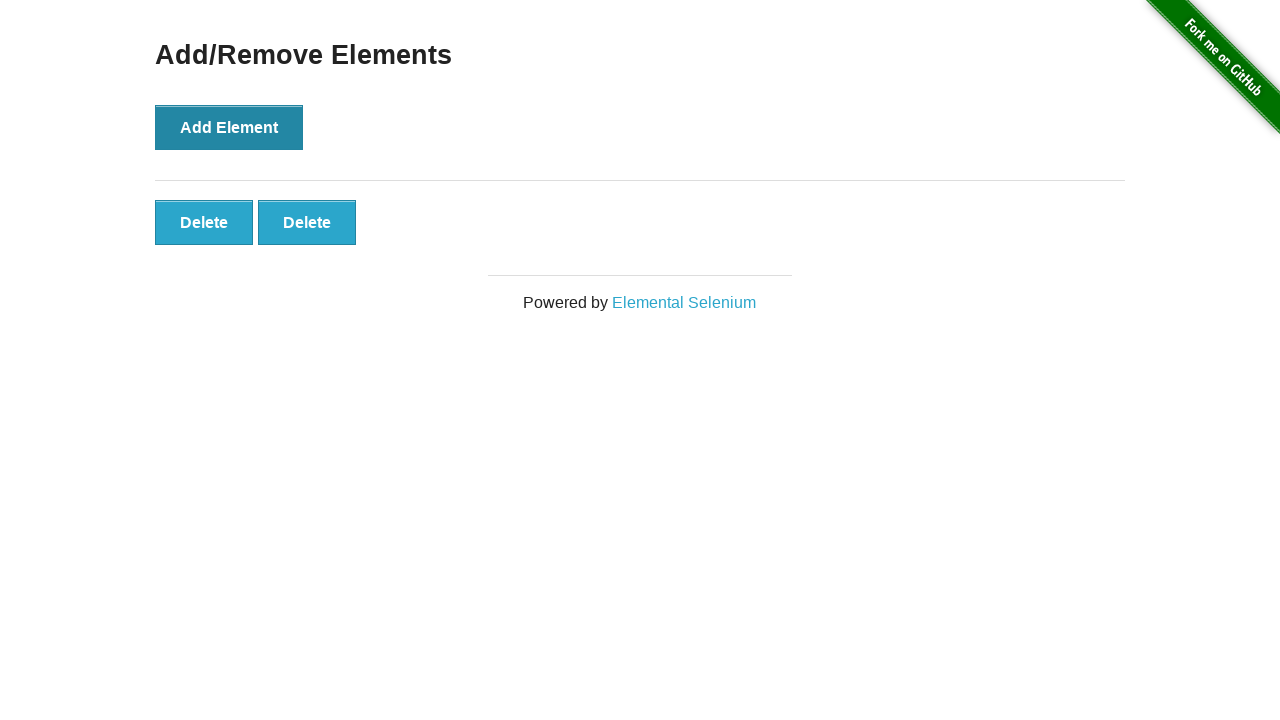

Clicked 'Add Element' button (iteration 3/100) at (229, 127) on button[onclick='addElement()']
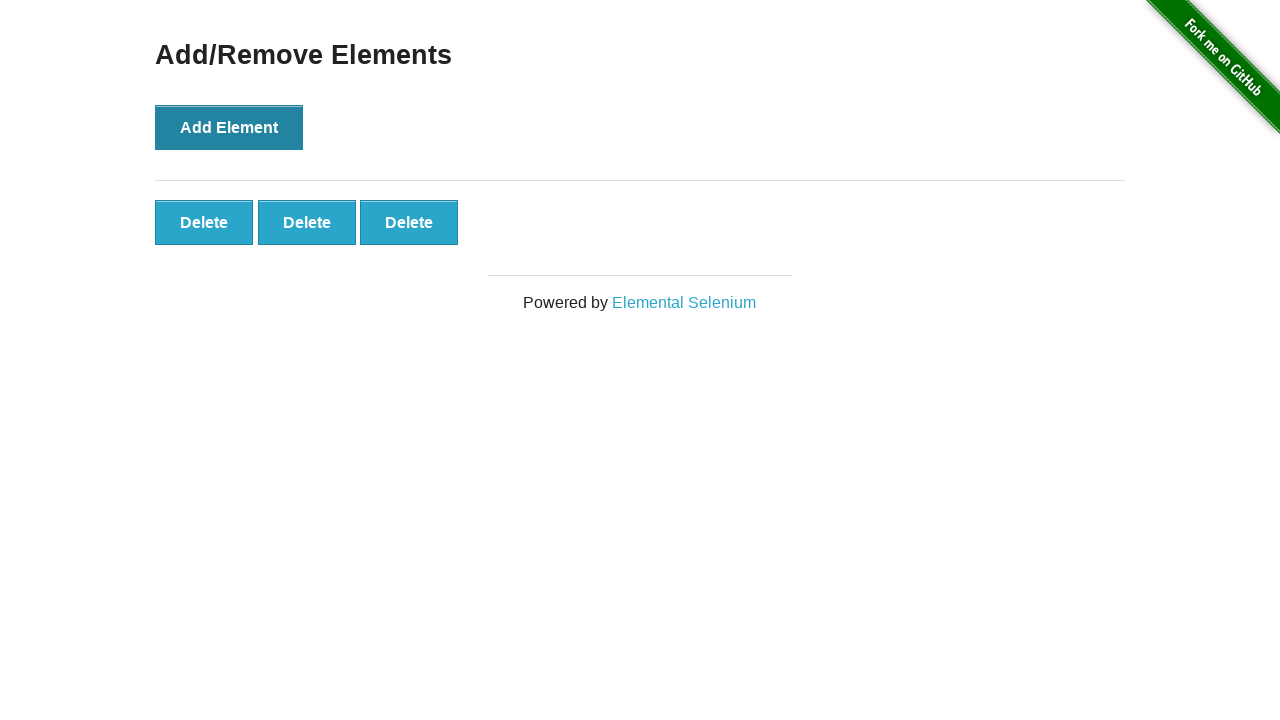

Clicked 'Add Element' button (iteration 4/100) at (229, 127) on button[onclick='addElement()']
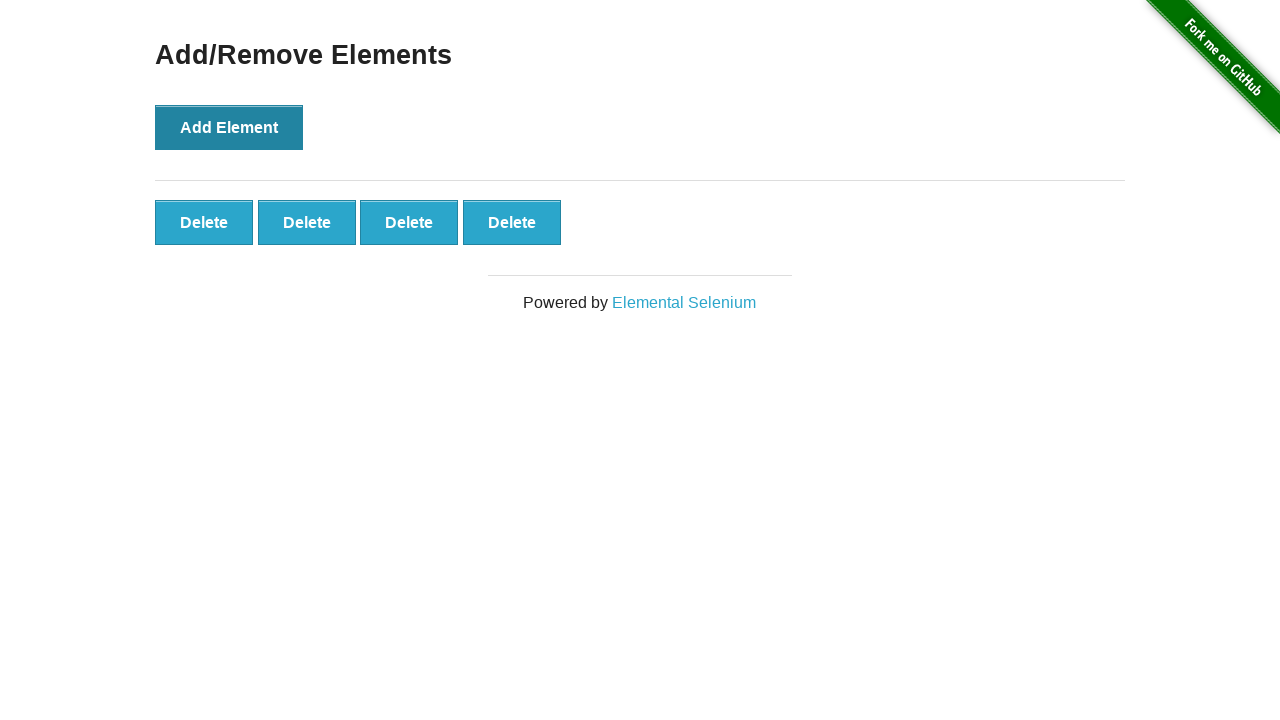

Clicked 'Add Element' button (iteration 5/100) at (229, 127) on button[onclick='addElement()']
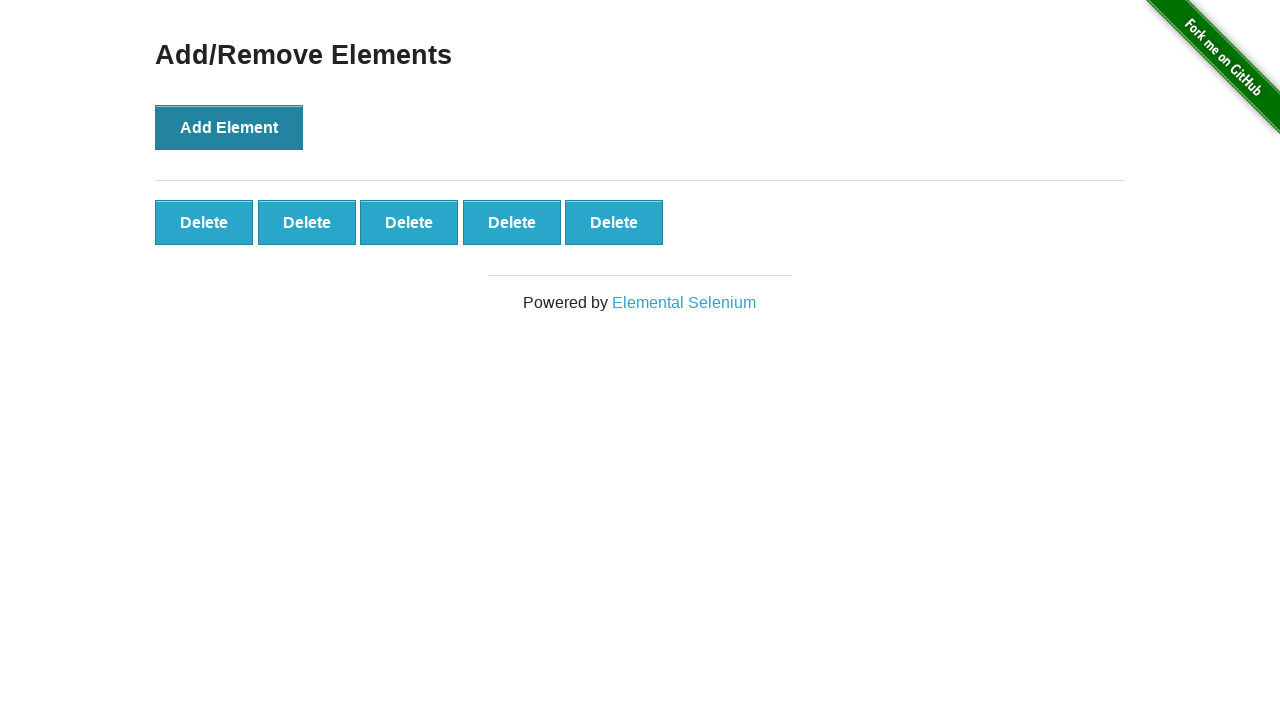

Clicked 'Add Element' button (iteration 6/100) at (229, 127) on button[onclick='addElement()']
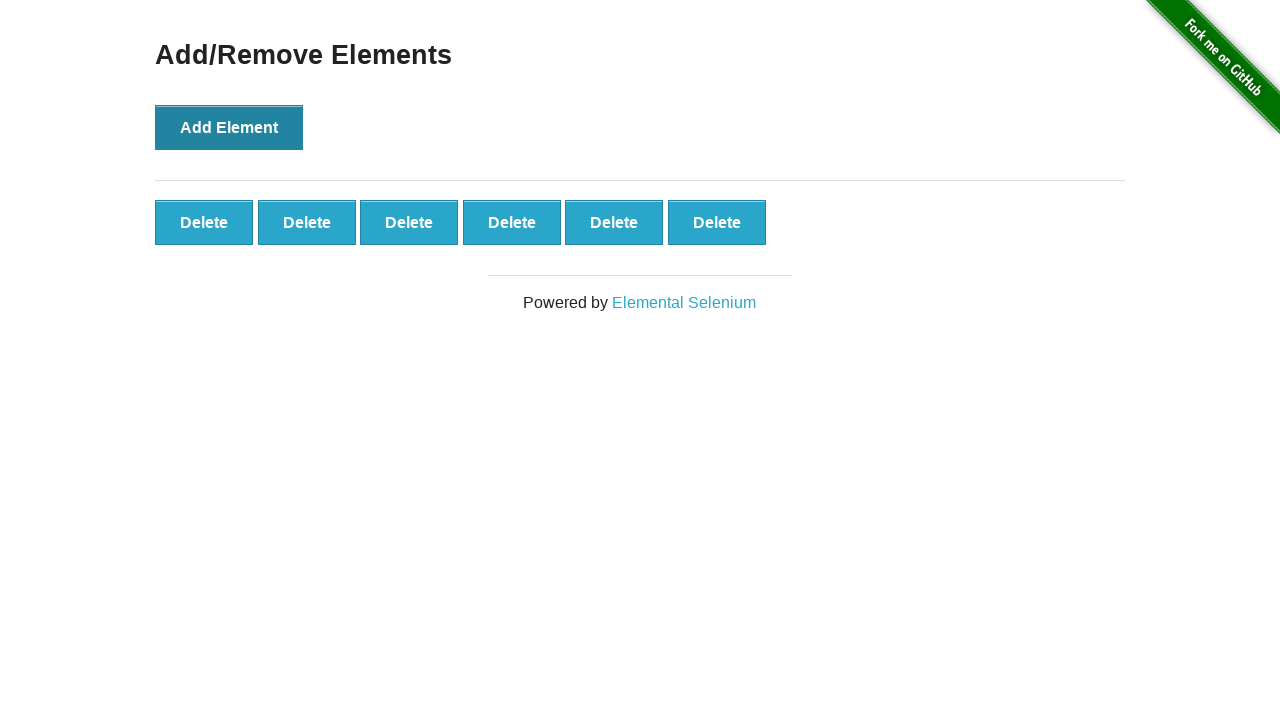

Clicked 'Add Element' button (iteration 7/100) at (229, 127) on button[onclick='addElement()']
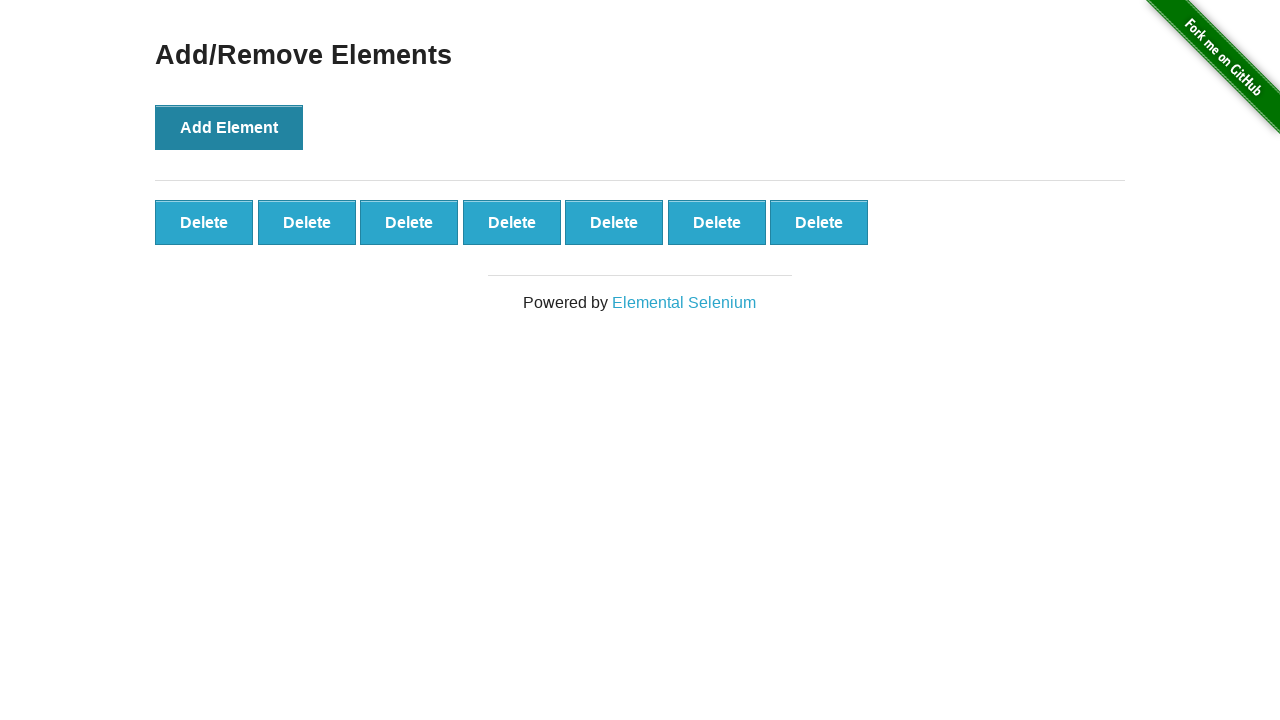

Clicked 'Add Element' button (iteration 8/100) at (229, 127) on button[onclick='addElement()']
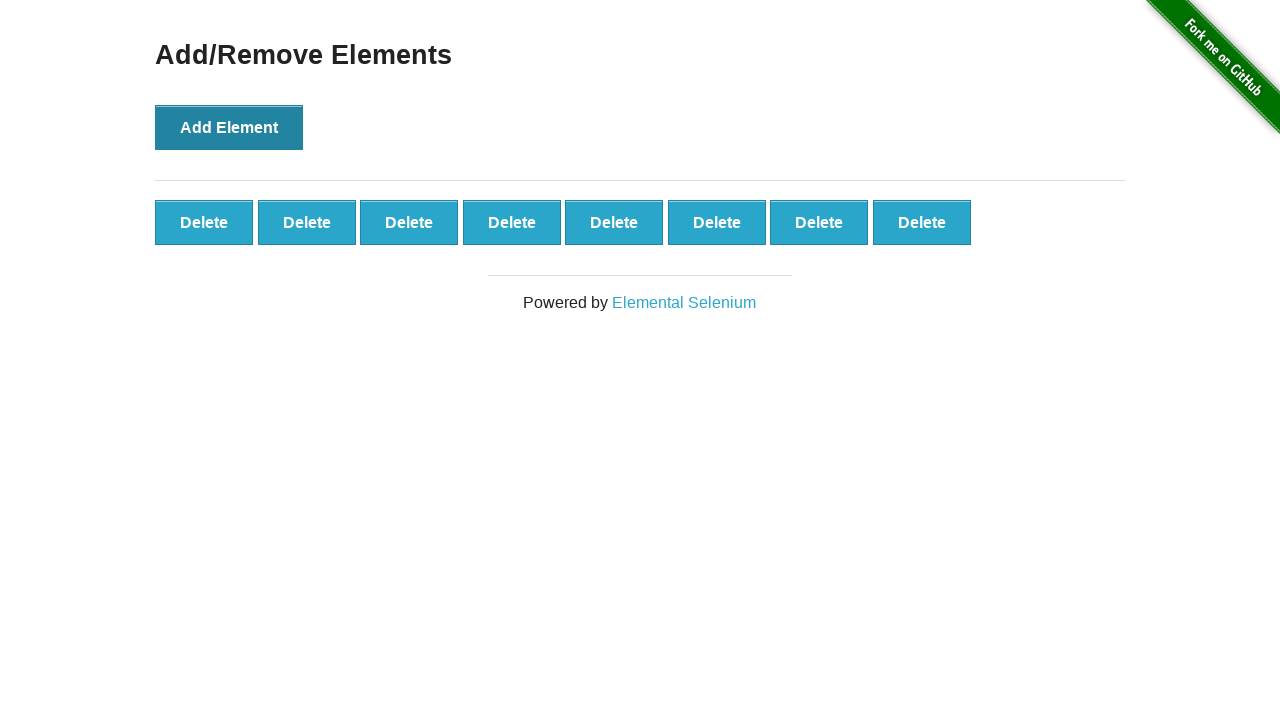

Clicked 'Add Element' button (iteration 9/100) at (229, 127) on button[onclick='addElement()']
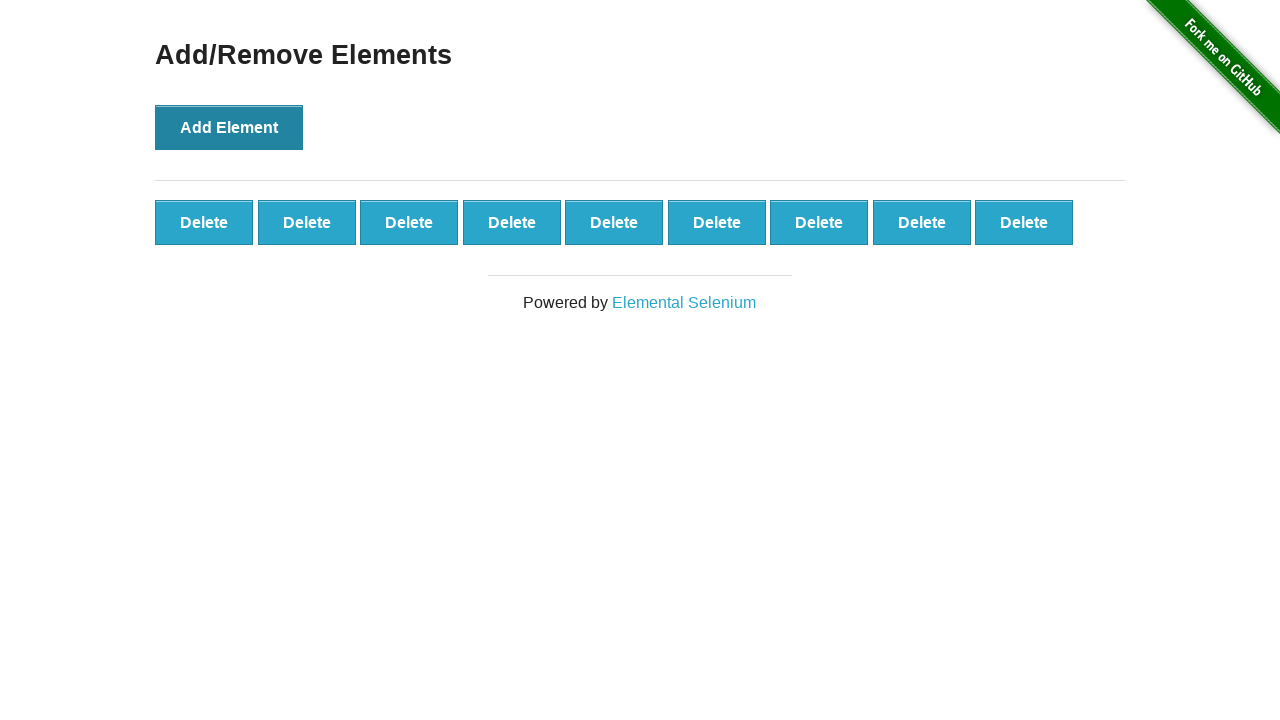

Clicked 'Add Element' button (iteration 10/100) at (229, 127) on button[onclick='addElement()']
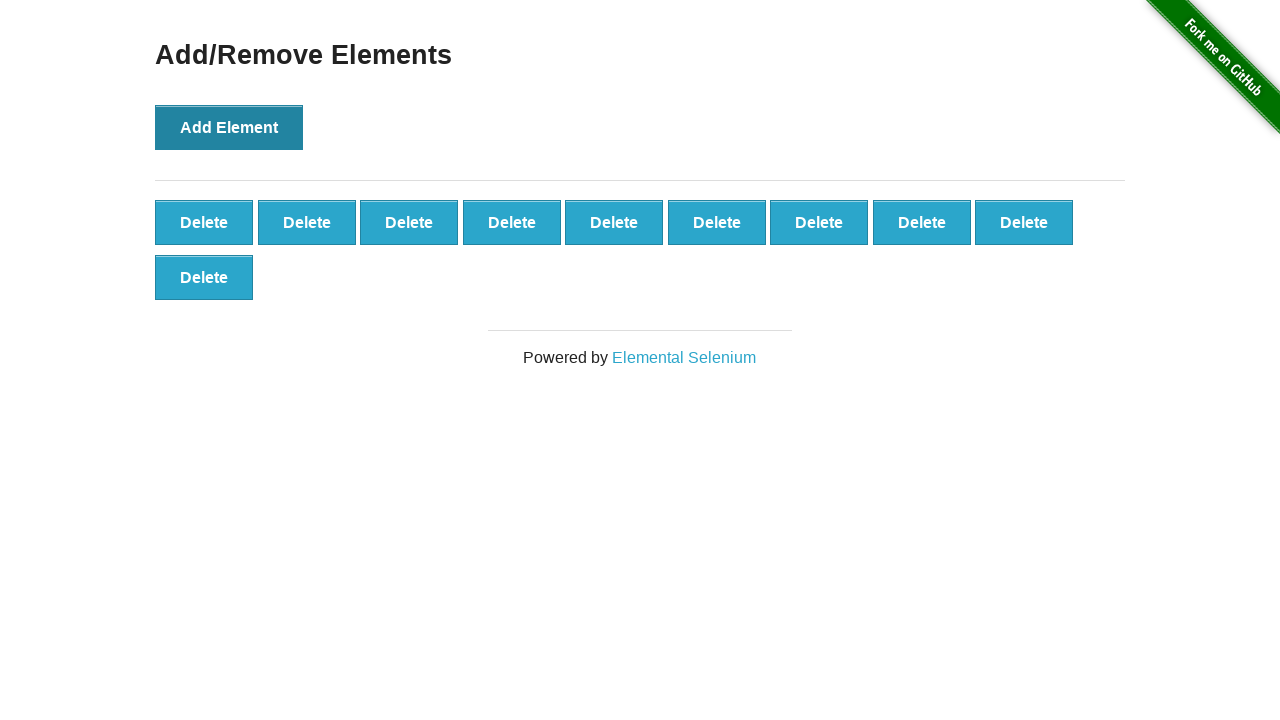

Clicked 'Add Element' button (iteration 11/100) at (229, 127) on button[onclick='addElement()']
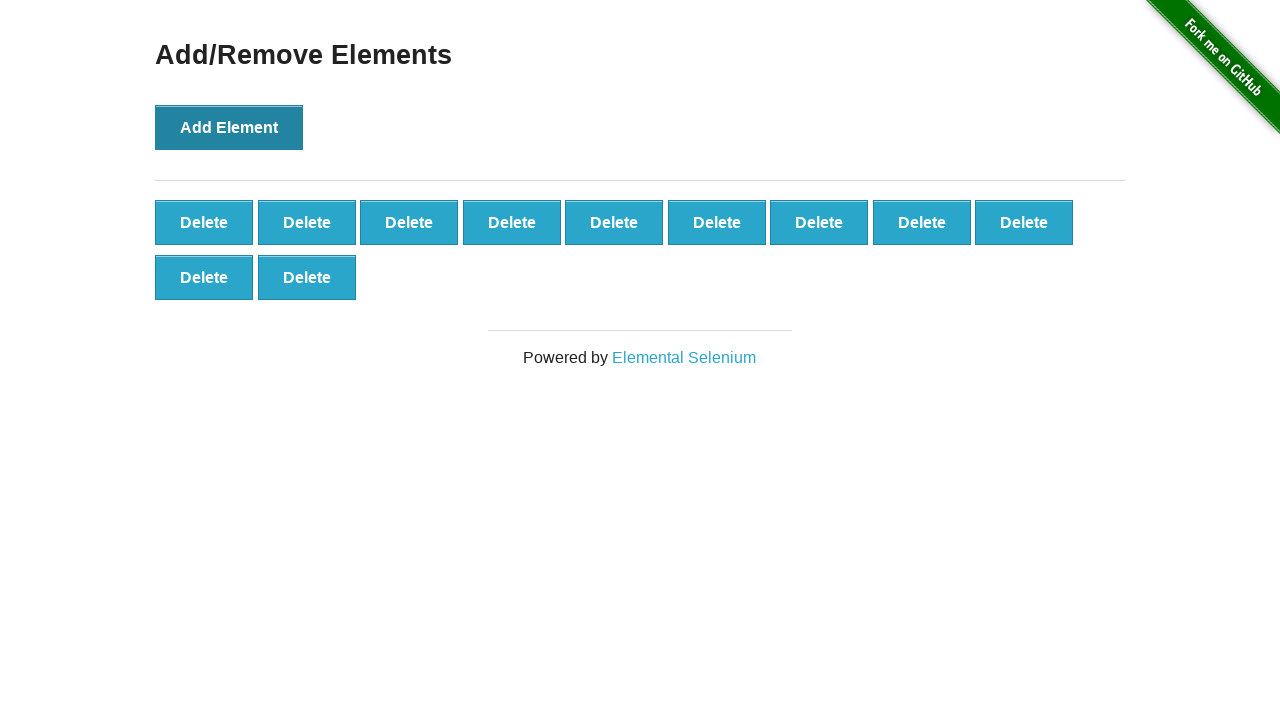

Clicked 'Add Element' button (iteration 12/100) at (229, 127) on button[onclick='addElement()']
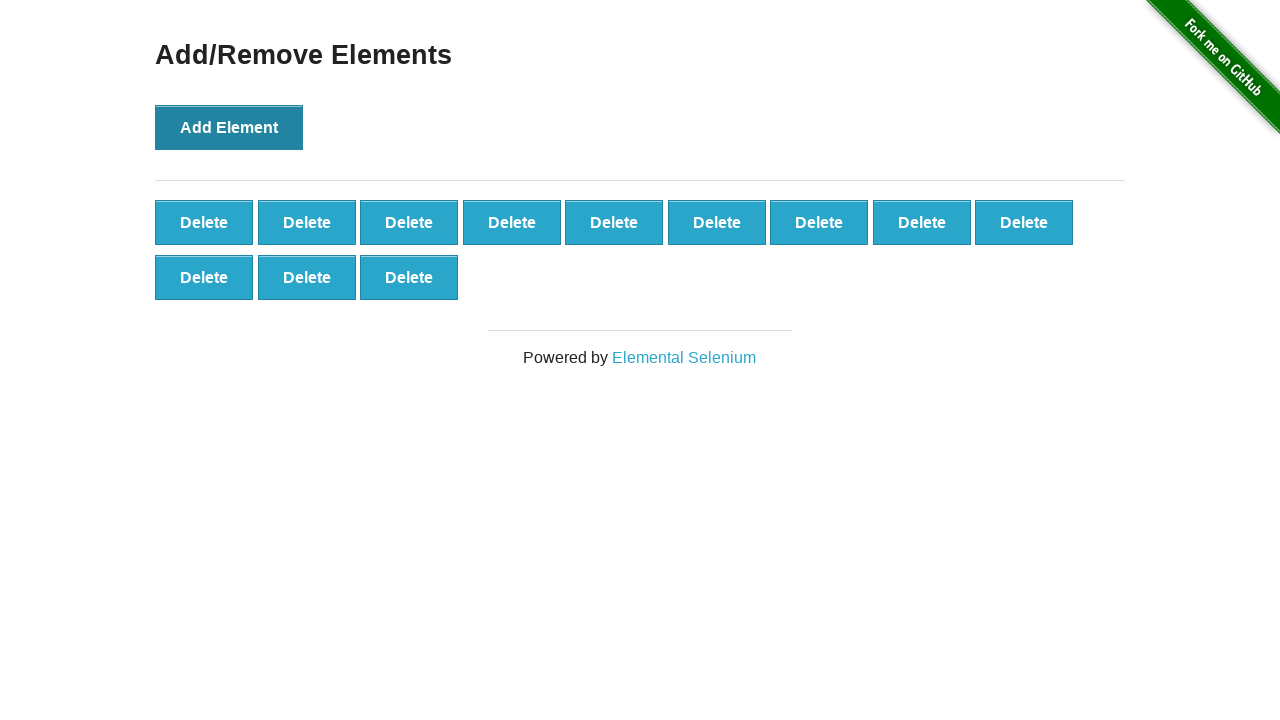

Clicked 'Add Element' button (iteration 13/100) at (229, 127) on button[onclick='addElement()']
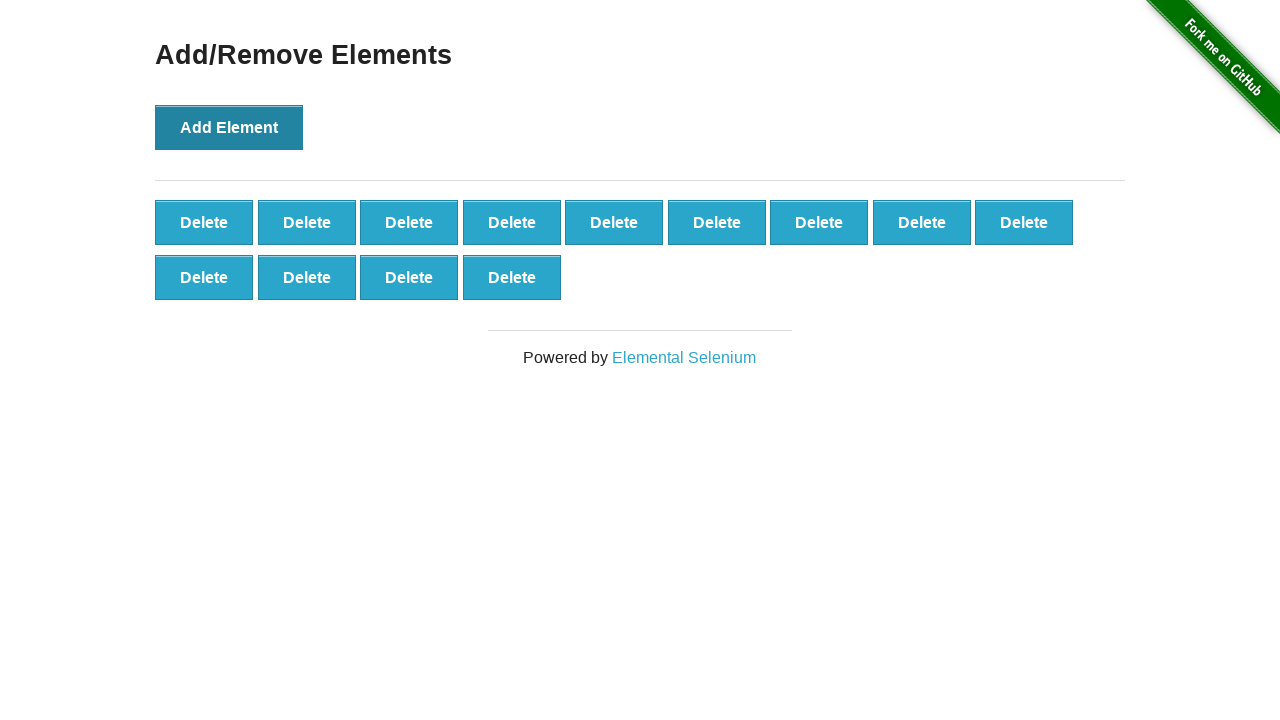

Clicked 'Add Element' button (iteration 14/100) at (229, 127) on button[onclick='addElement()']
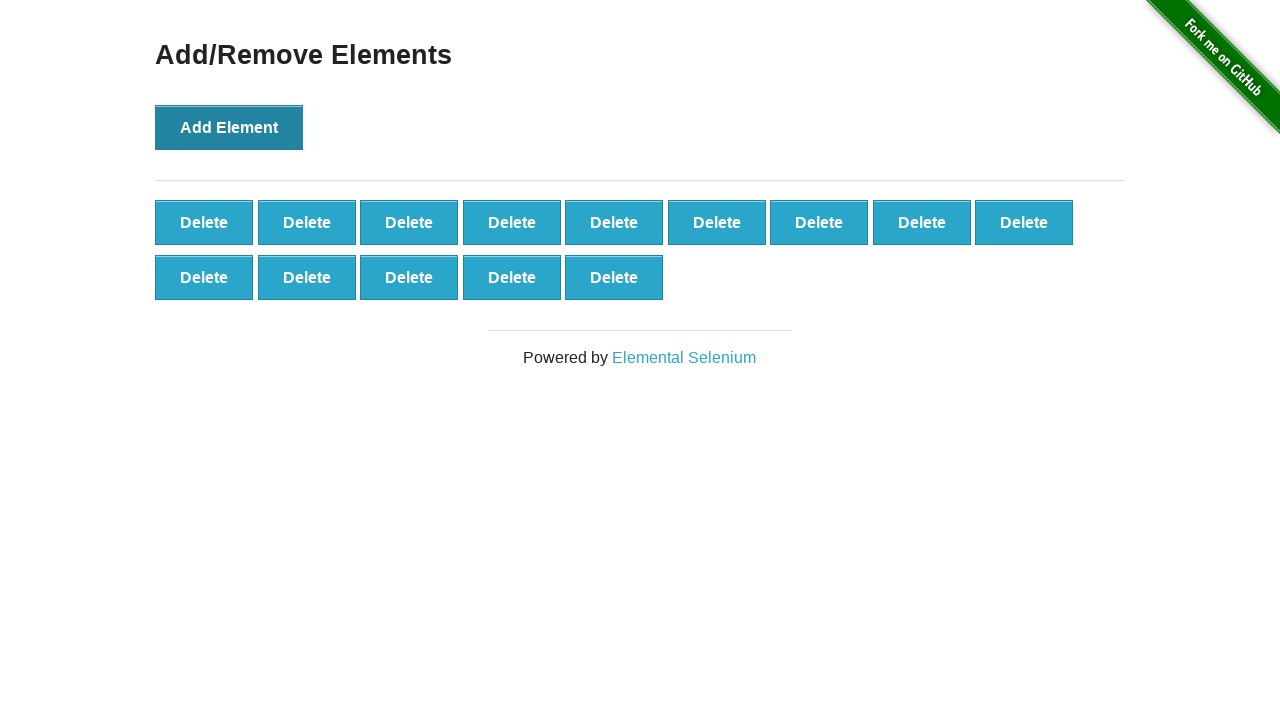

Clicked 'Add Element' button (iteration 15/100) at (229, 127) on button[onclick='addElement()']
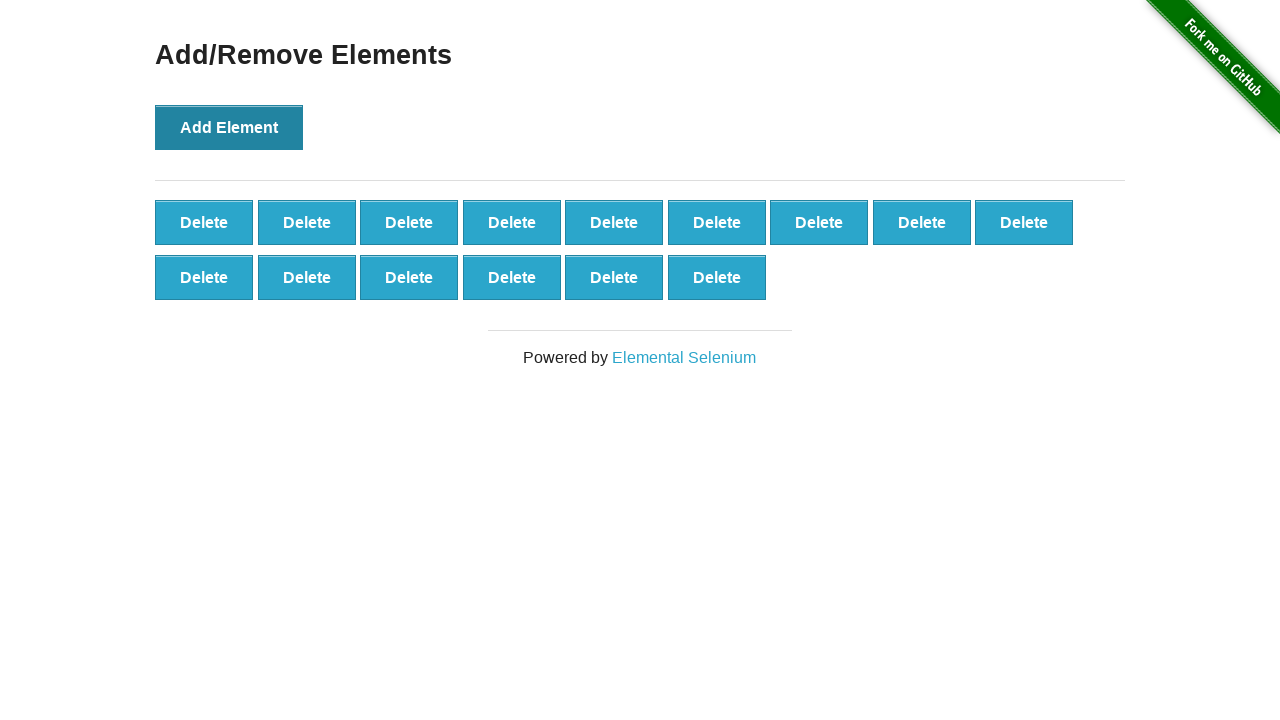

Clicked 'Add Element' button (iteration 16/100) at (229, 127) on button[onclick='addElement()']
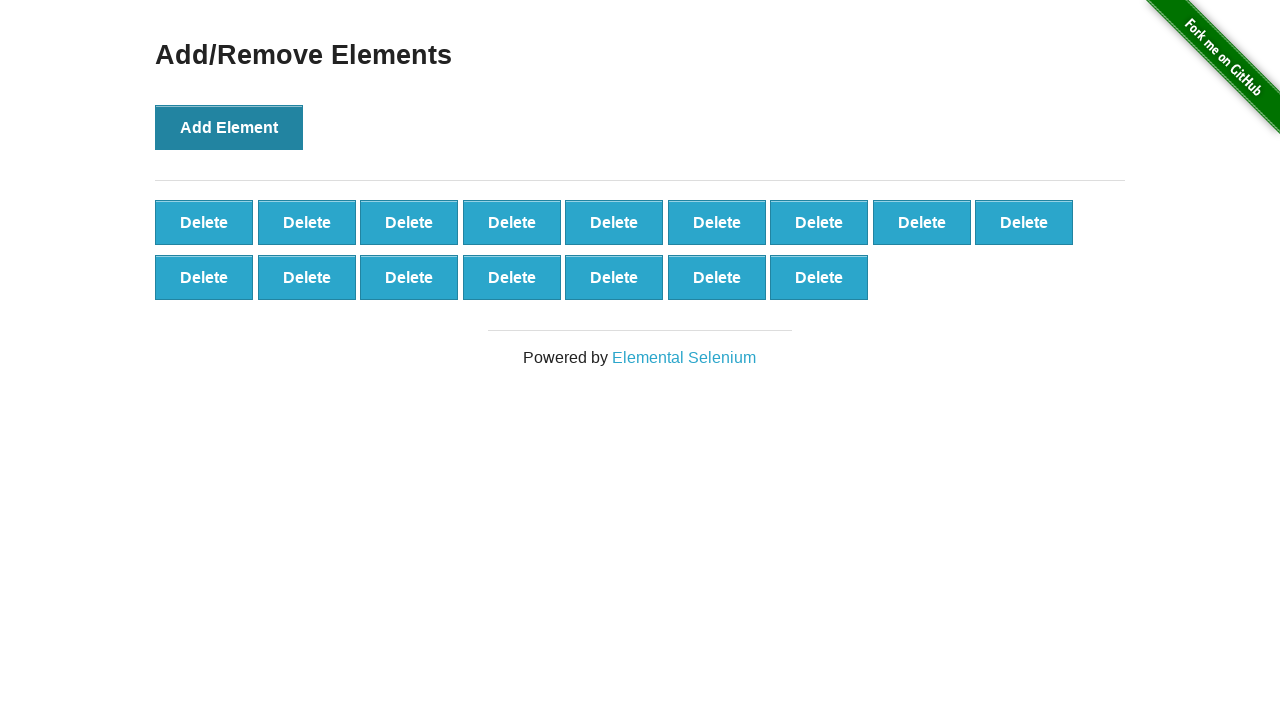

Clicked 'Add Element' button (iteration 17/100) at (229, 127) on button[onclick='addElement()']
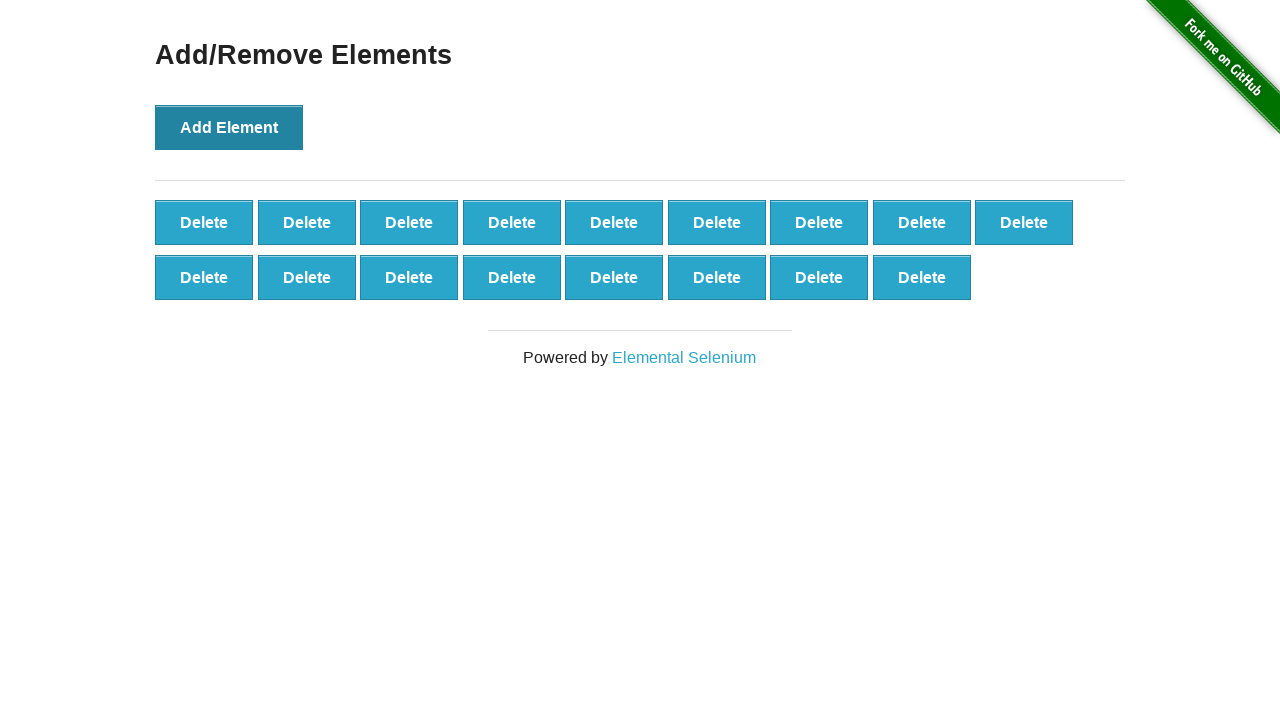

Clicked 'Add Element' button (iteration 18/100) at (229, 127) on button[onclick='addElement()']
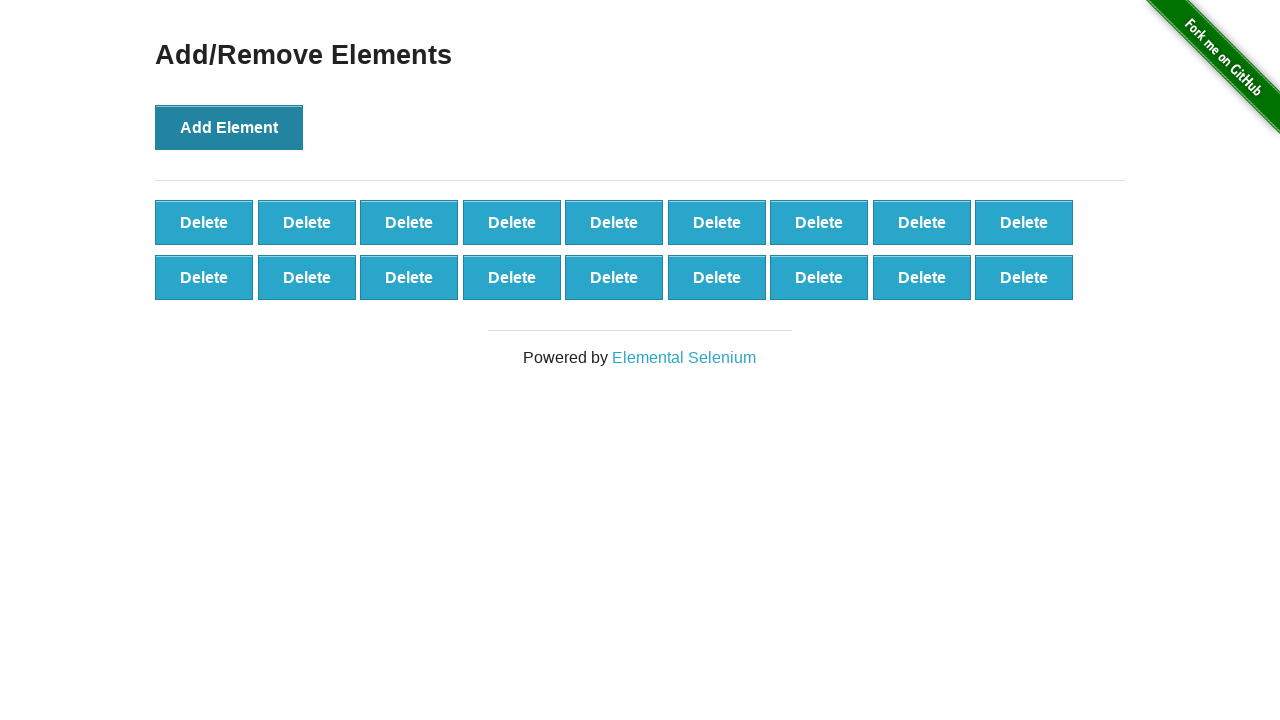

Clicked 'Add Element' button (iteration 19/100) at (229, 127) on button[onclick='addElement()']
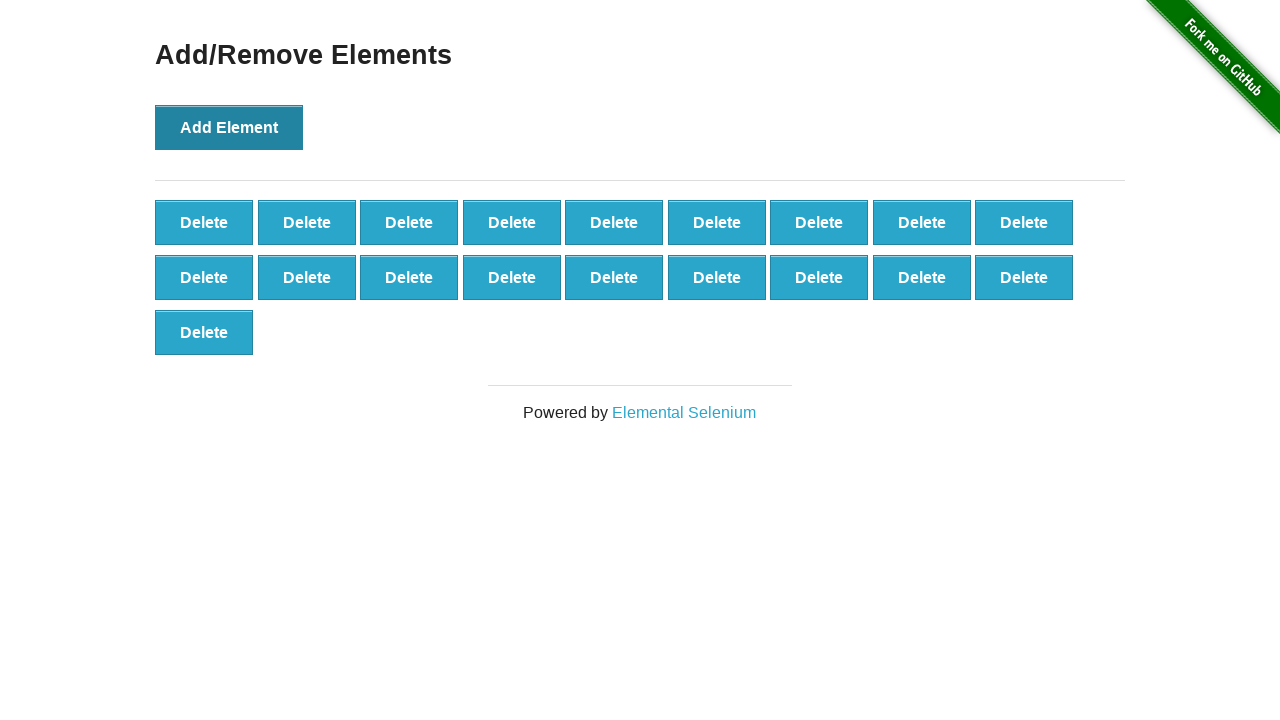

Clicked 'Add Element' button (iteration 20/100) at (229, 127) on button[onclick='addElement()']
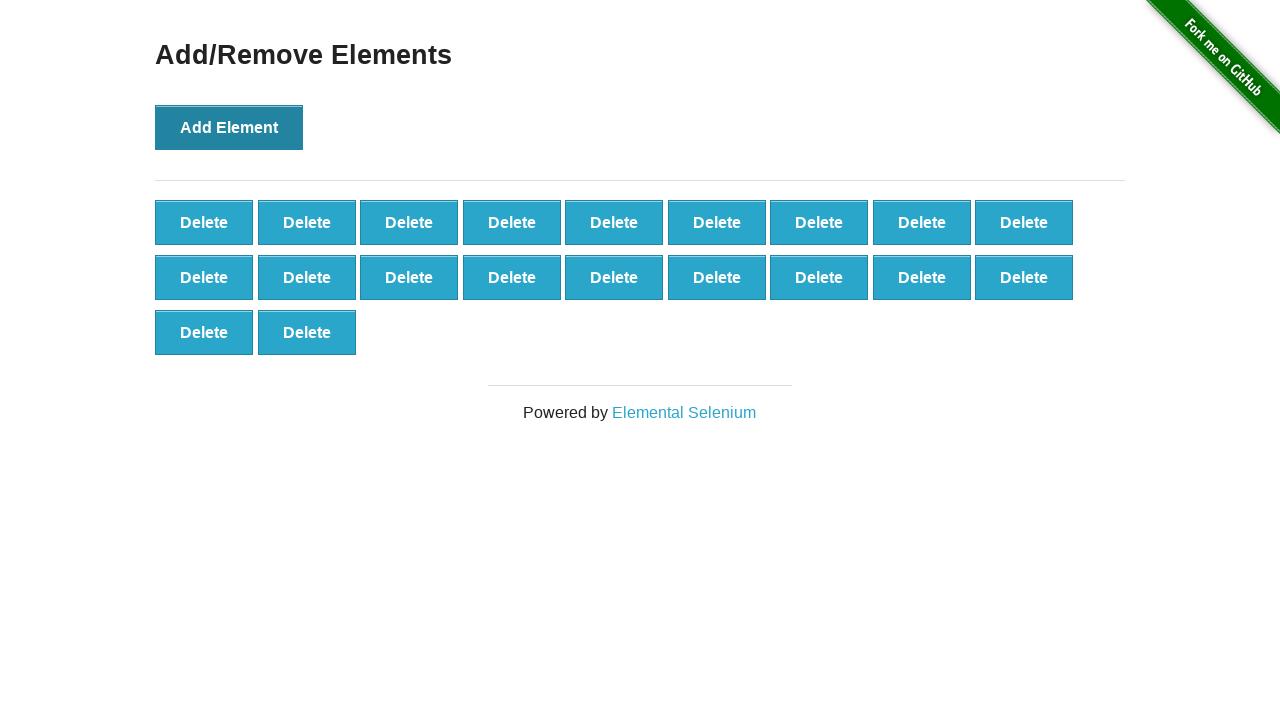

Clicked 'Add Element' button (iteration 21/100) at (229, 127) on button[onclick='addElement()']
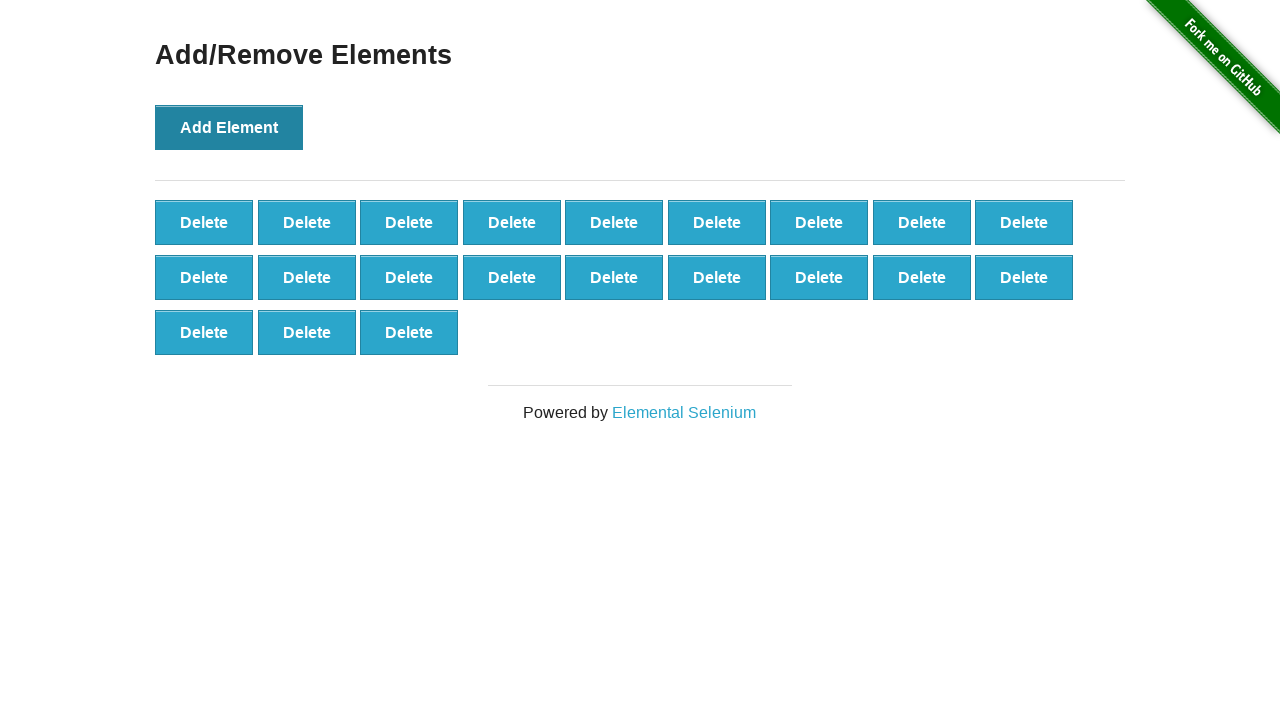

Clicked 'Add Element' button (iteration 22/100) at (229, 127) on button[onclick='addElement()']
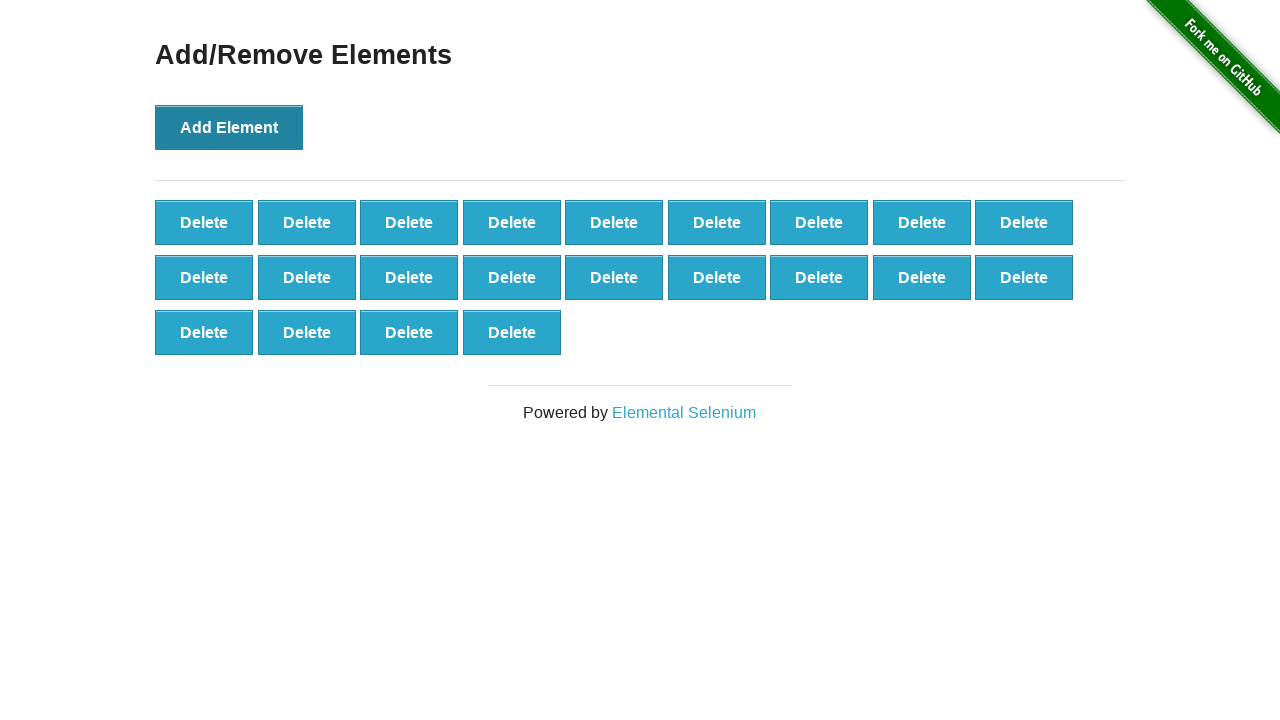

Clicked 'Add Element' button (iteration 23/100) at (229, 127) on button[onclick='addElement()']
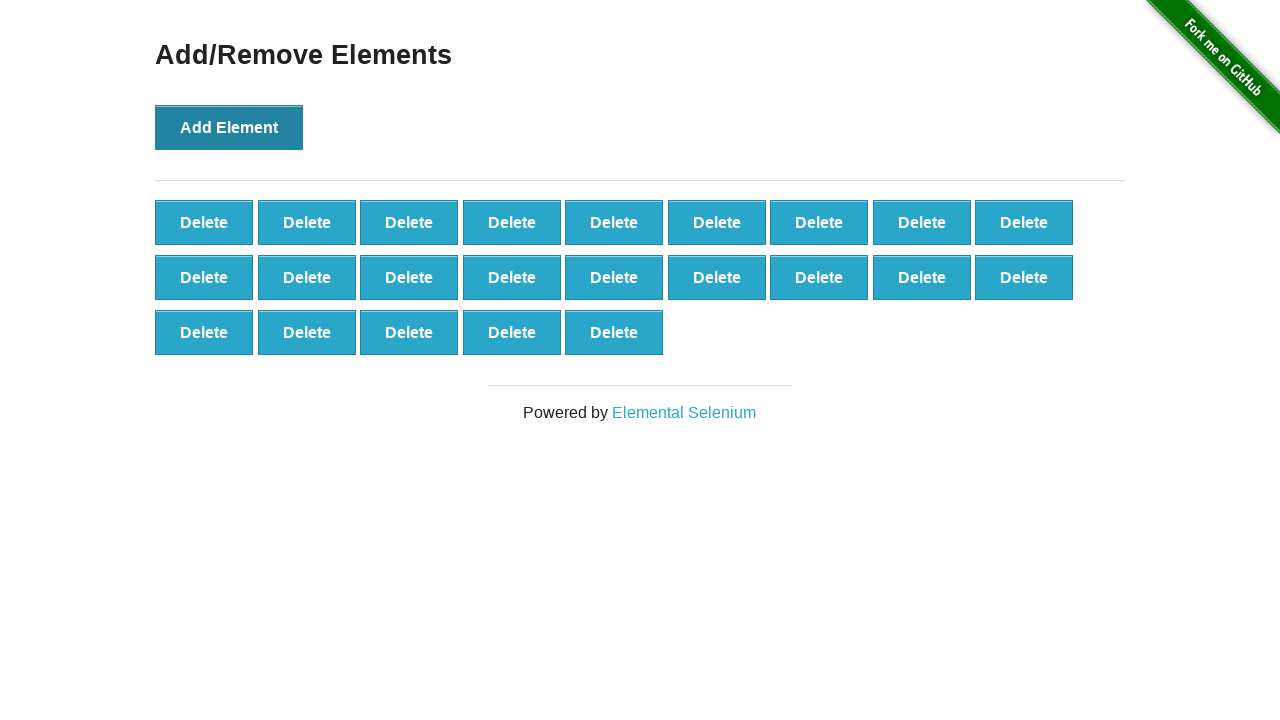

Clicked 'Add Element' button (iteration 24/100) at (229, 127) on button[onclick='addElement()']
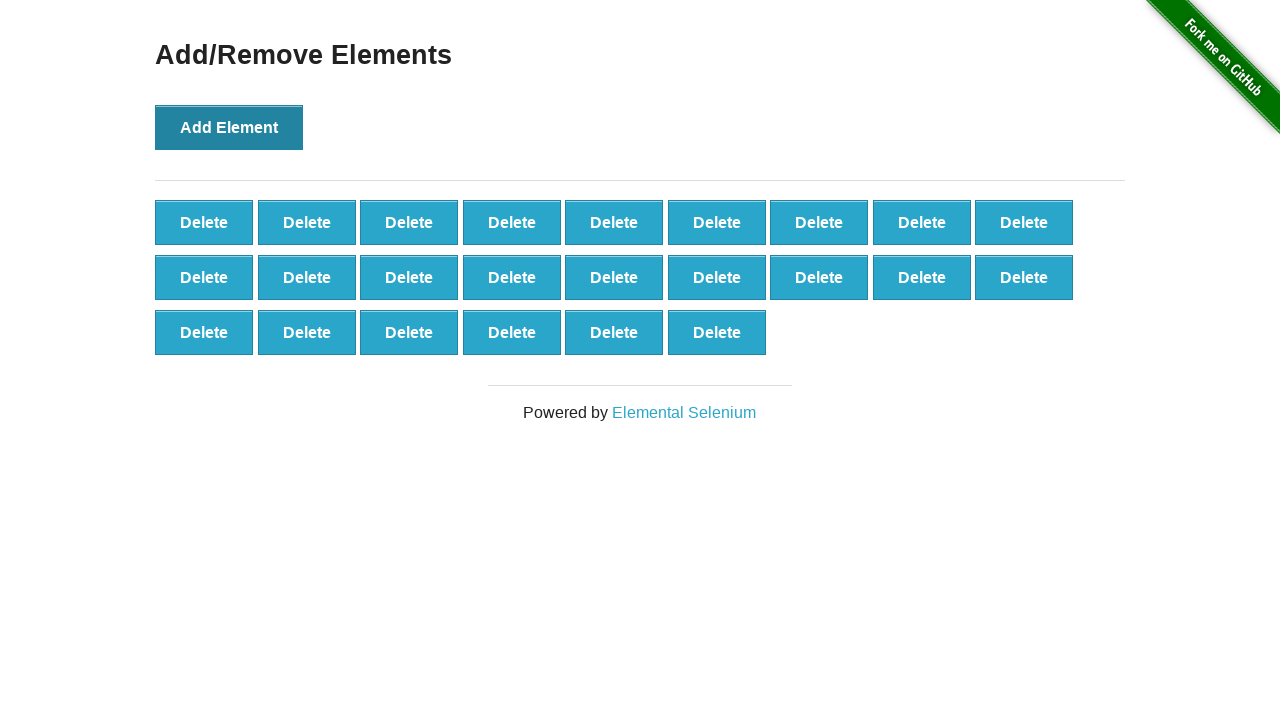

Clicked 'Add Element' button (iteration 25/100) at (229, 127) on button[onclick='addElement()']
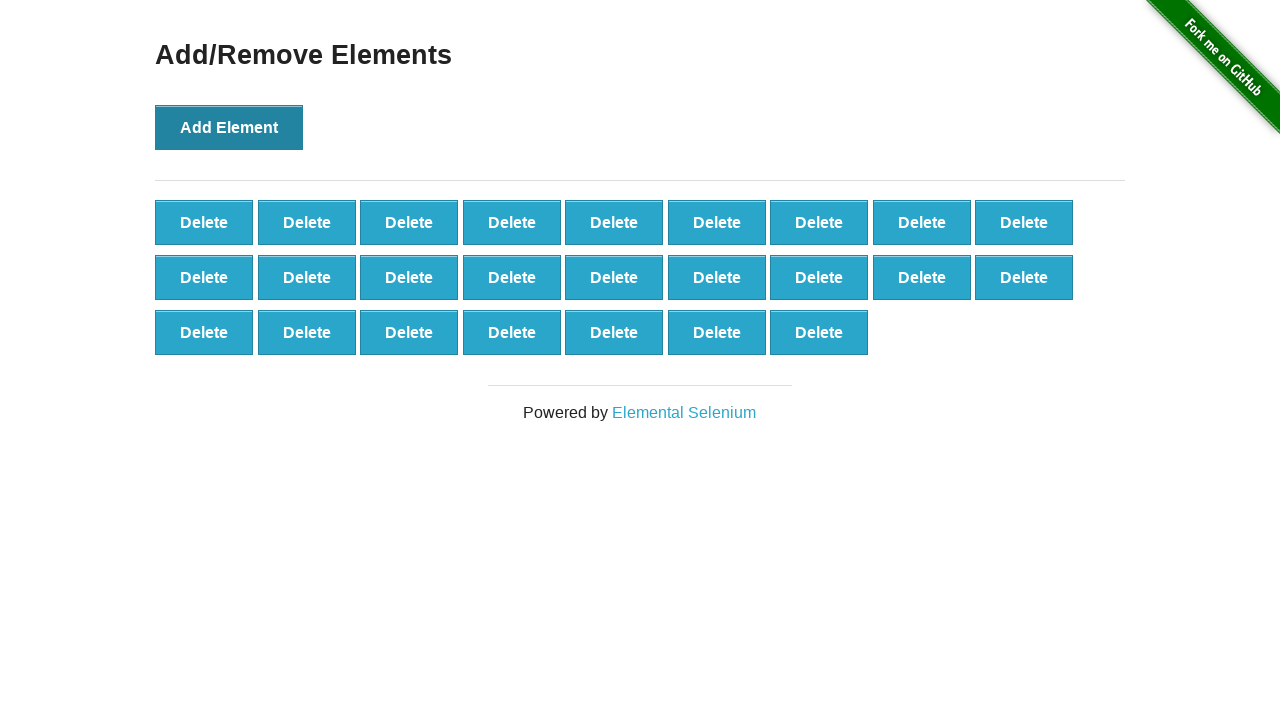

Clicked 'Add Element' button (iteration 26/100) at (229, 127) on button[onclick='addElement()']
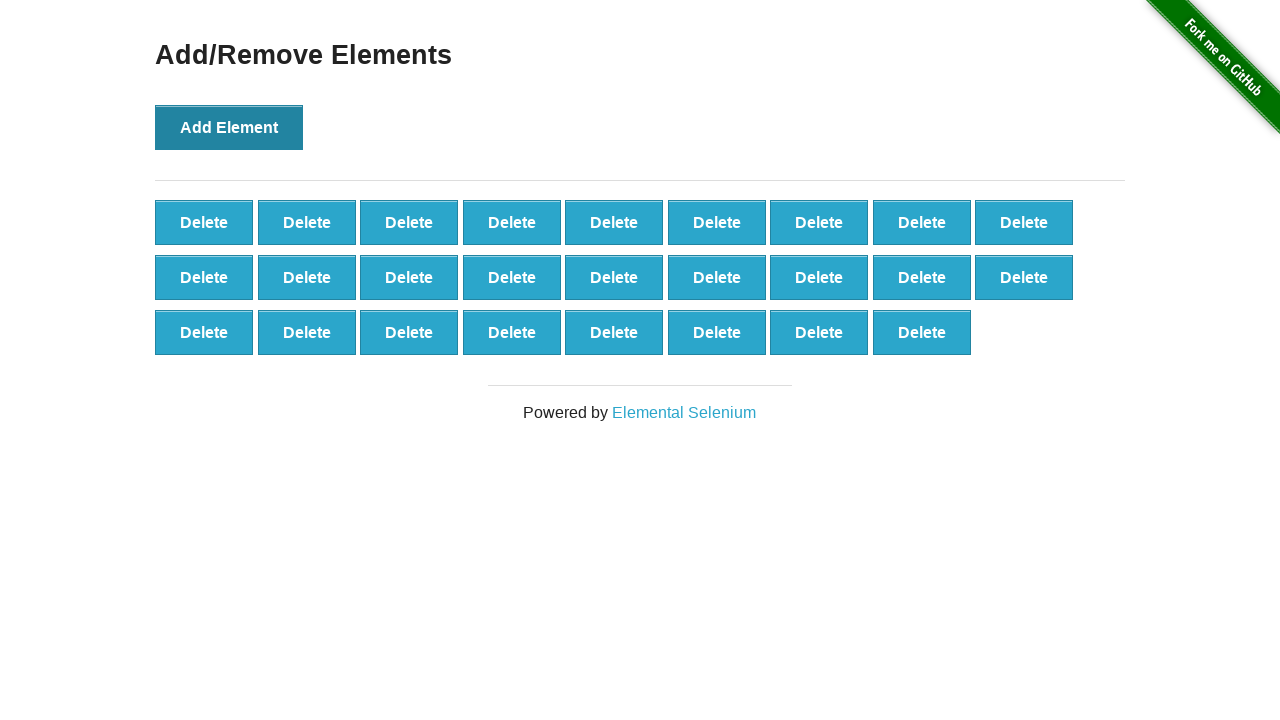

Clicked 'Add Element' button (iteration 27/100) at (229, 127) on button[onclick='addElement()']
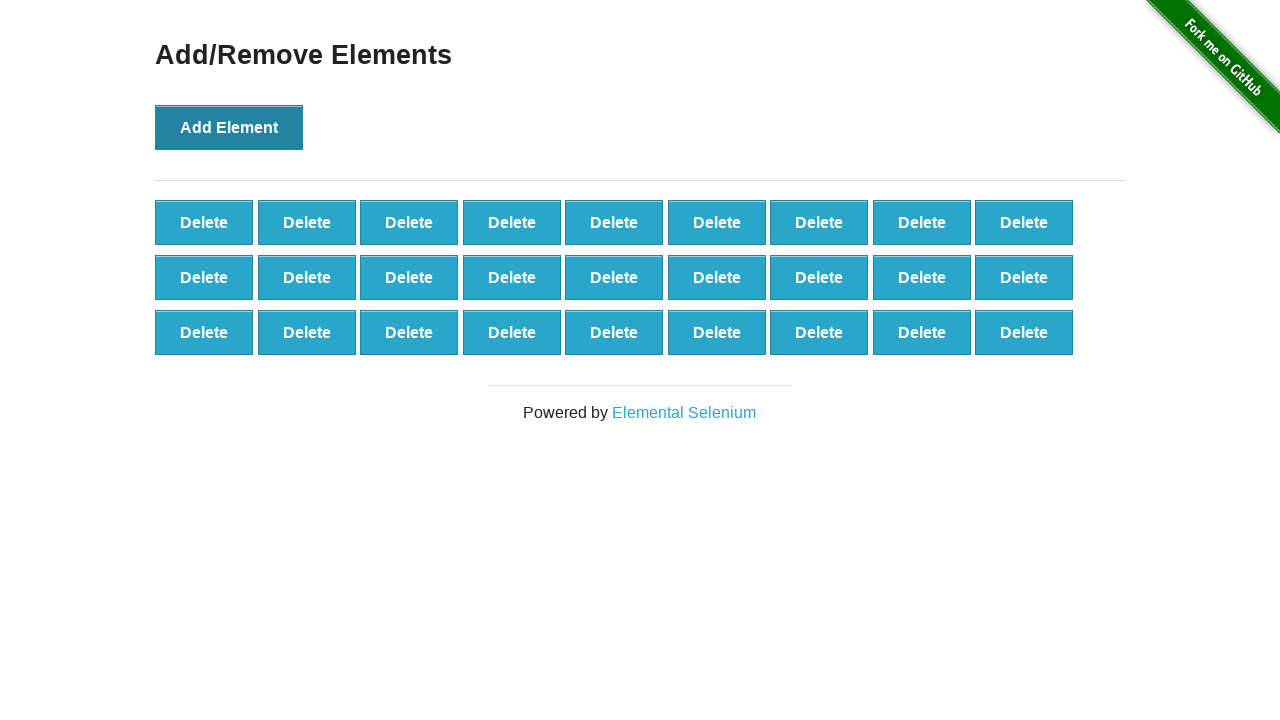

Clicked 'Add Element' button (iteration 28/100) at (229, 127) on button[onclick='addElement()']
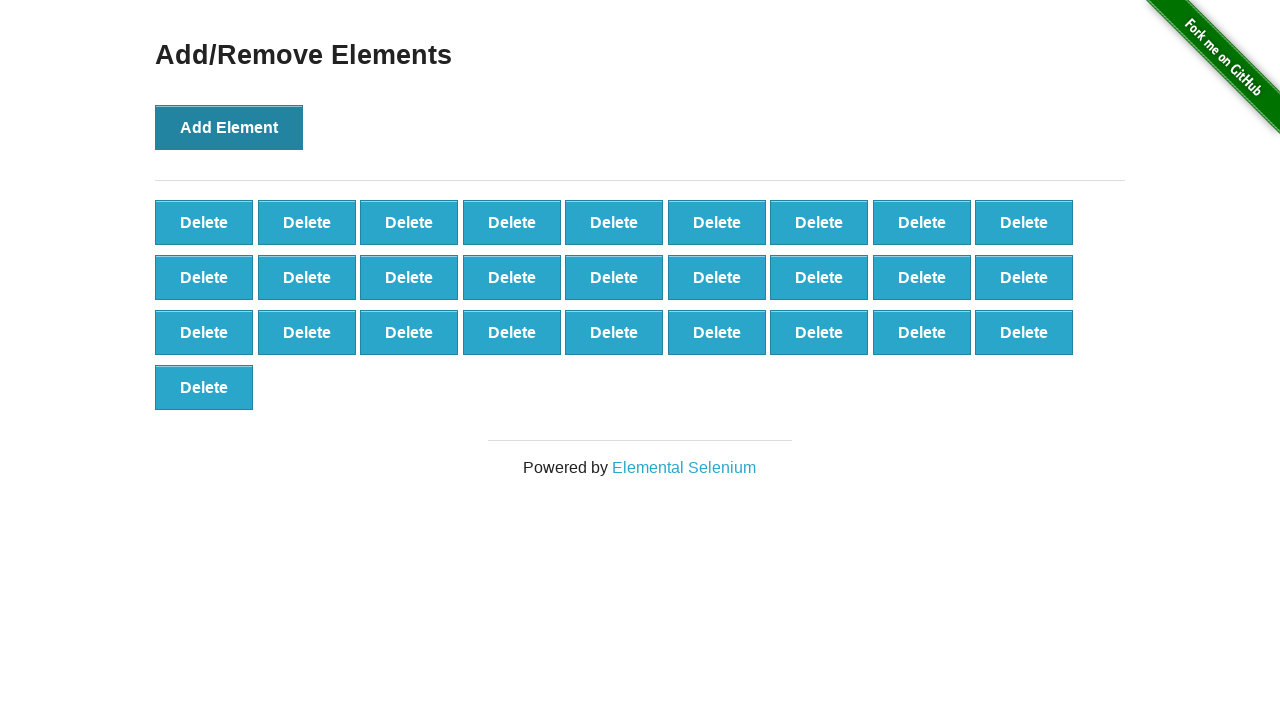

Clicked 'Add Element' button (iteration 29/100) at (229, 127) on button[onclick='addElement()']
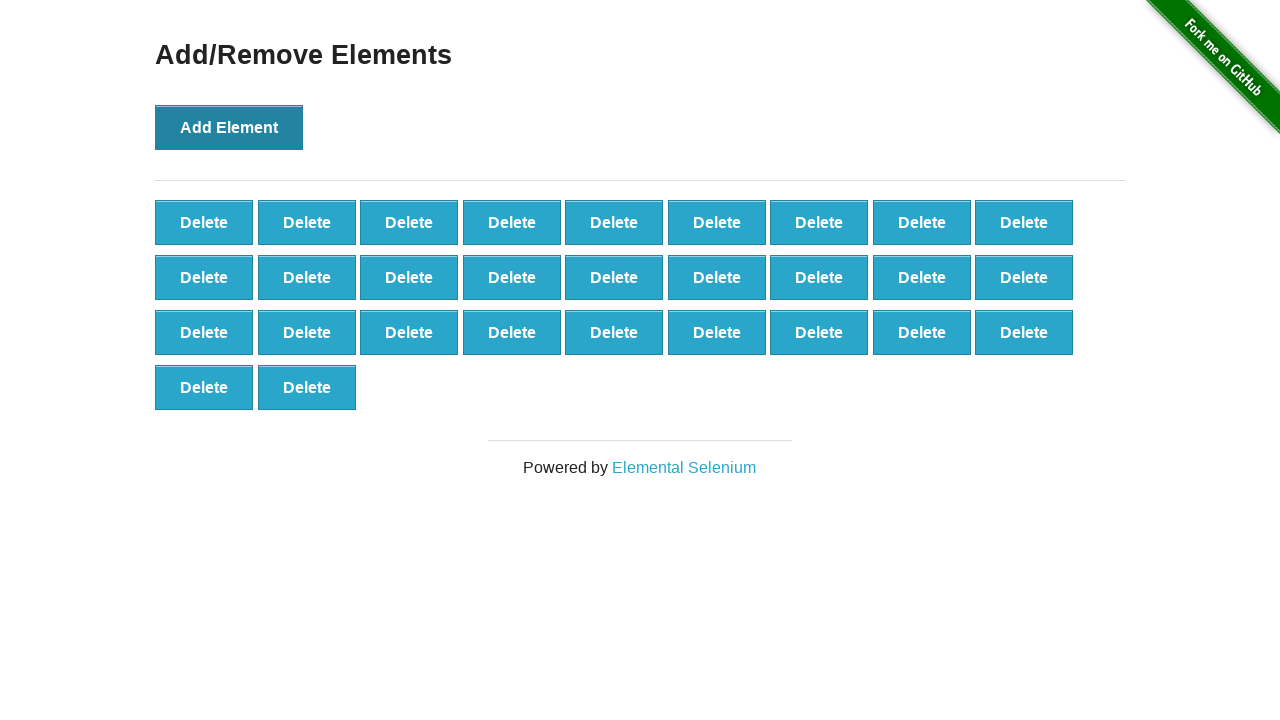

Clicked 'Add Element' button (iteration 30/100) at (229, 127) on button[onclick='addElement()']
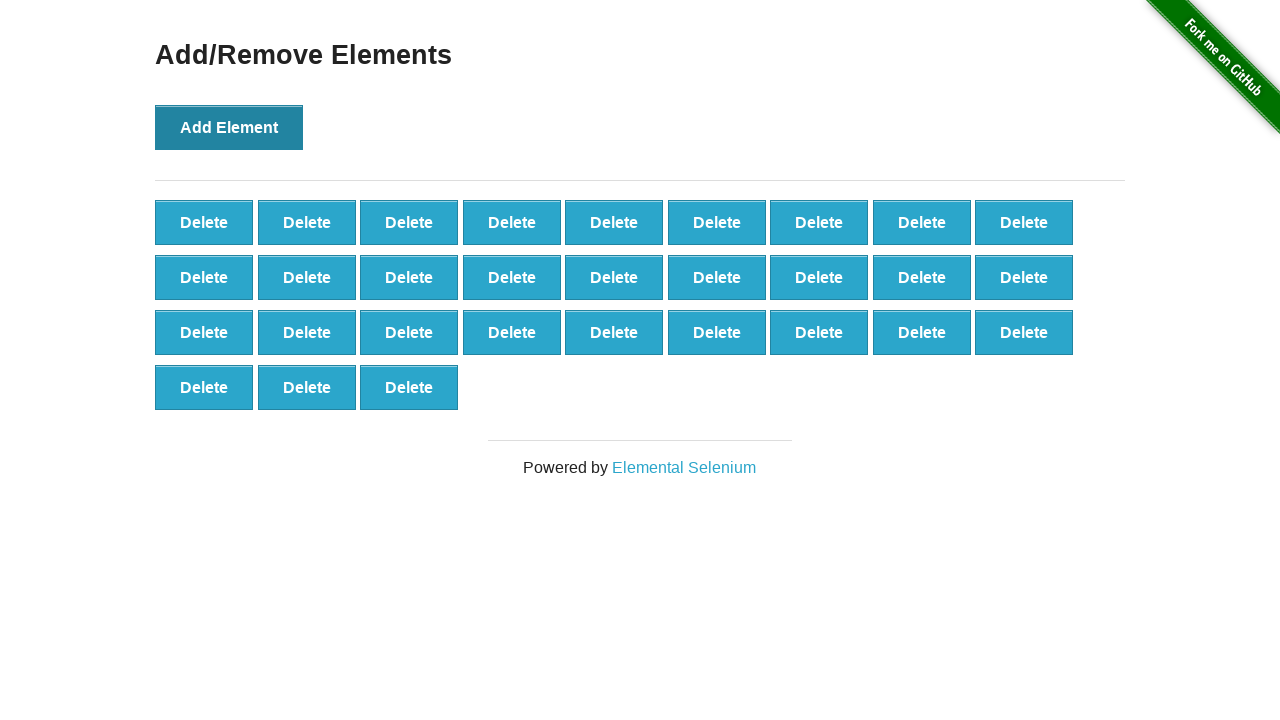

Clicked 'Add Element' button (iteration 31/100) at (229, 127) on button[onclick='addElement()']
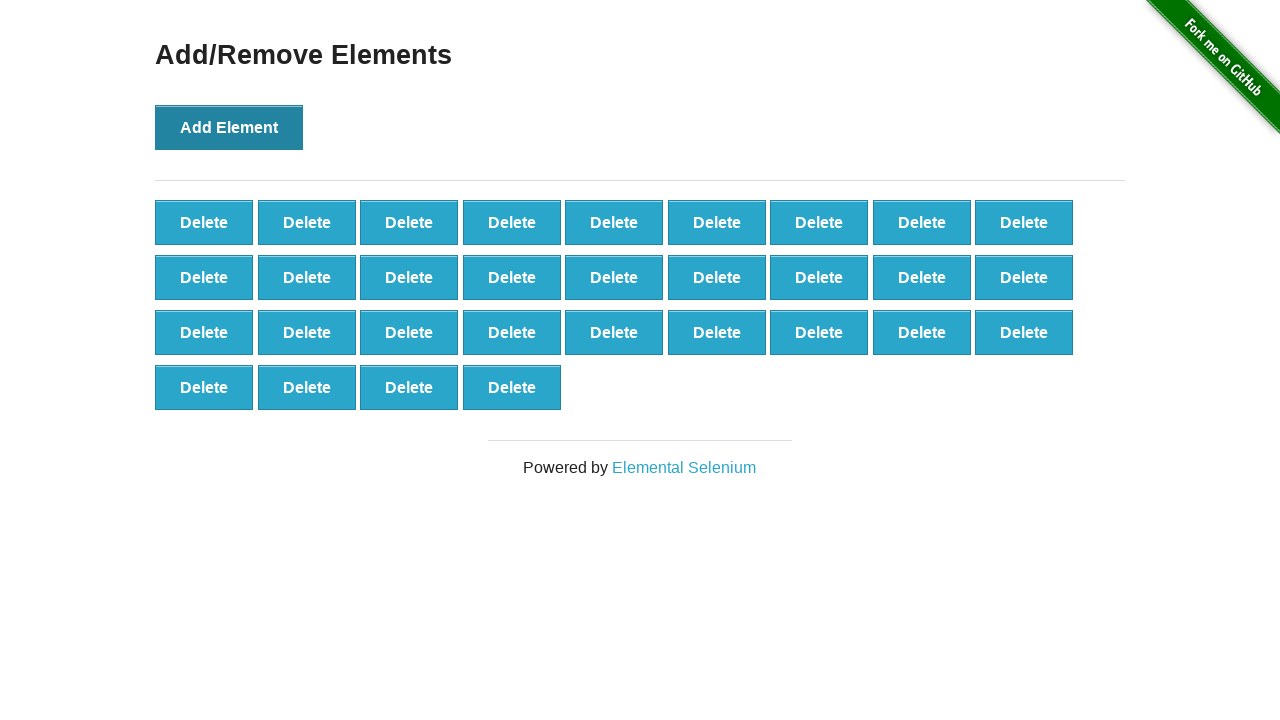

Clicked 'Add Element' button (iteration 32/100) at (229, 127) on button[onclick='addElement()']
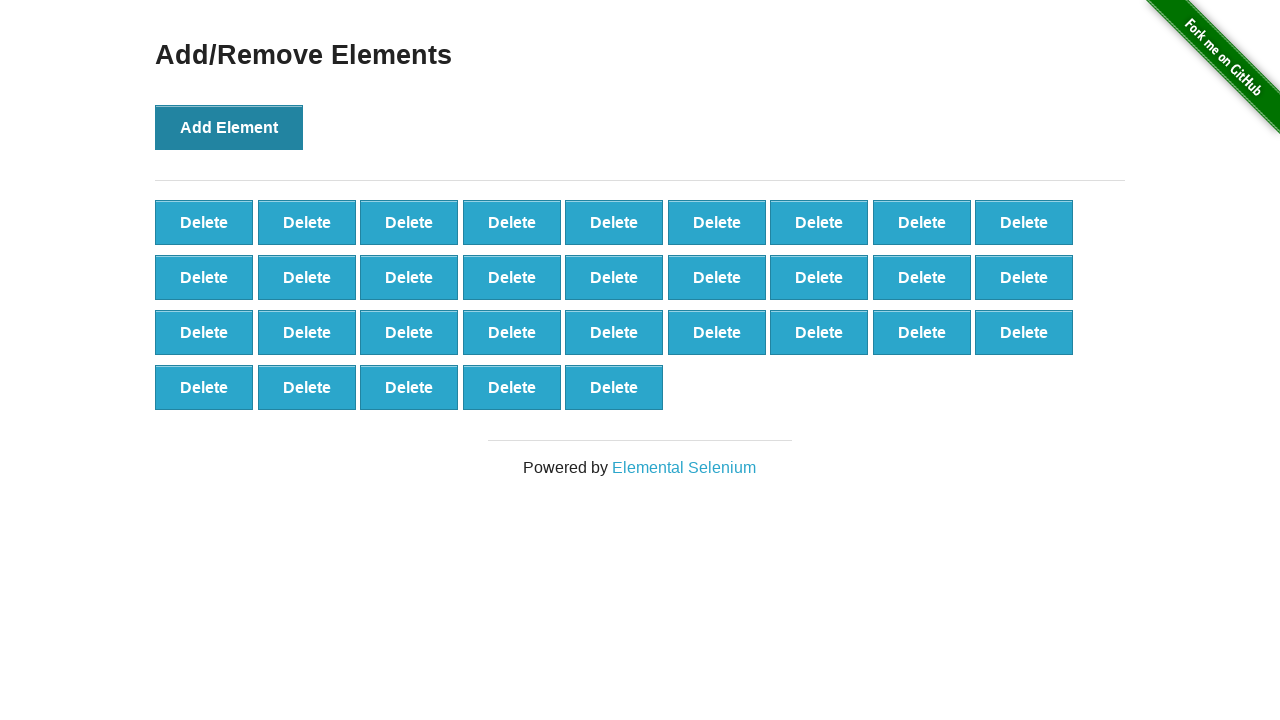

Clicked 'Add Element' button (iteration 33/100) at (229, 127) on button[onclick='addElement()']
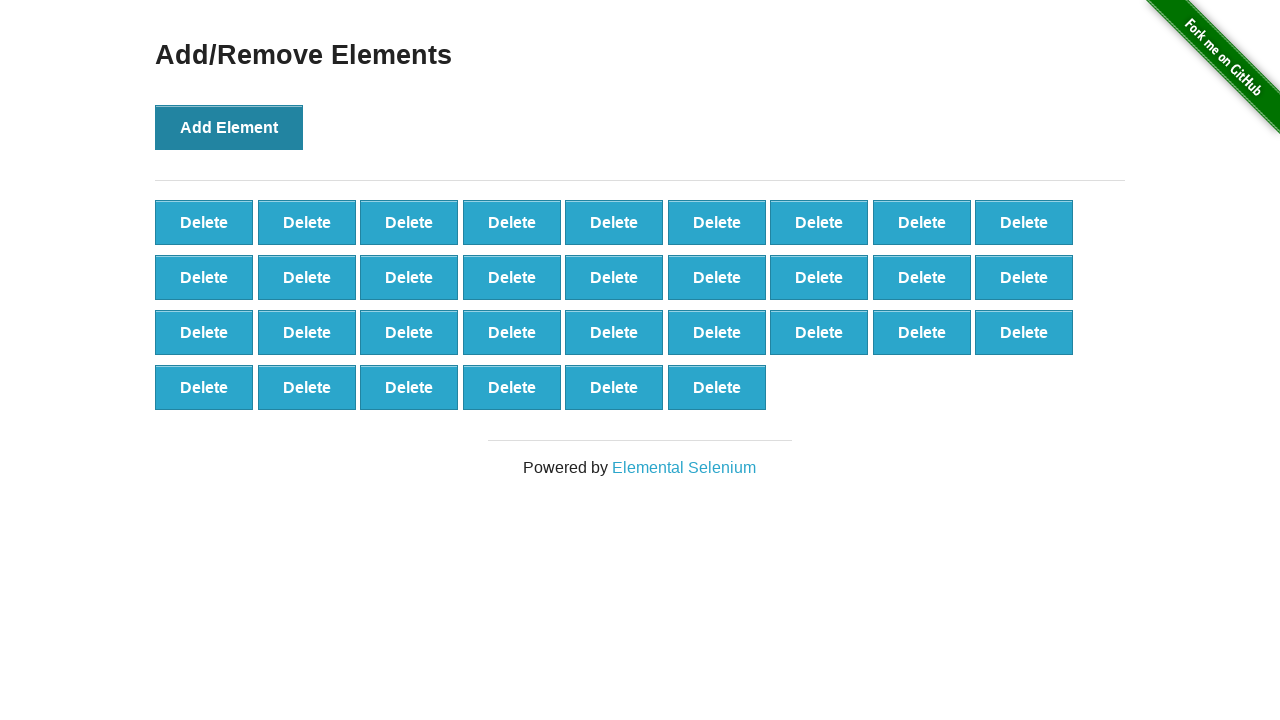

Clicked 'Add Element' button (iteration 34/100) at (229, 127) on button[onclick='addElement()']
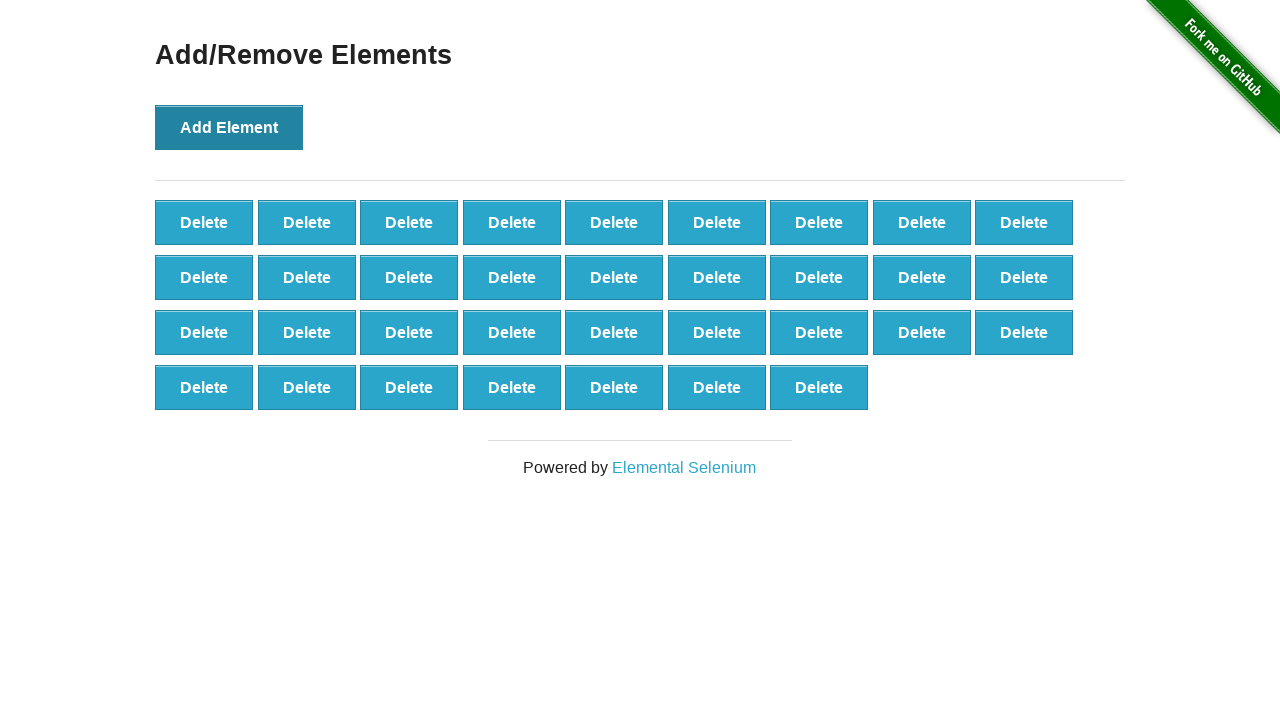

Clicked 'Add Element' button (iteration 35/100) at (229, 127) on button[onclick='addElement()']
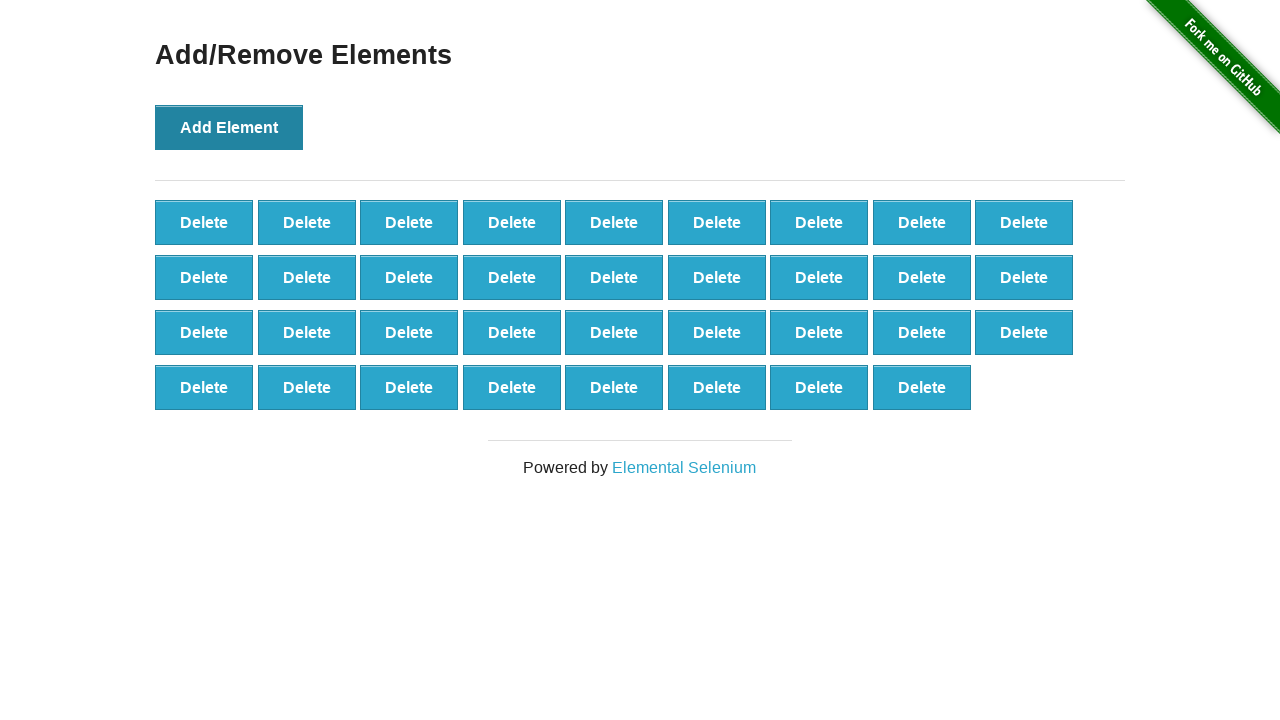

Clicked 'Add Element' button (iteration 36/100) at (229, 127) on button[onclick='addElement()']
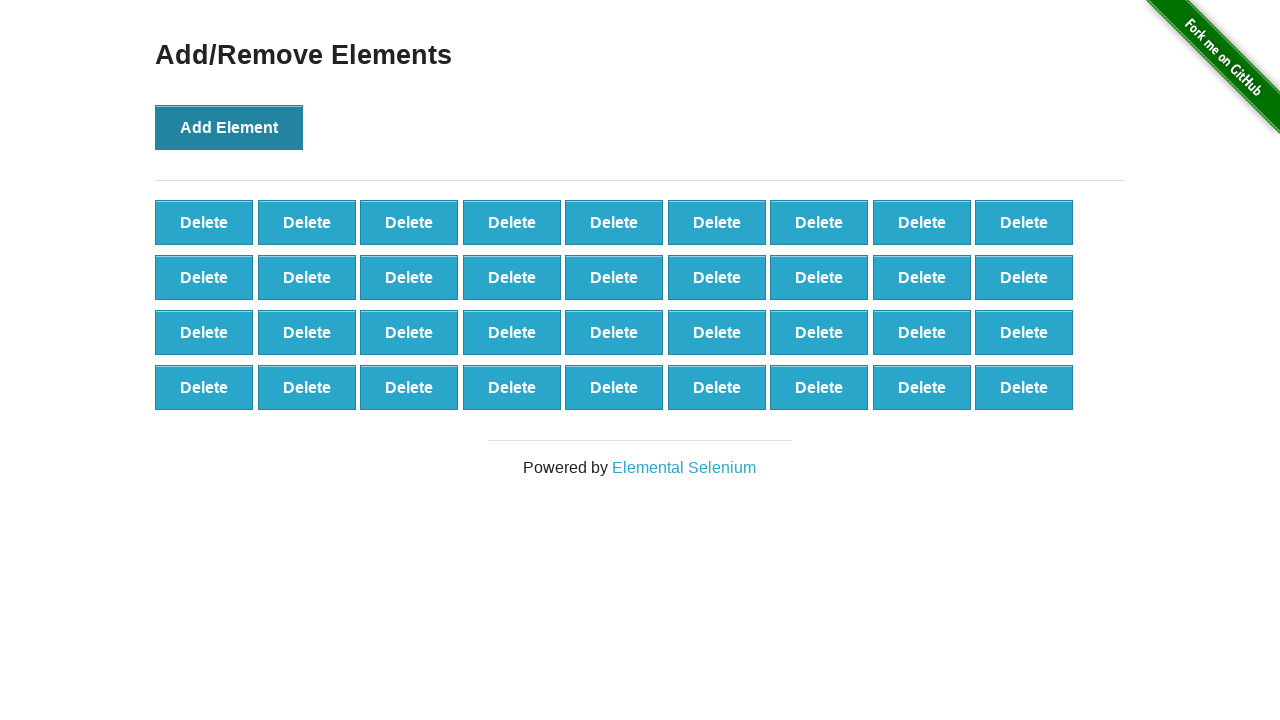

Clicked 'Add Element' button (iteration 37/100) at (229, 127) on button[onclick='addElement()']
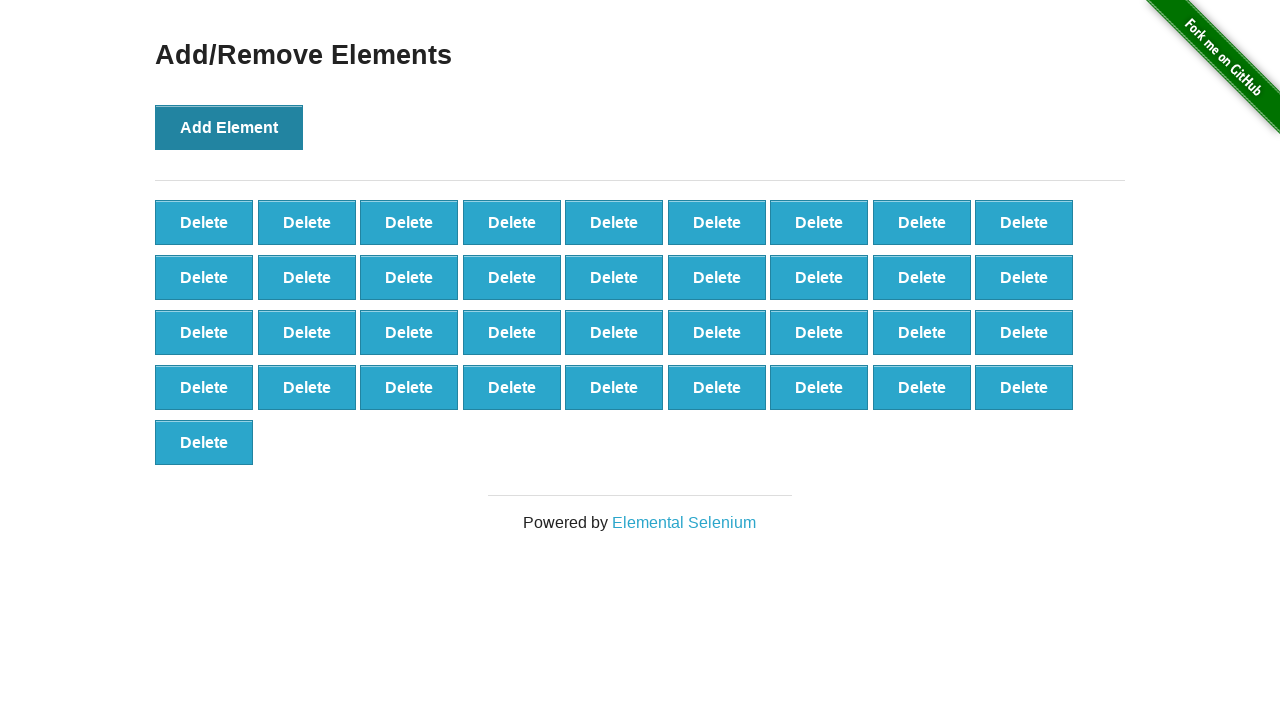

Clicked 'Add Element' button (iteration 38/100) at (229, 127) on button[onclick='addElement()']
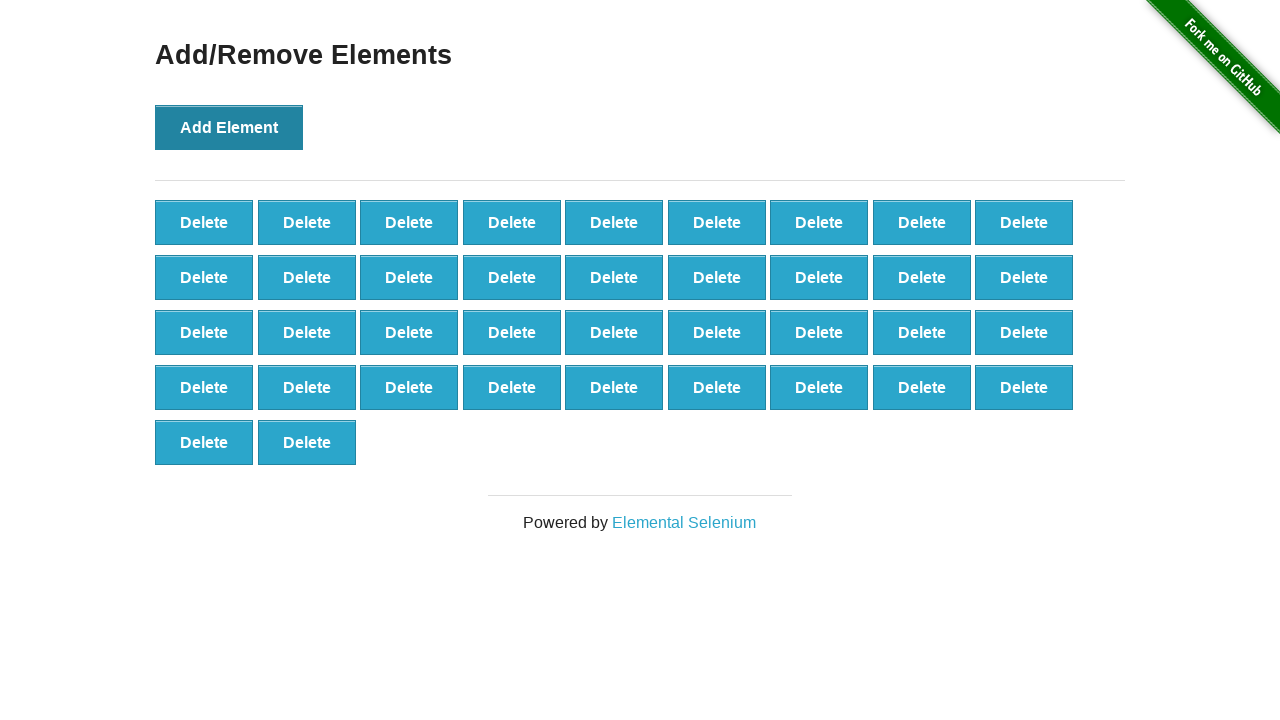

Clicked 'Add Element' button (iteration 39/100) at (229, 127) on button[onclick='addElement()']
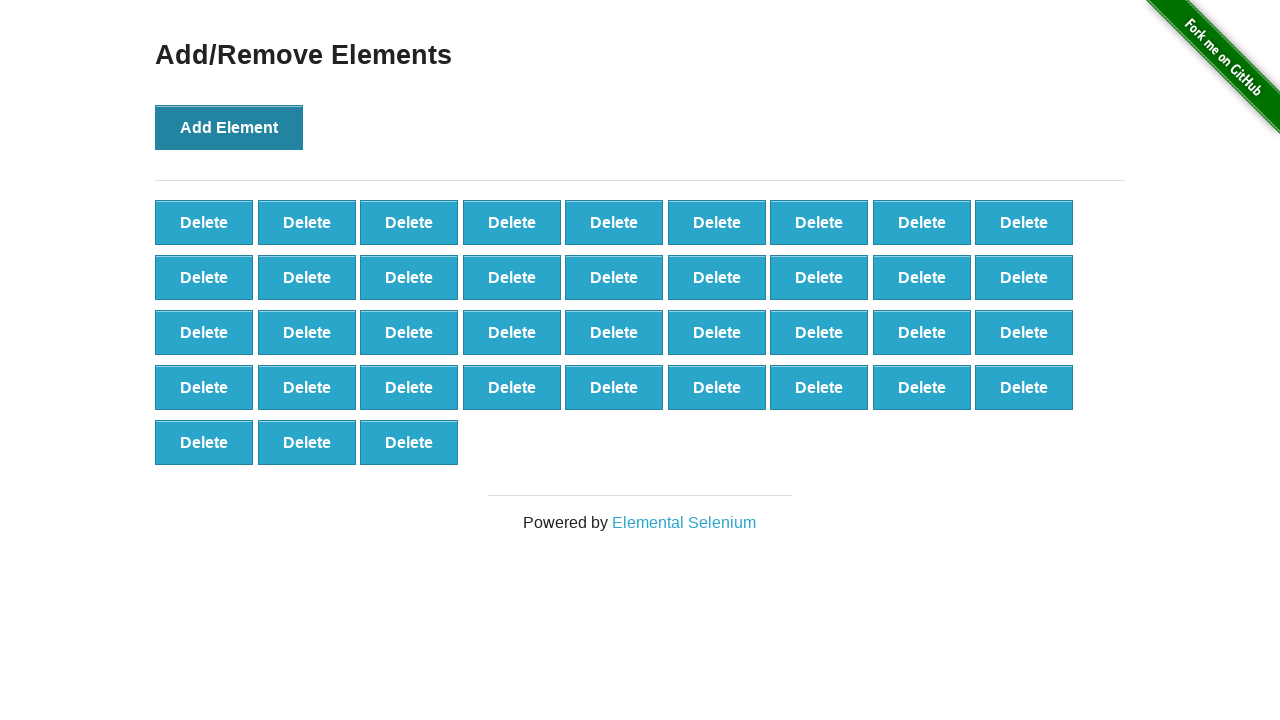

Clicked 'Add Element' button (iteration 40/100) at (229, 127) on button[onclick='addElement()']
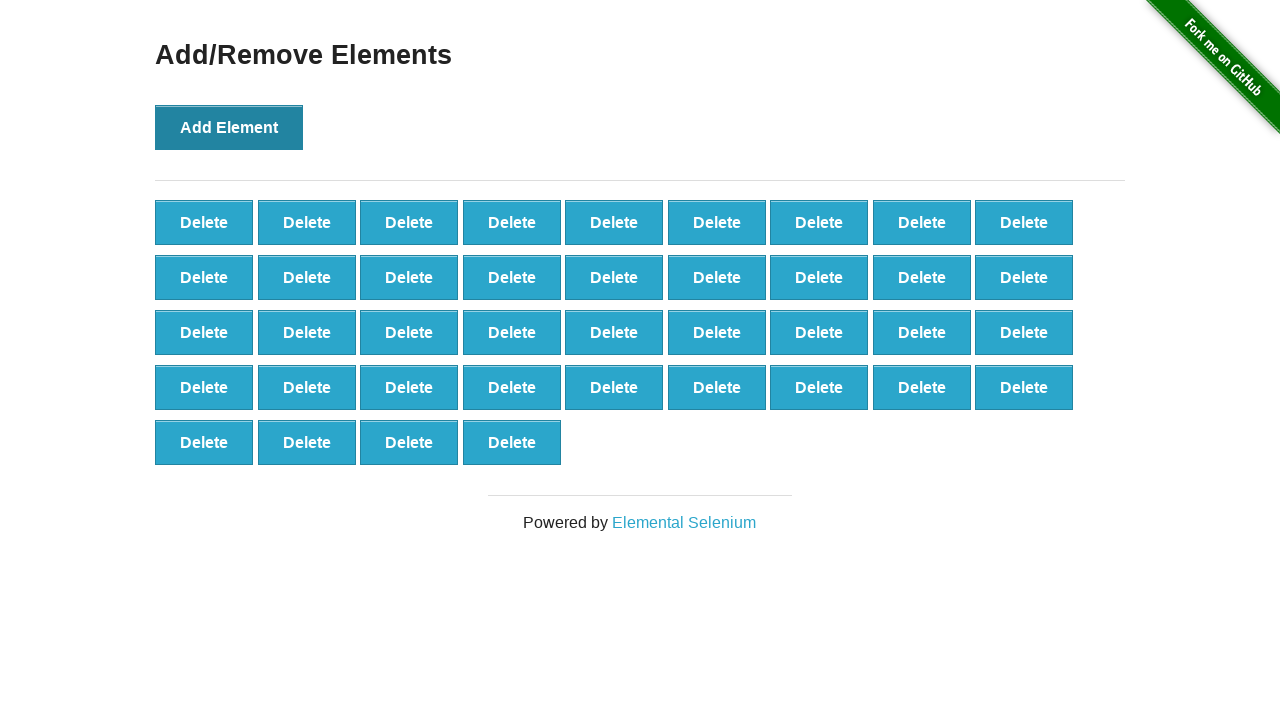

Clicked 'Add Element' button (iteration 41/100) at (229, 127) on button[onclick='addElement()']
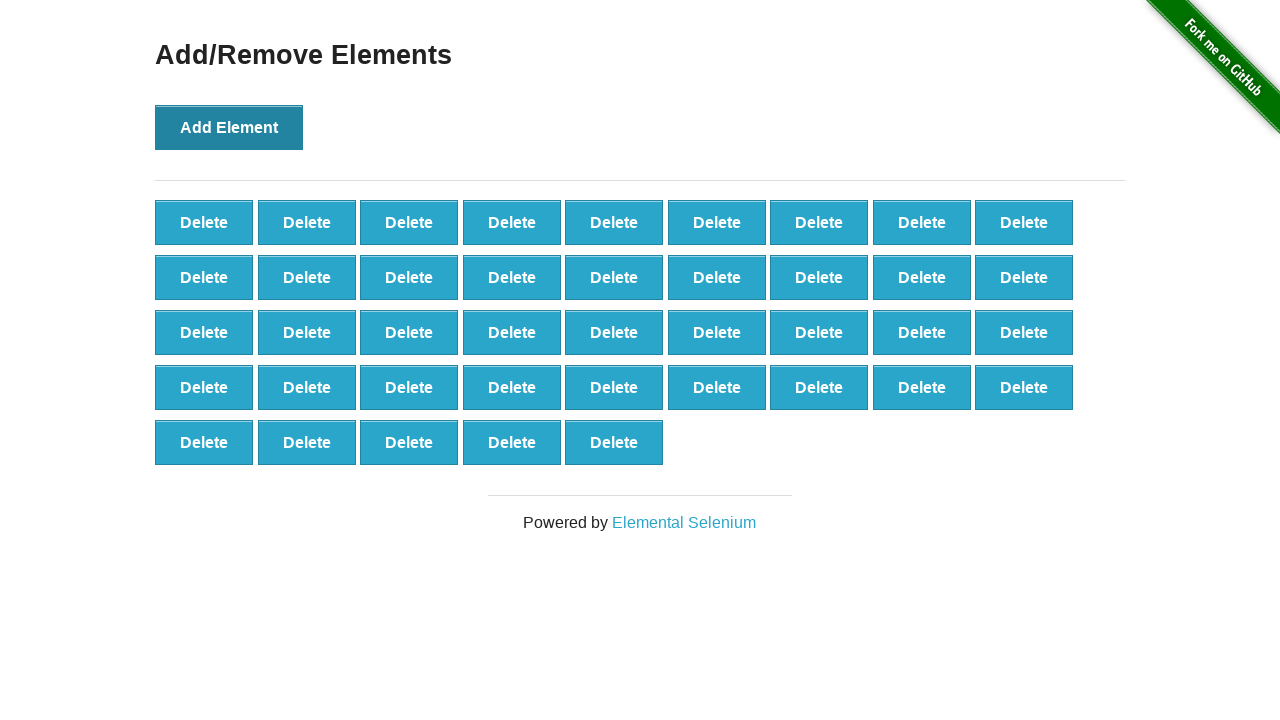

Clicked 'Add Element' button (iteration 42/100) at (229, 127) on button[onclick='addElement()']
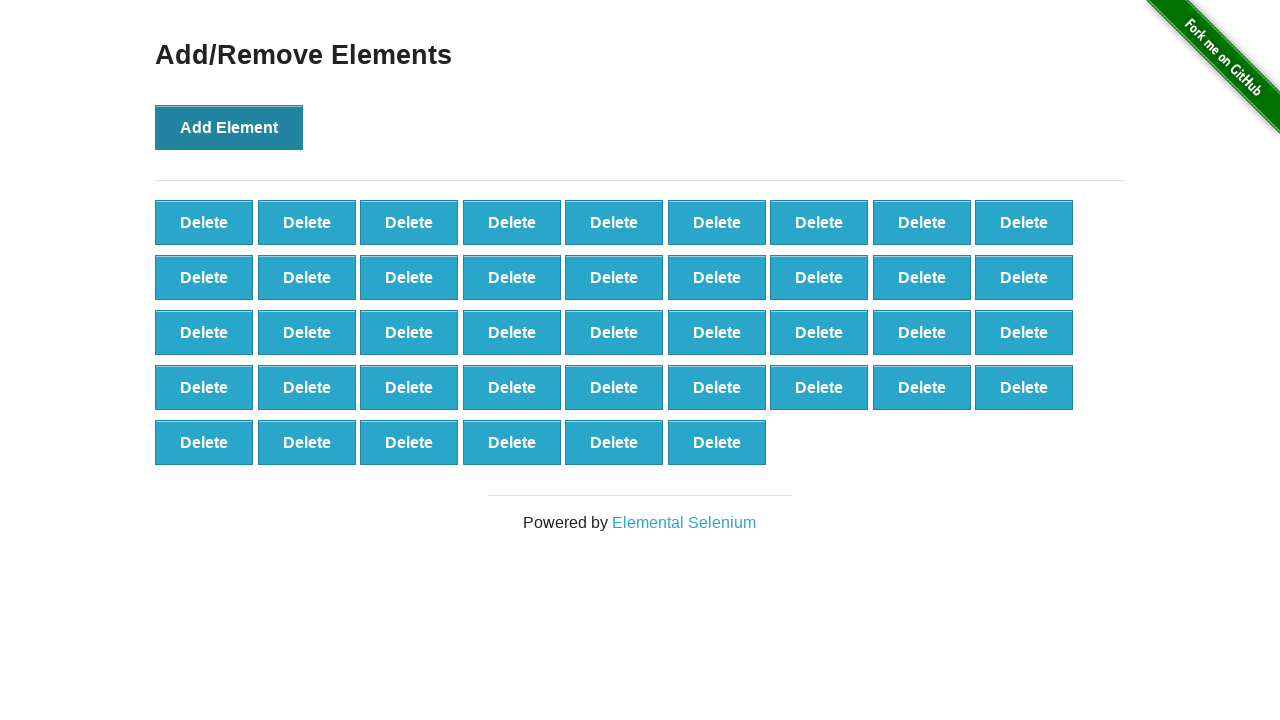

Clicked 'Add Element' button (iteration 43/100) at (229, 127) on button[onclick='addElement()']
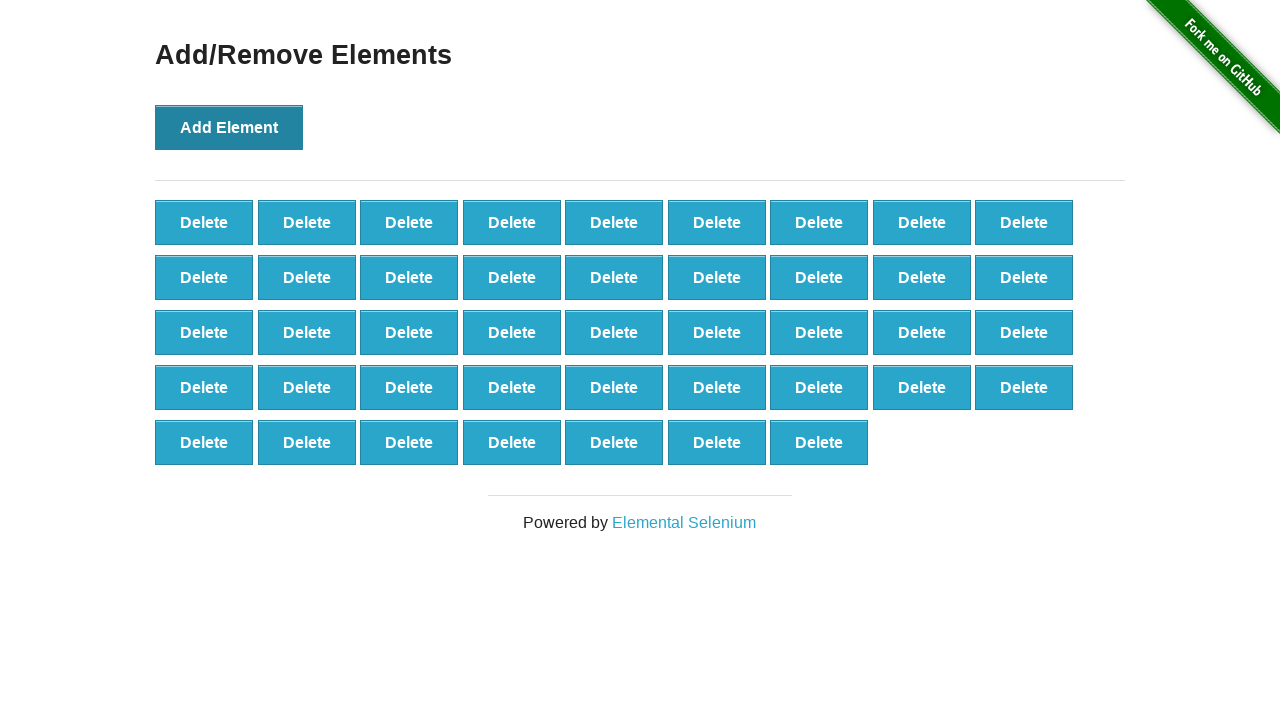

Clicked 'Add Element' button (iteration 44/100) at (229, 127) on button[onclick='addElement()']
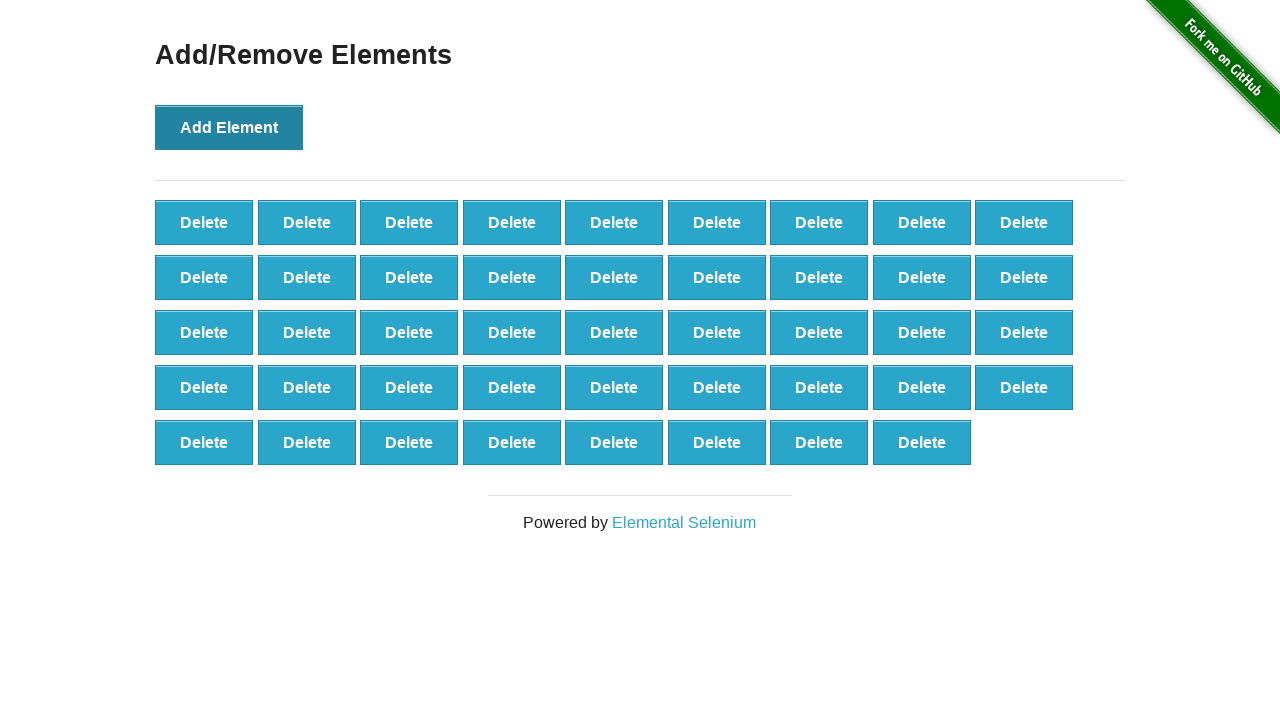

Clicked 'Add Element' button (iteration 45/100) at (229, 127) on button[onclick='addElement()']
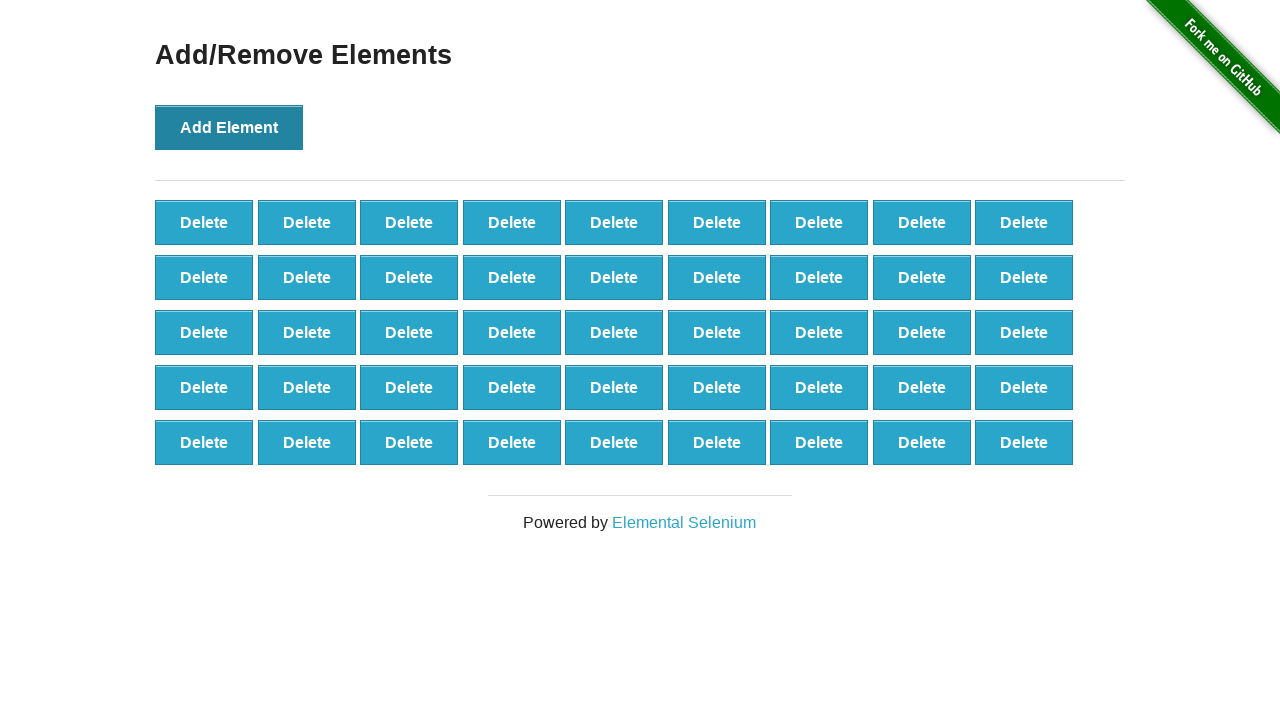

Clicked 'Add Element' button (iteration 46/100) at (229, 127) on button[onclick='addElement()']
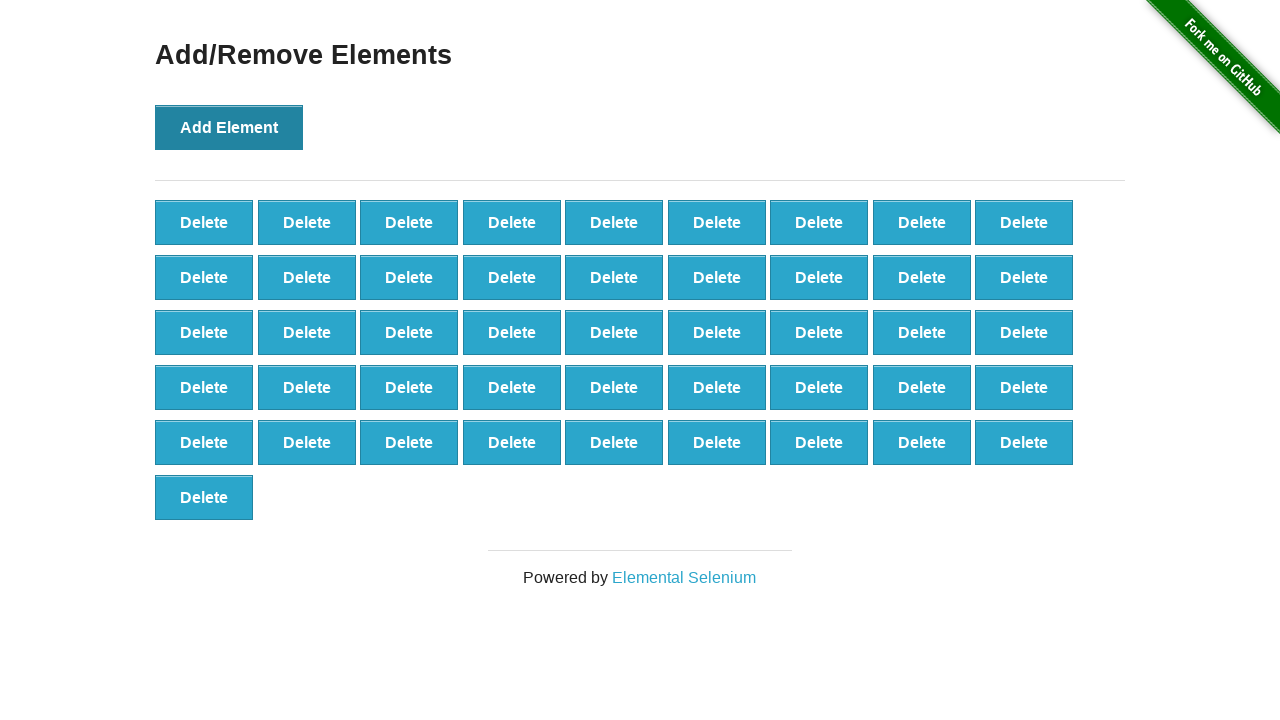

Clicked 'Add Element' button (iteration 47/100) at (229, 127) on button[onclick='addElement()']
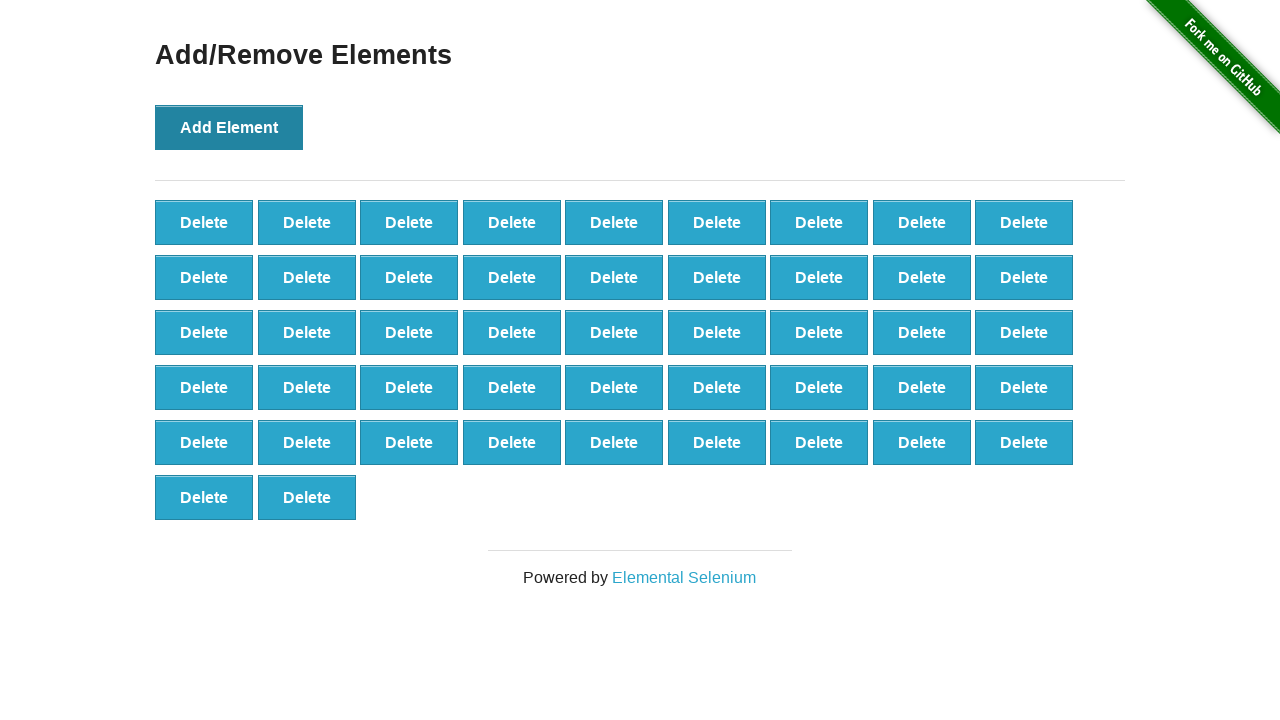

Clicked 'Add Element' button (iteration 48/100) at (229, 127) on button[onclick='addElement()']
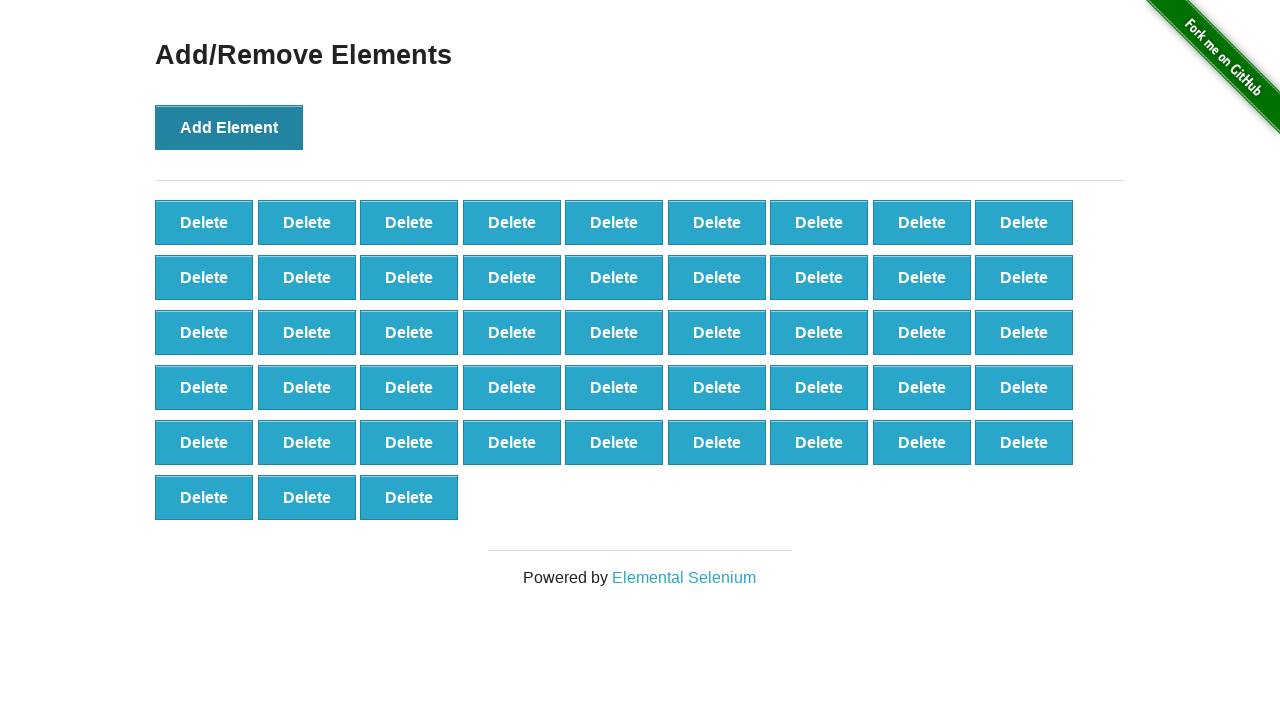

Clicked 'Add Element' button (iteration 49/100) at (229, 127) on button[onclick='addElement()']
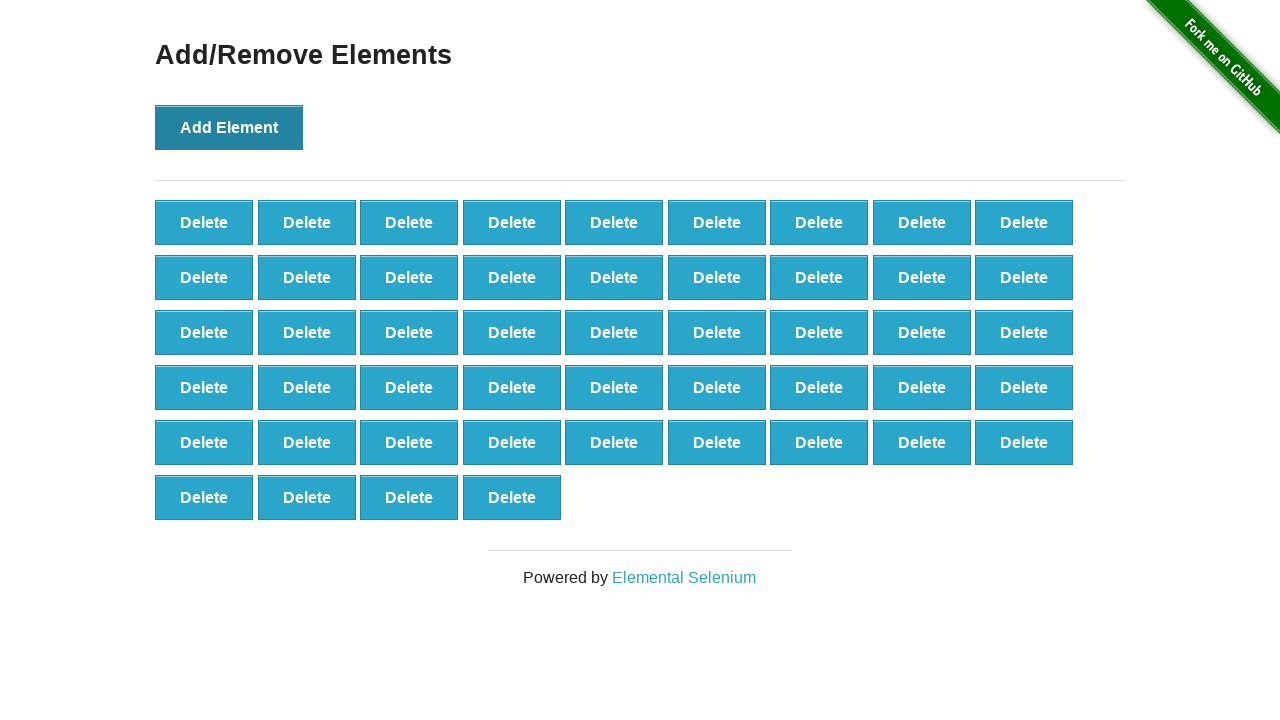

Clicked 'Add Element' button (iteration 50/100) at (229, 127) on button[onclick='addElement()']
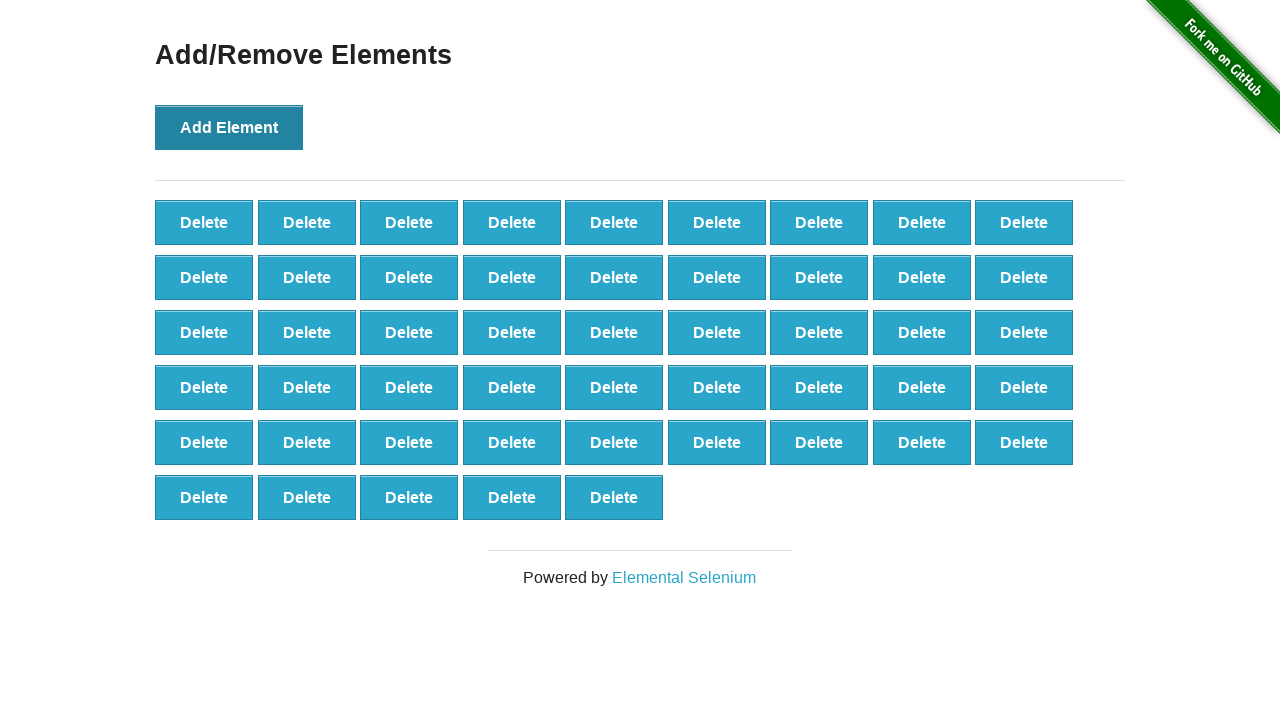

Clicked 'Add Element' button (iteration 51/100) at (229, 127) on button[onclick='addElement()']
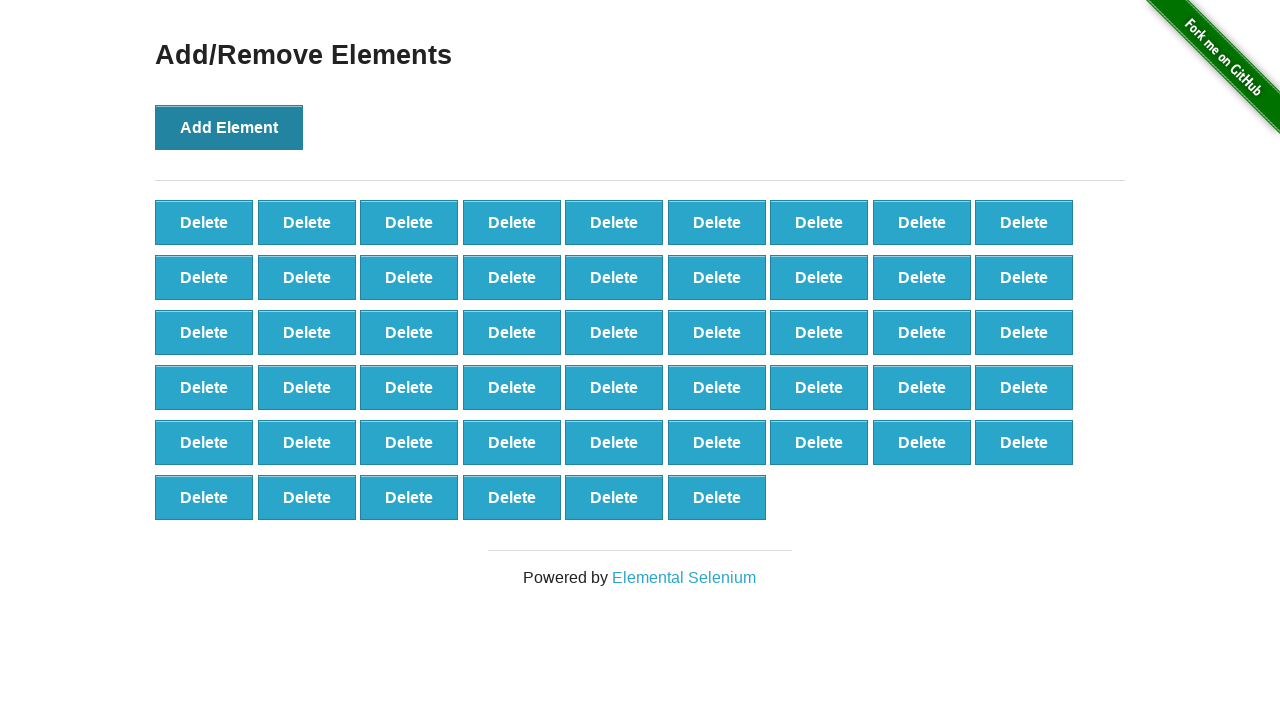

Clicked 'Add Element' button (iteration 52/100) at (229, 127) on button[onclick='addElement()']
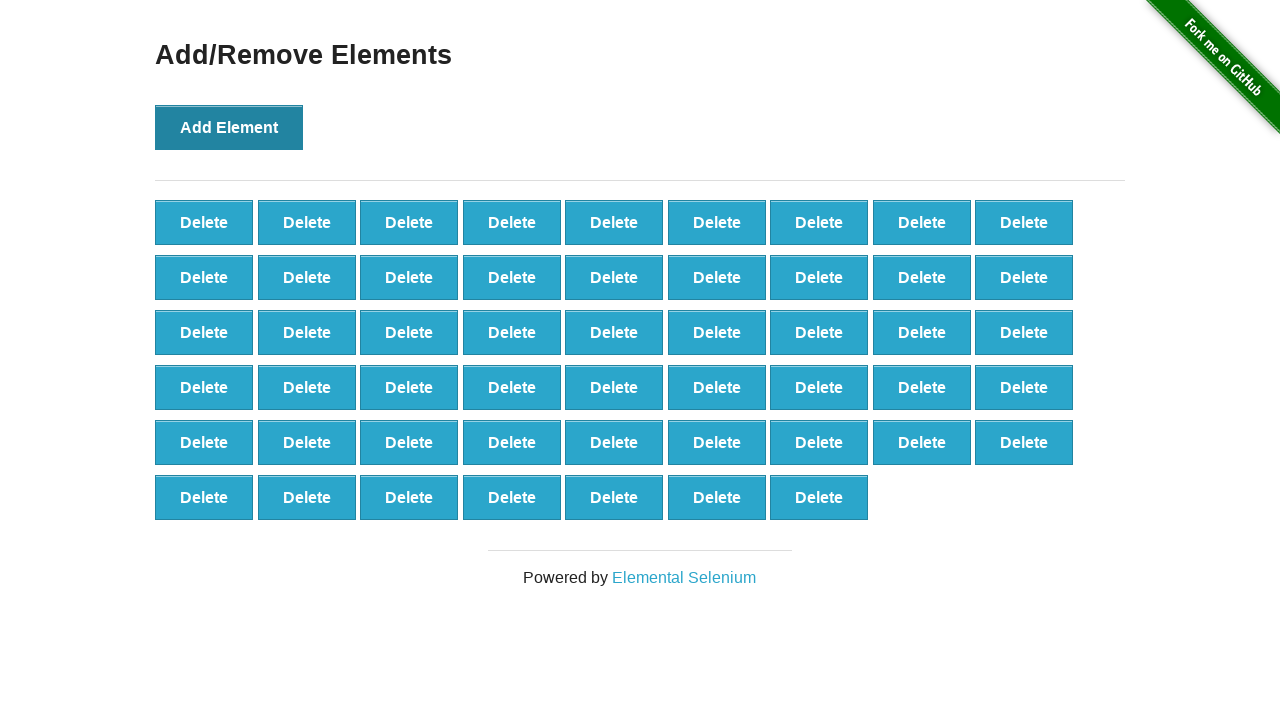

Clicked 'Add Element' button (iteration 53/100) at (229, 127) on button[onclick='addElement()']
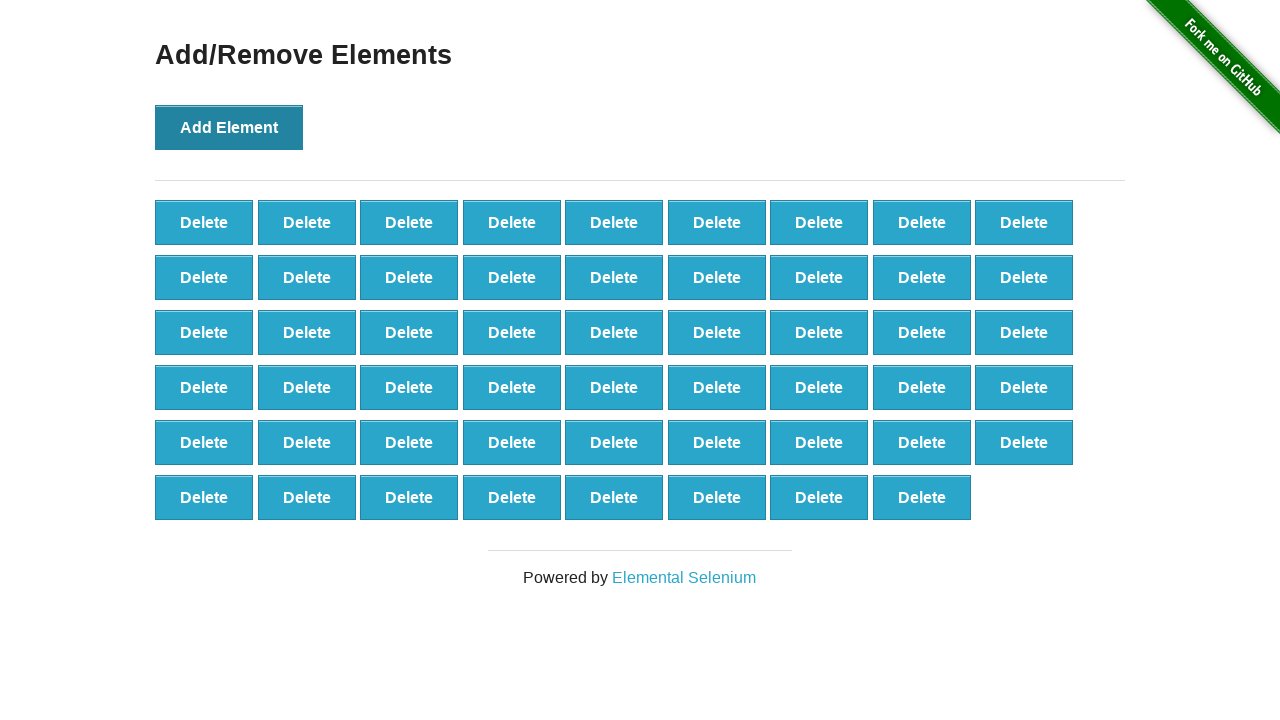

Clicked 'Add Element' button (iteration 54/100) at (229, 127) on button[onclick='addElement()']
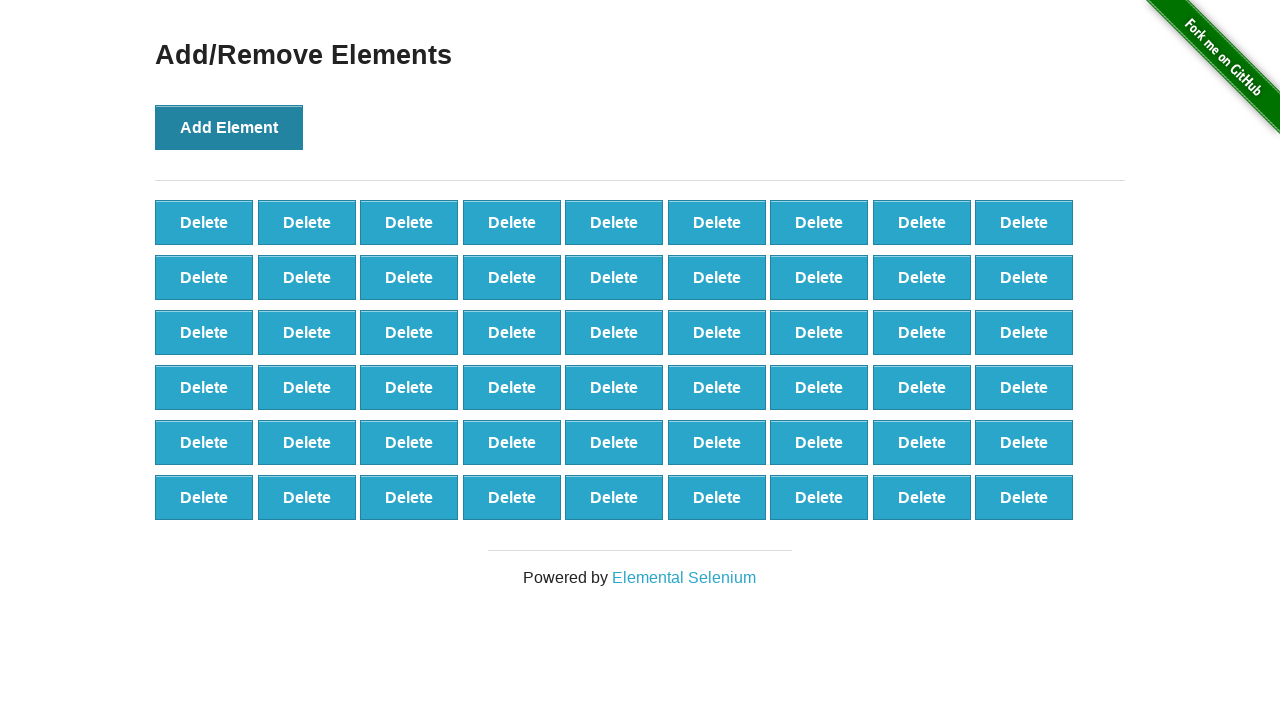

Clicked 'Add Element' button (iteration 55/100) at (229, 127) on button[onclick='addElement()']
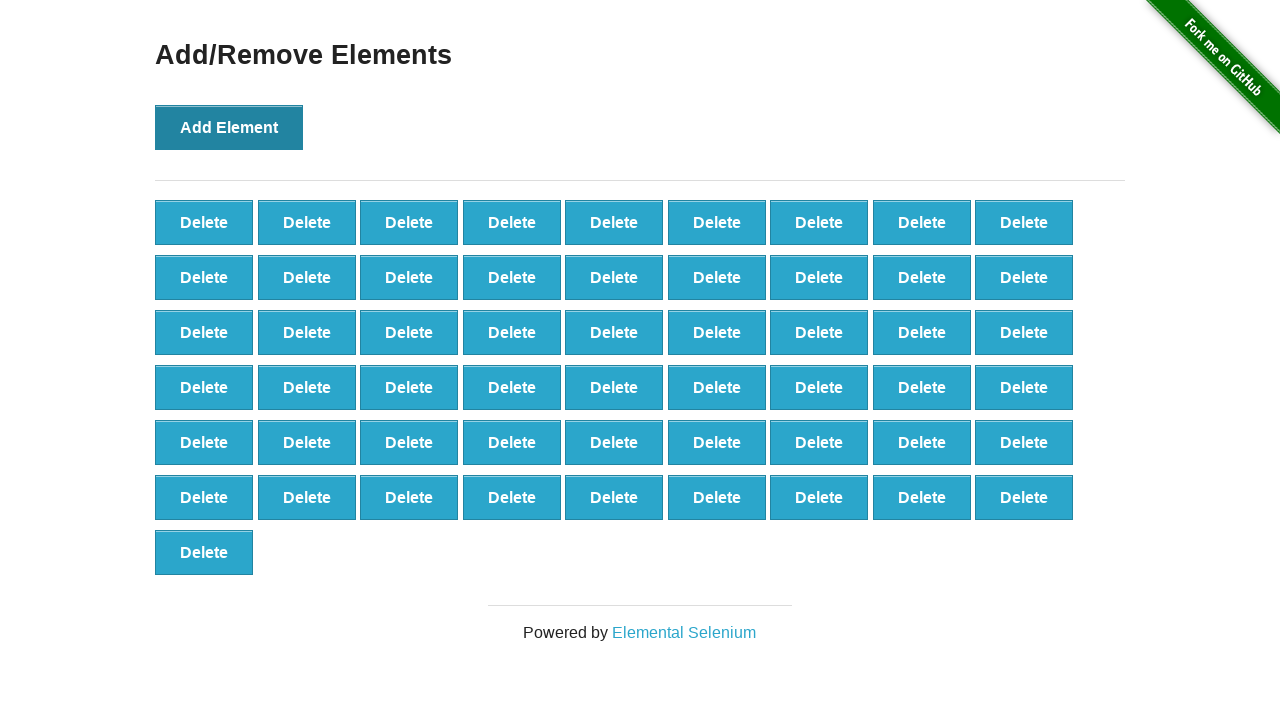

Clicked 'Add Element' button (iteration 56/100) at (229, 127) on button[onclick='addElement()']
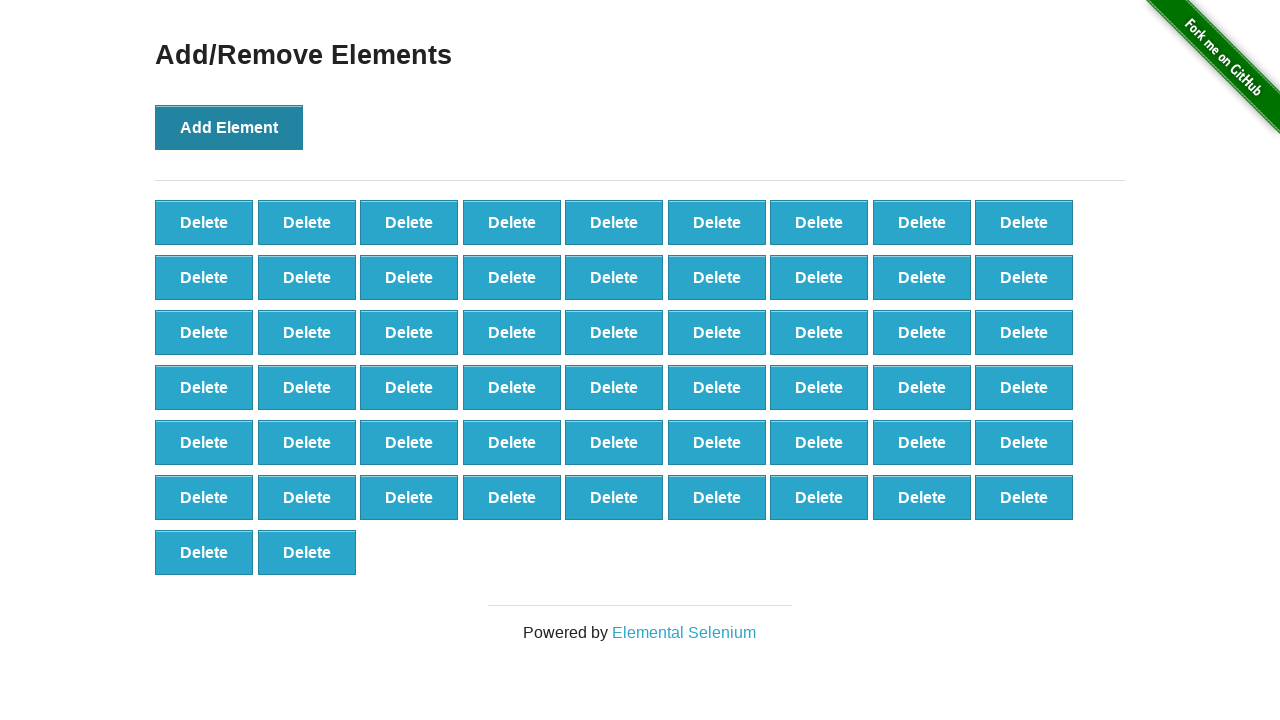

Clicked 'Add Element' button (iteration 57/100) at (229, 127) on button[onclick='addElement()']
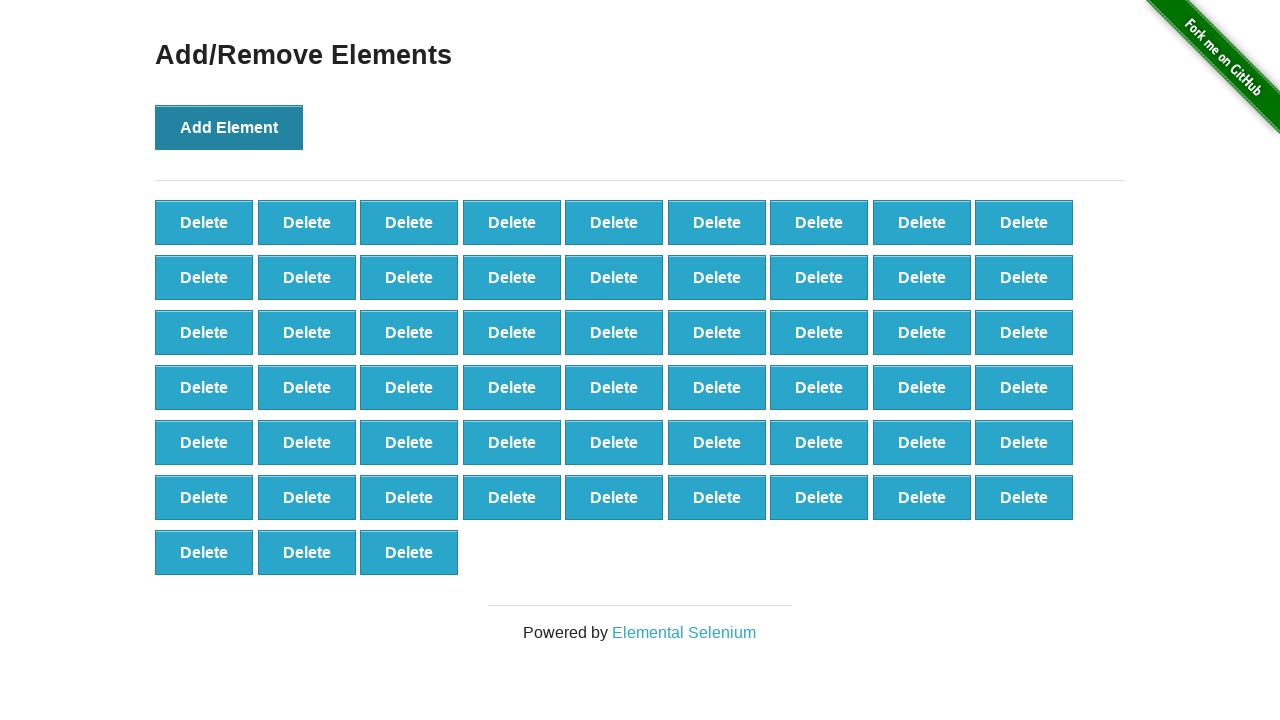

Clicked 'Add Element' button (iteration 58/100) at (229, 127) on button[onclick='addElement()']
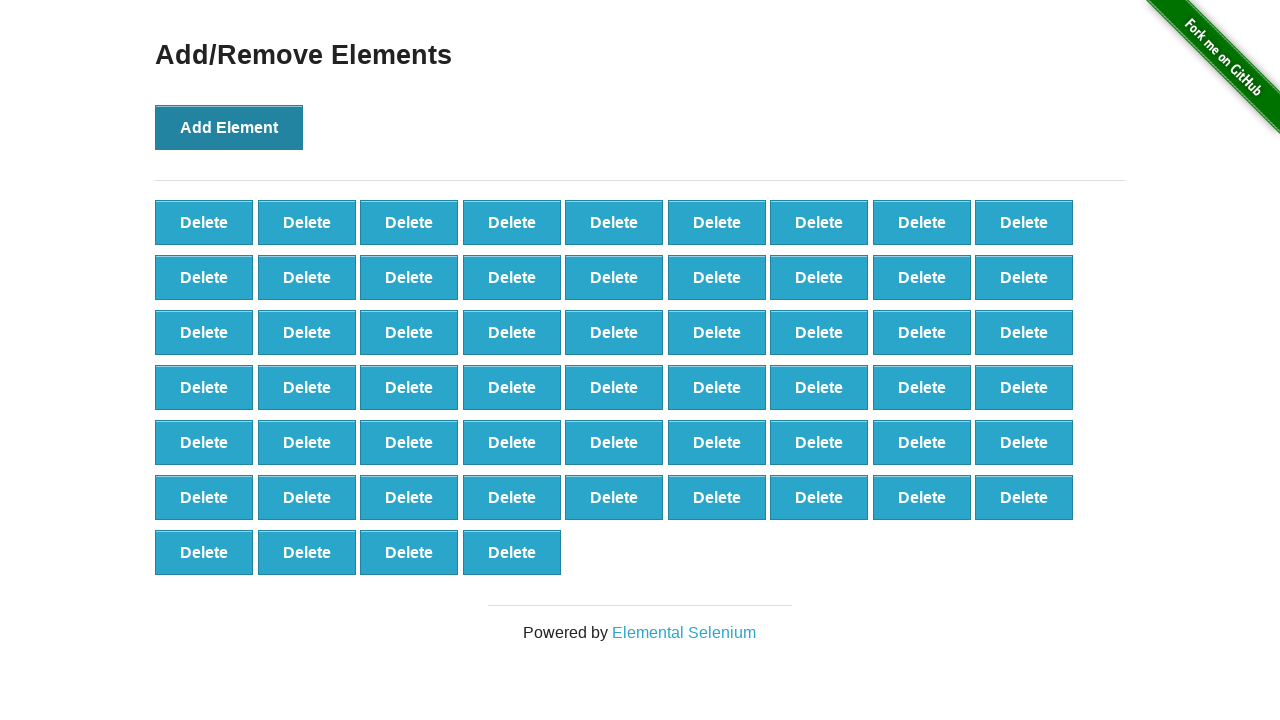

Clicked 'Add Element' button (iteration 59/100) at (229, 127) on button[onclick='addElement()']
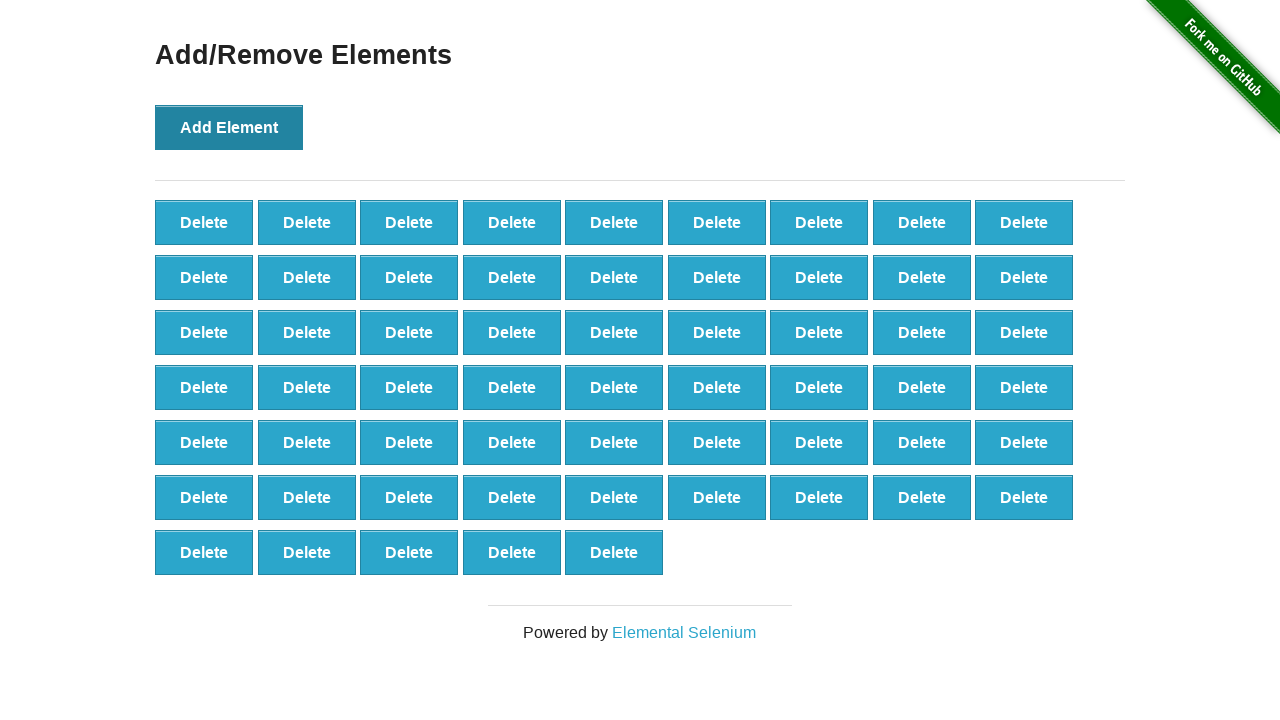

Clicked 'Add Element' button (iteration 60/100) at (229, 127) on button[onclick='addElement()']
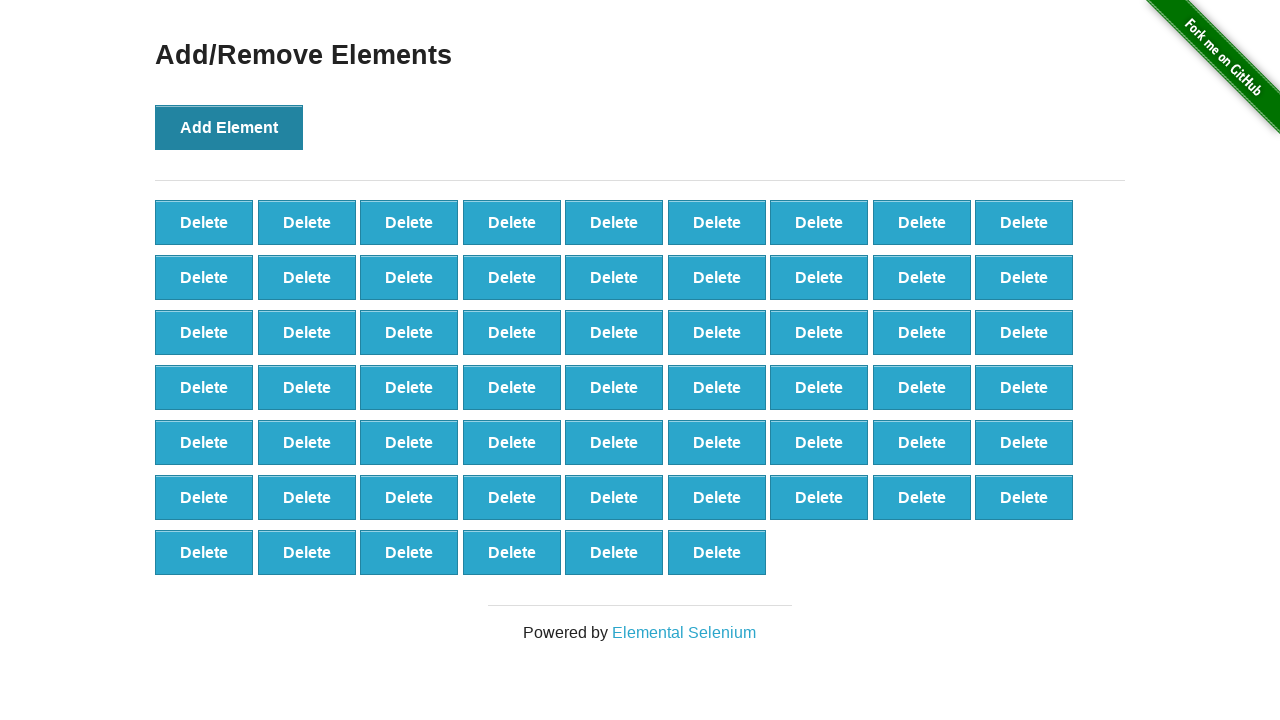

Clicked 'Add Element' button (iteration 61/100) at (229, 127) on button[onclick='addElement()']
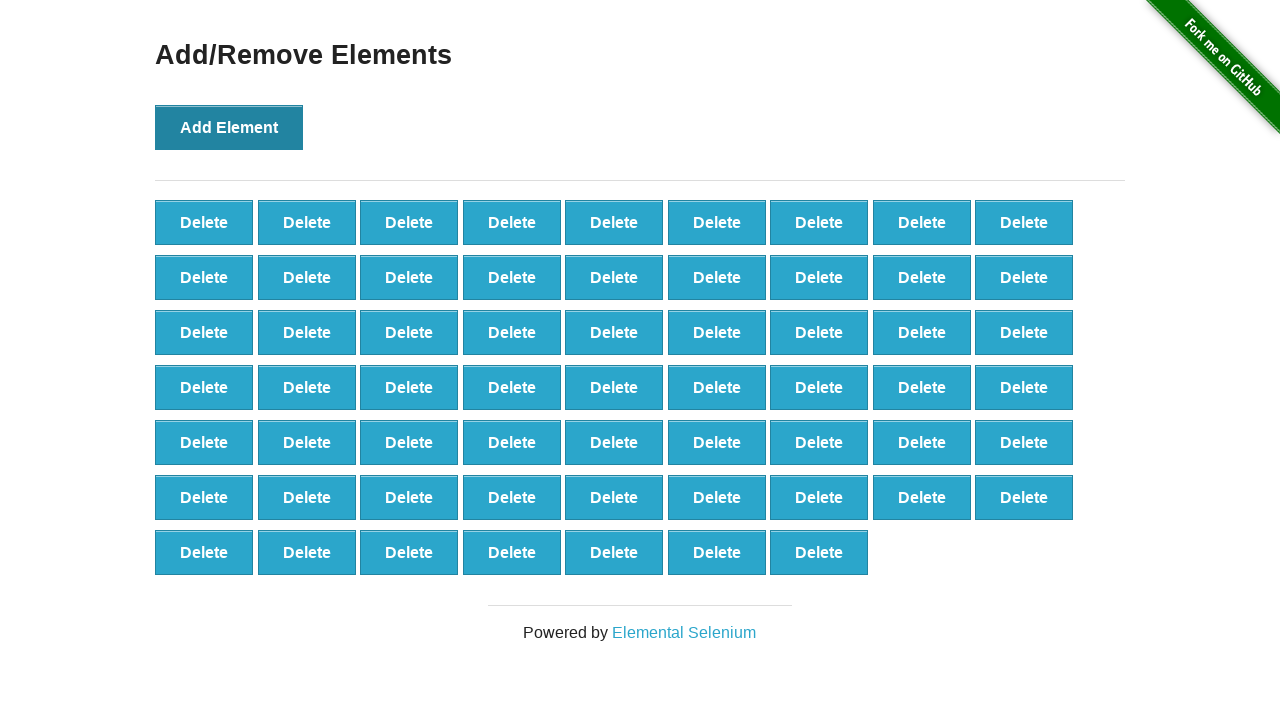

Clicked 'Add Element' button (iteration 62/100) at (229, 127) on button[onclick='addElement()']
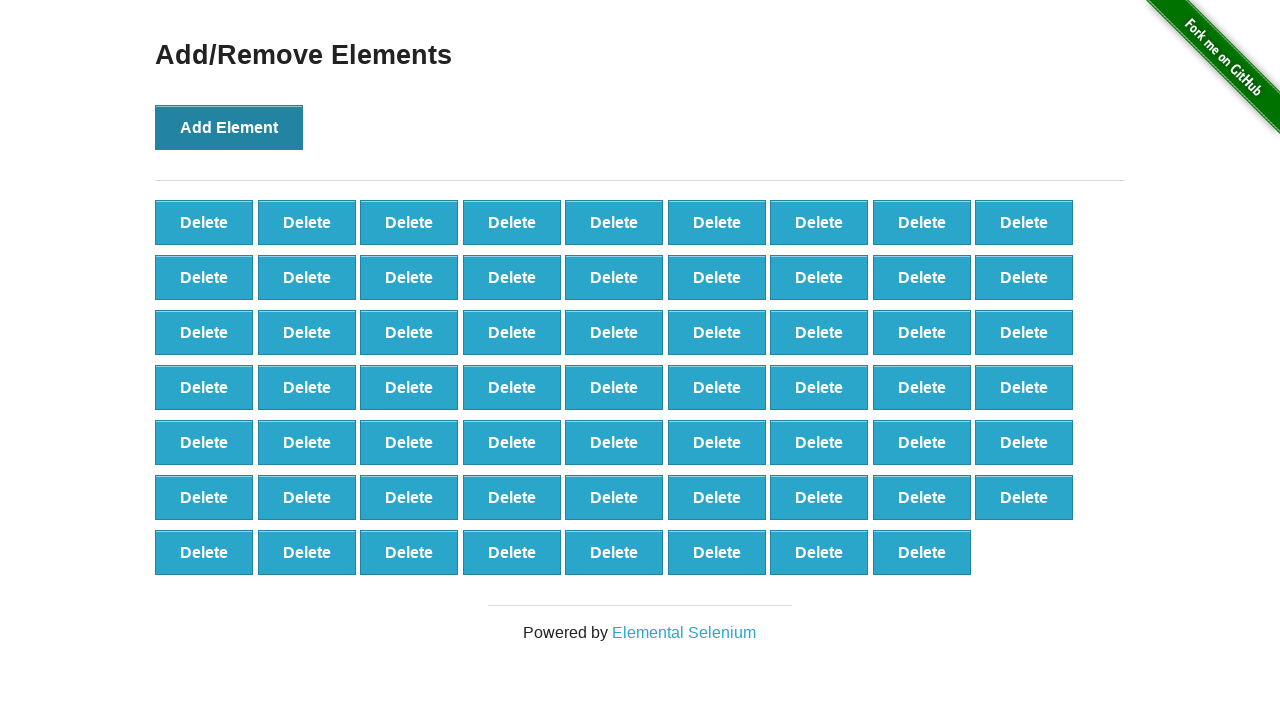

Clicked 'Add Element' button (iteration 63/100) at (229, 127) on button[onclick='addElement()']
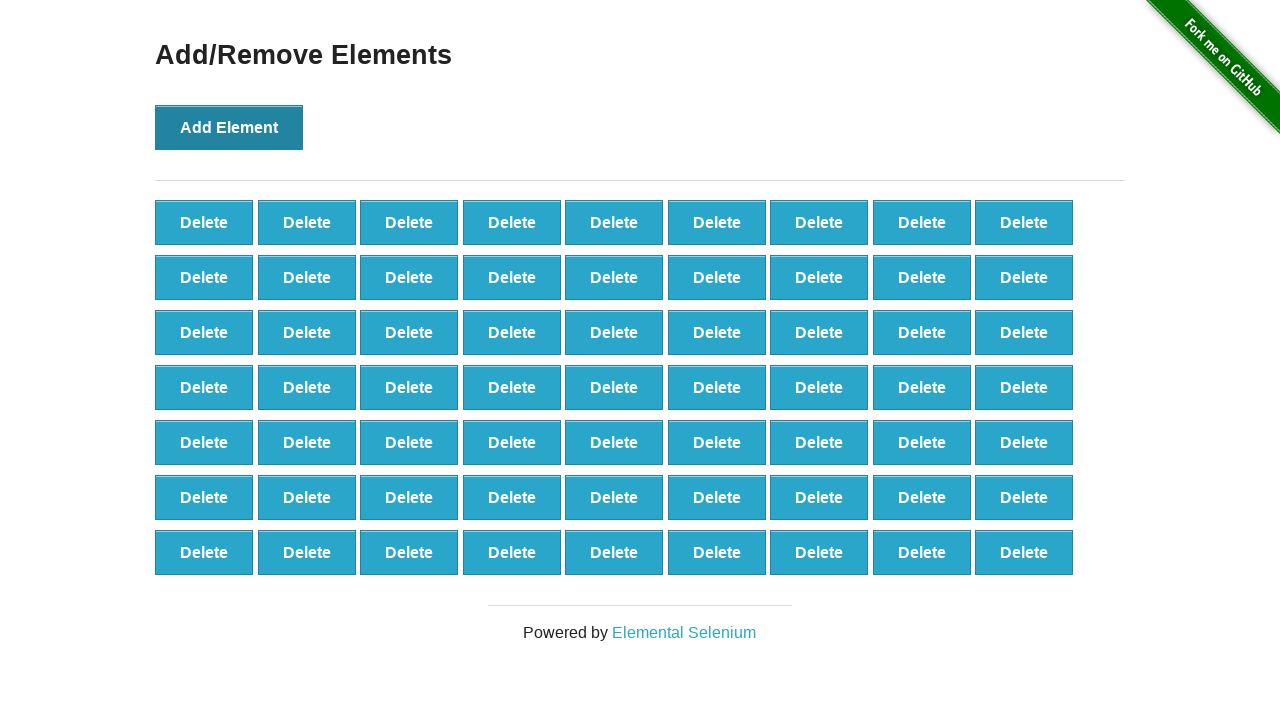

Clicked 'Add Element' button (iteration 64/100) at (229, 127) on button[onclick='addElement()']
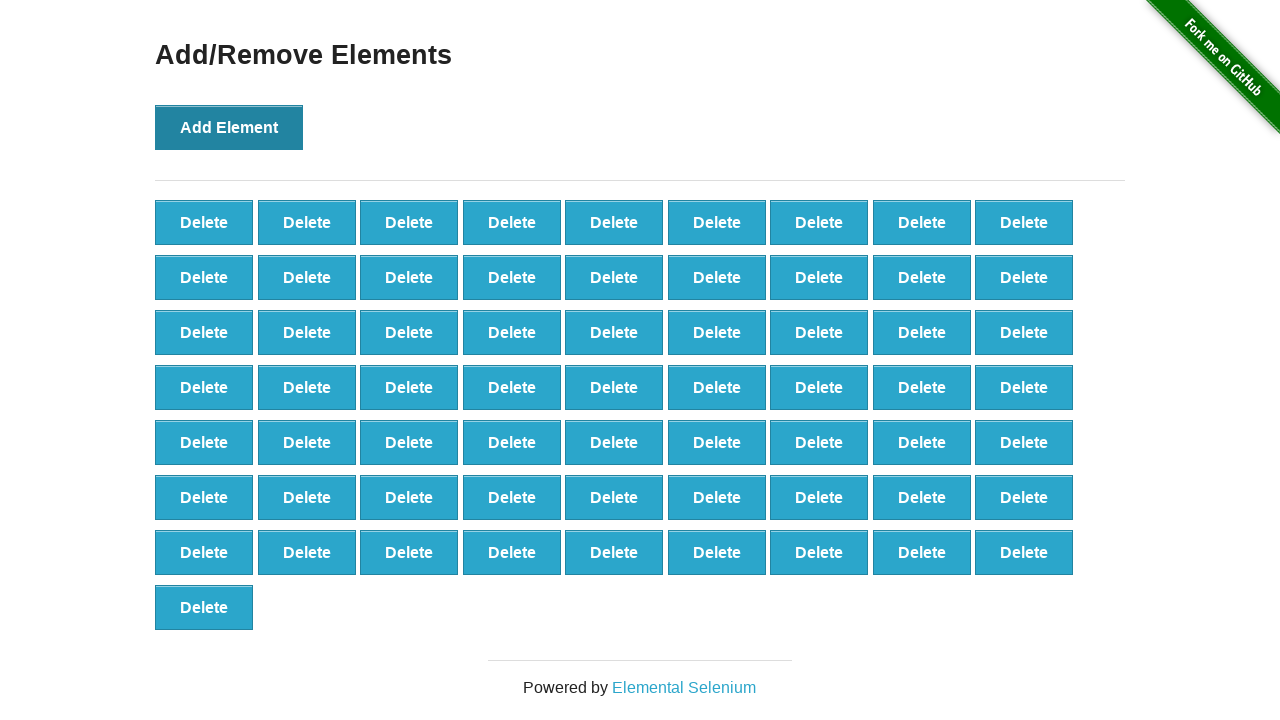

Clicked 'Add Element' button (iteration 65/100) at (229, 127) on button[onclick='addElement()']
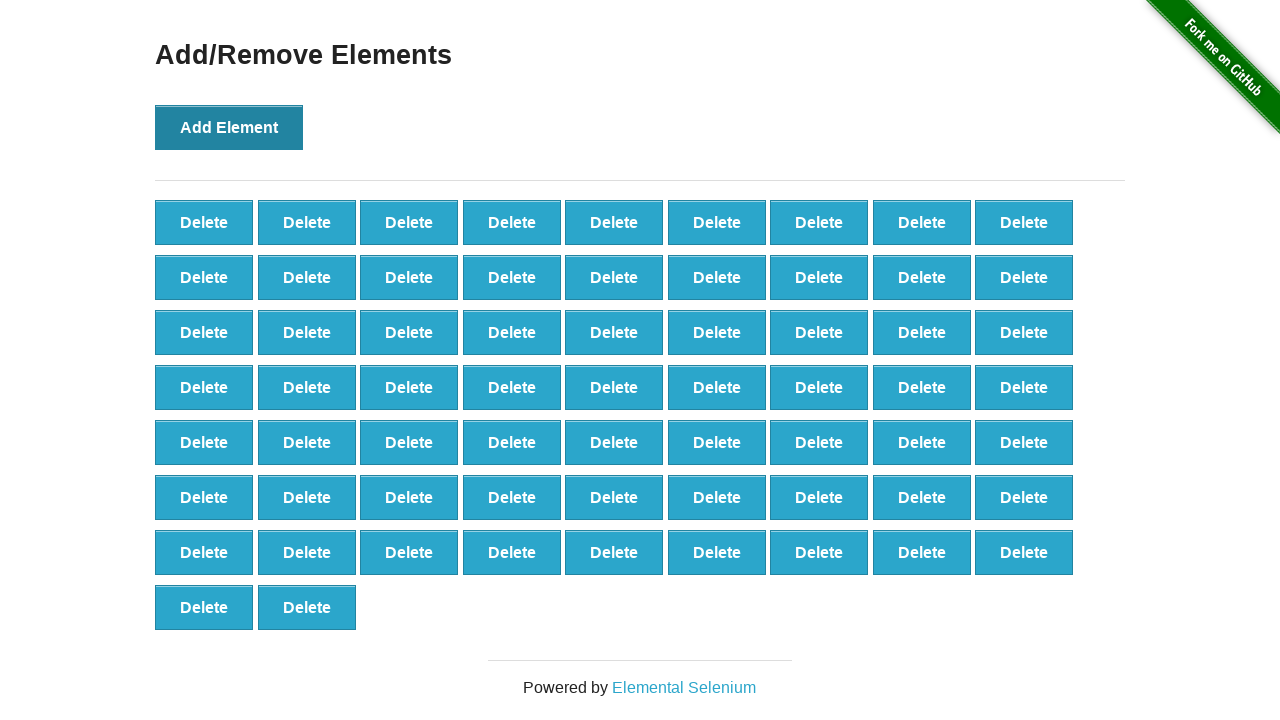

Clicked 'Add Element' button (iteration 66/100) at (229, 127) on button[onclick='addElement()']
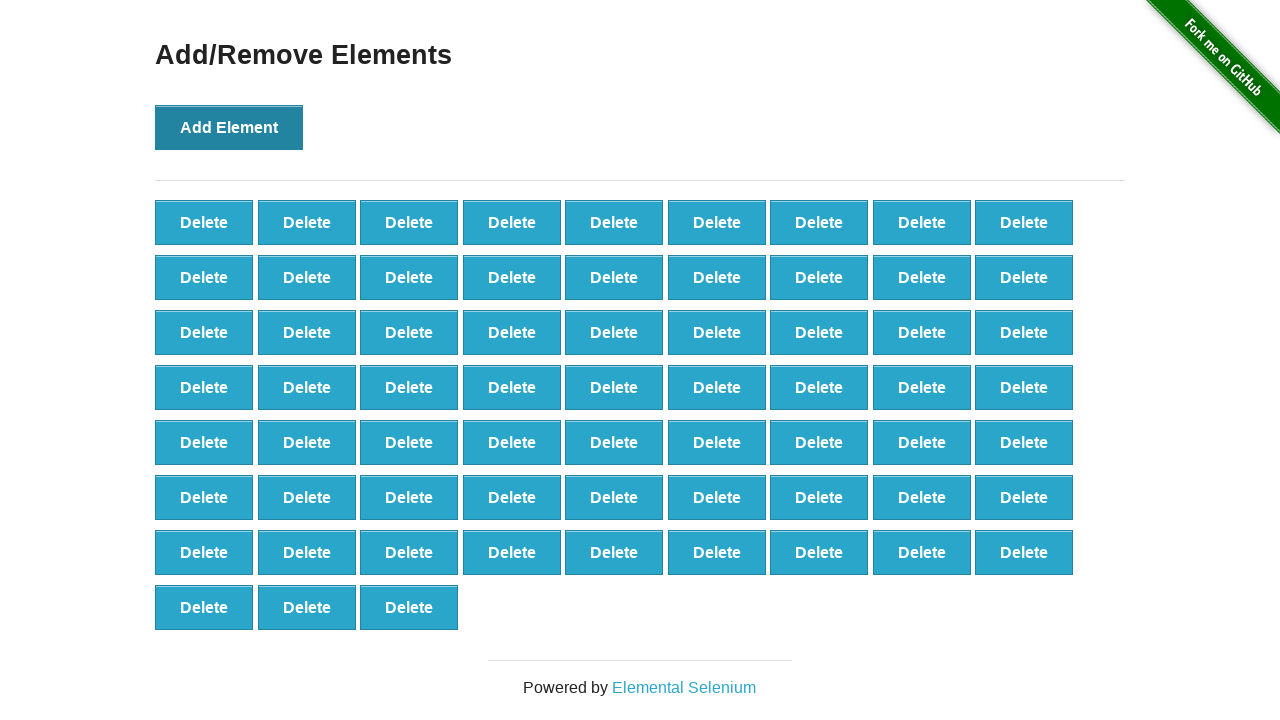

Clicked 'Add Element' button (iteration 67/100) at (229, 127) on button[onclick='addElement()']
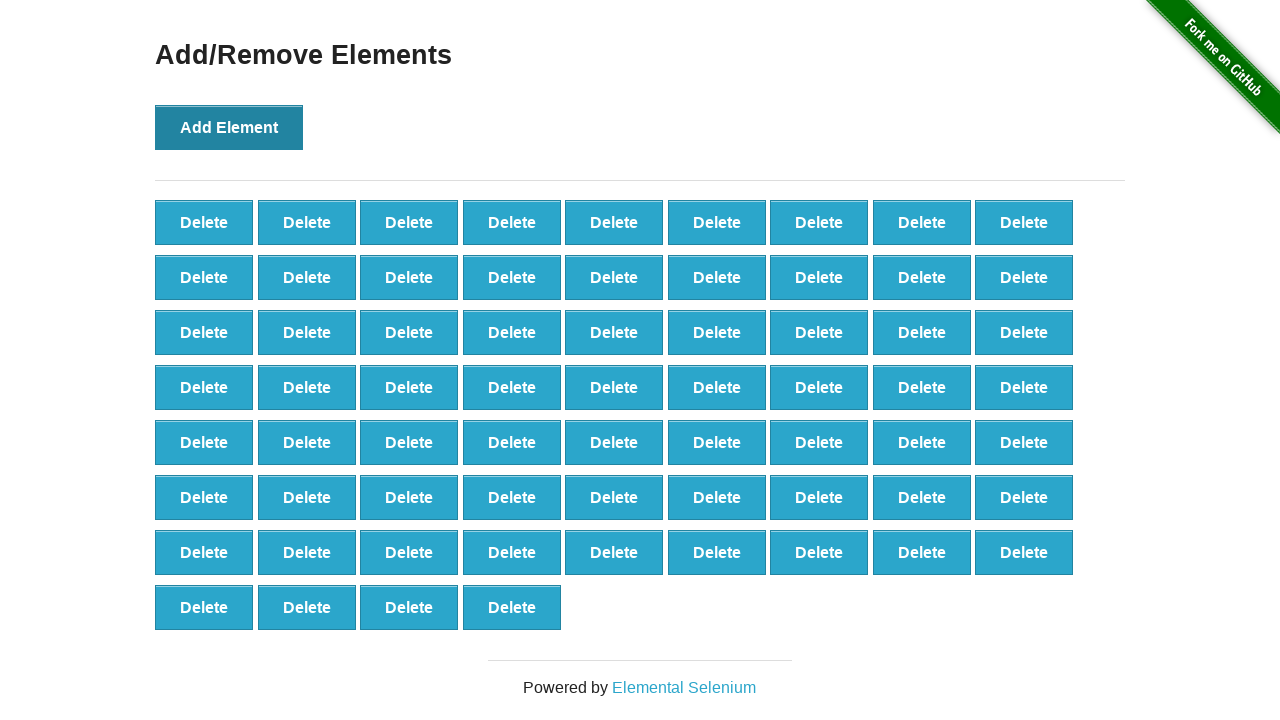

Clicked 'Add Element' button (iteration 68/100) at (229, 127) on button[onclick='addElement()']
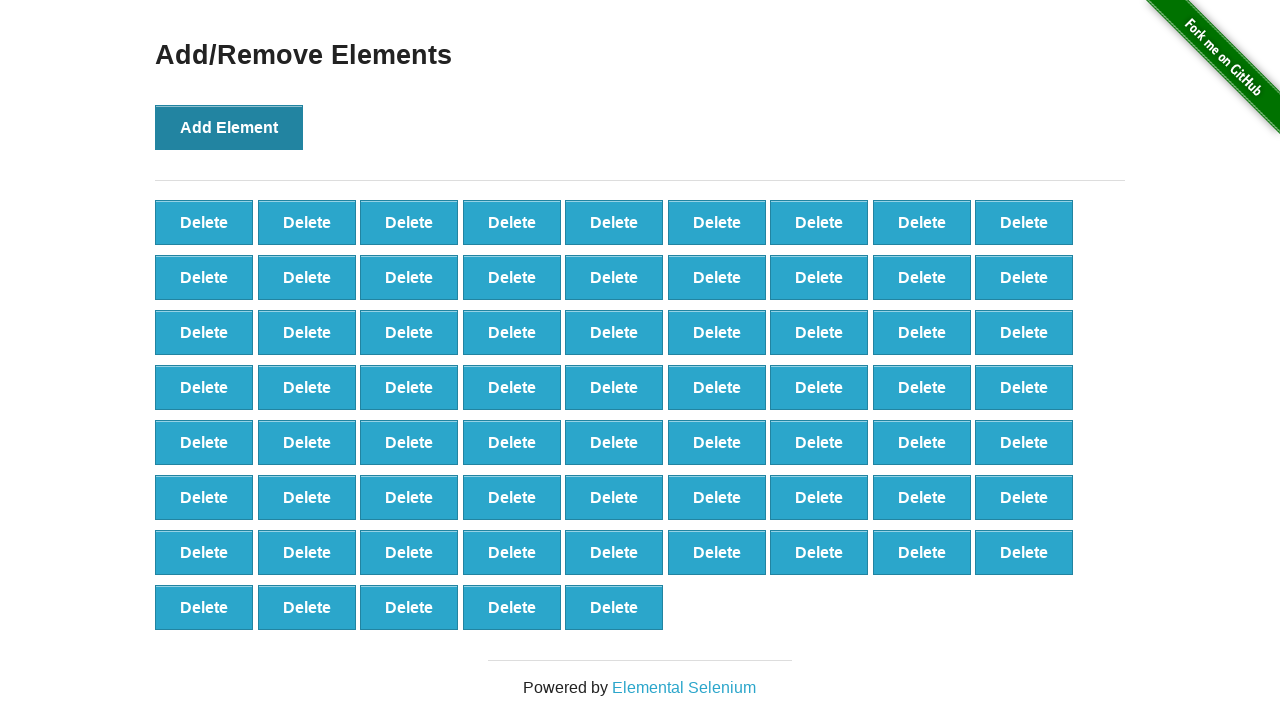

Clicked 'Add Element' button (iteration 69/100) at (229, 127) on button[onclick='addElement()']
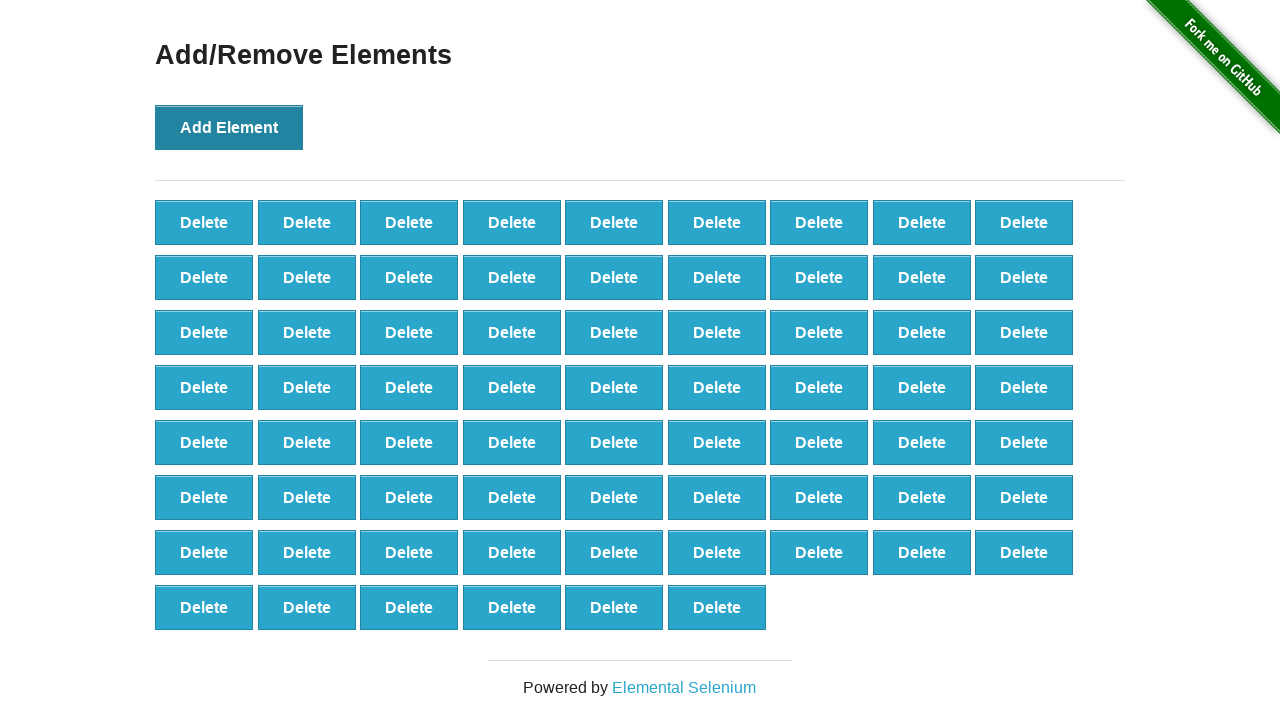

Clicked 'Add Element' button (iteration 70/100) at (229, 127) on button[onclick='addElement()']
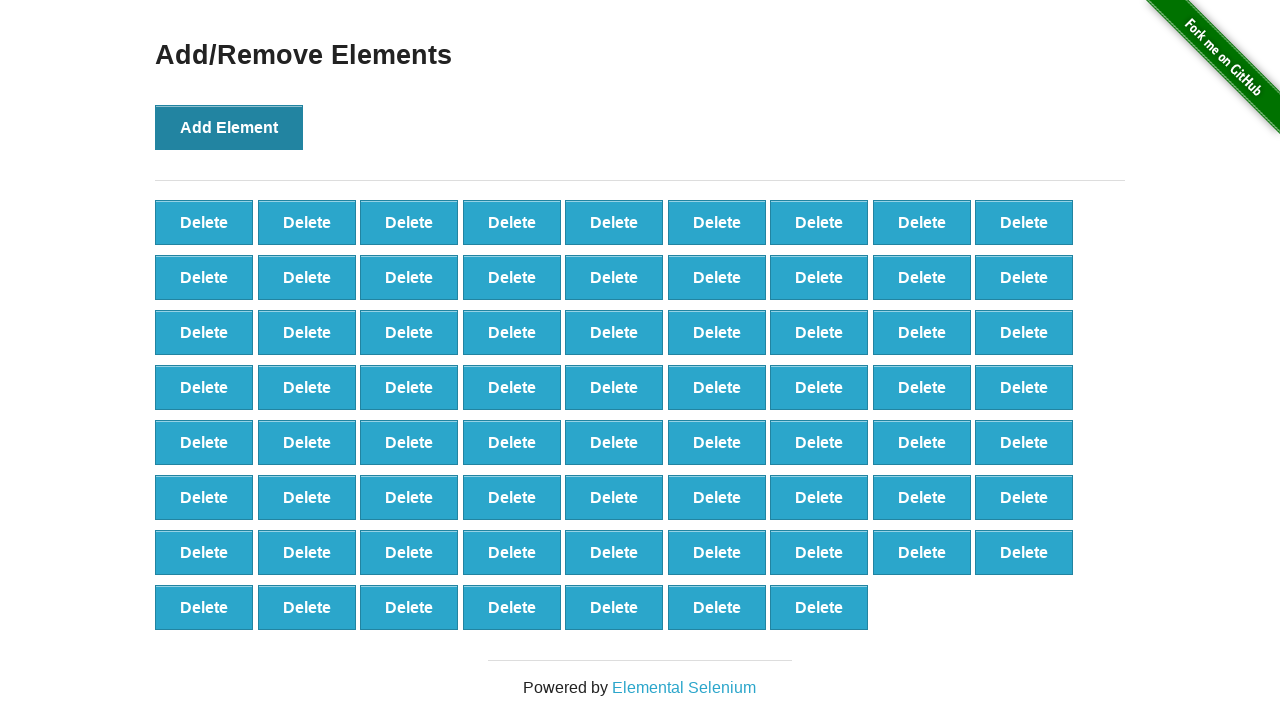

Clicked 'Add Element' button (iteration 71/100) at (229, 127) on button[onclick='addElement()']
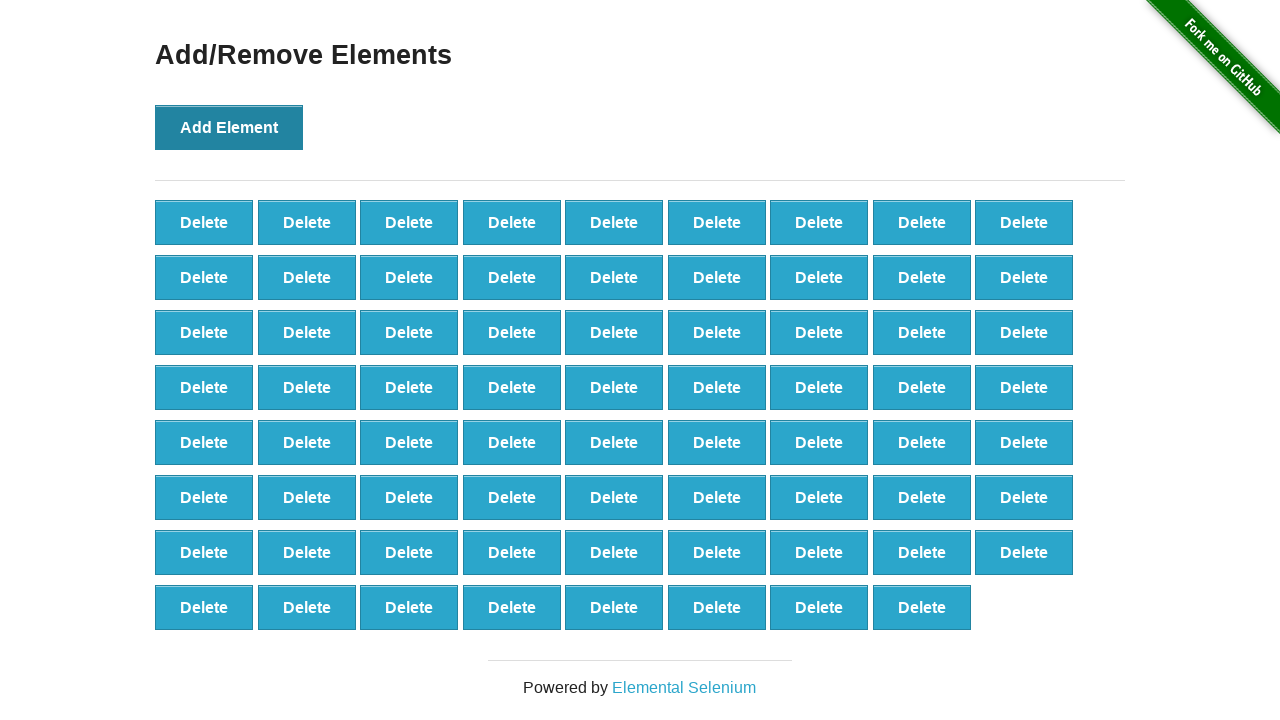

Clicked 'Add Element' button (iteration 72/100) at (229, 127) on button[onclick='addElement()']
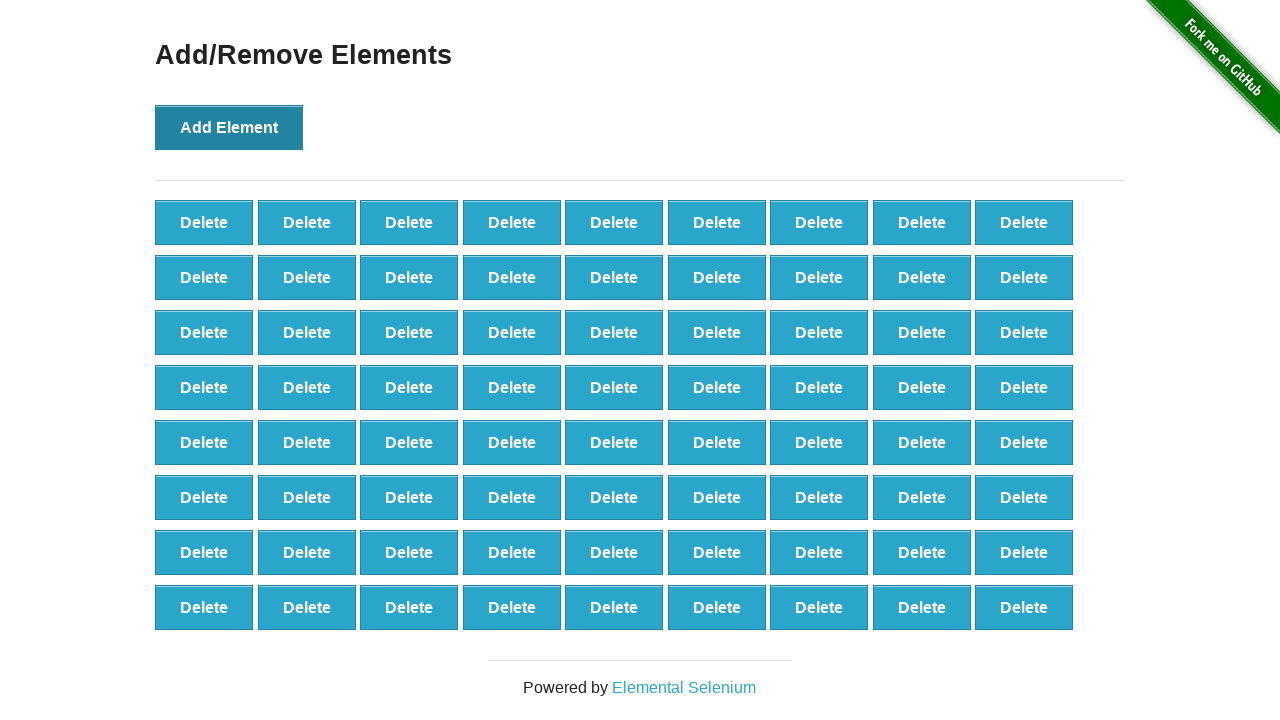

Clicked 'Add Element' button (iteration 73/100) at (229, 127) on button[onclick='addElement()']
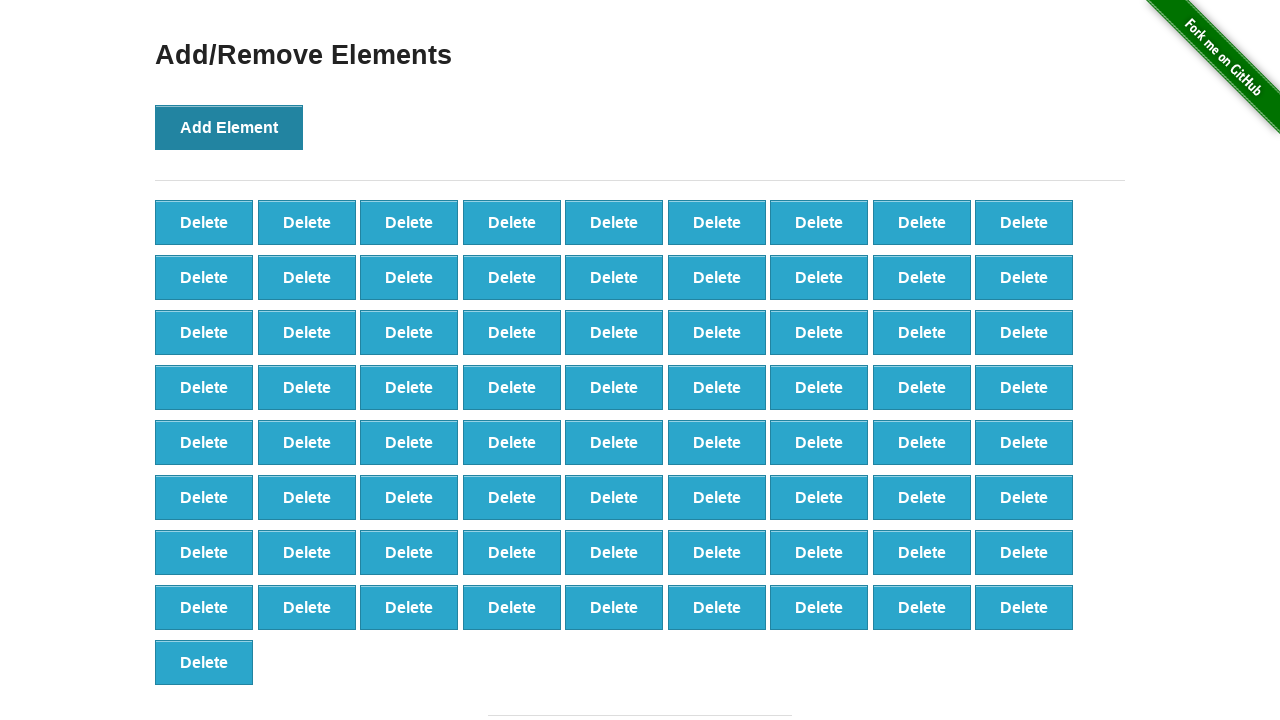

Clicked 'Add Element' button (iteration 74/100) at (229, 127) on button[onclick='addElement()']
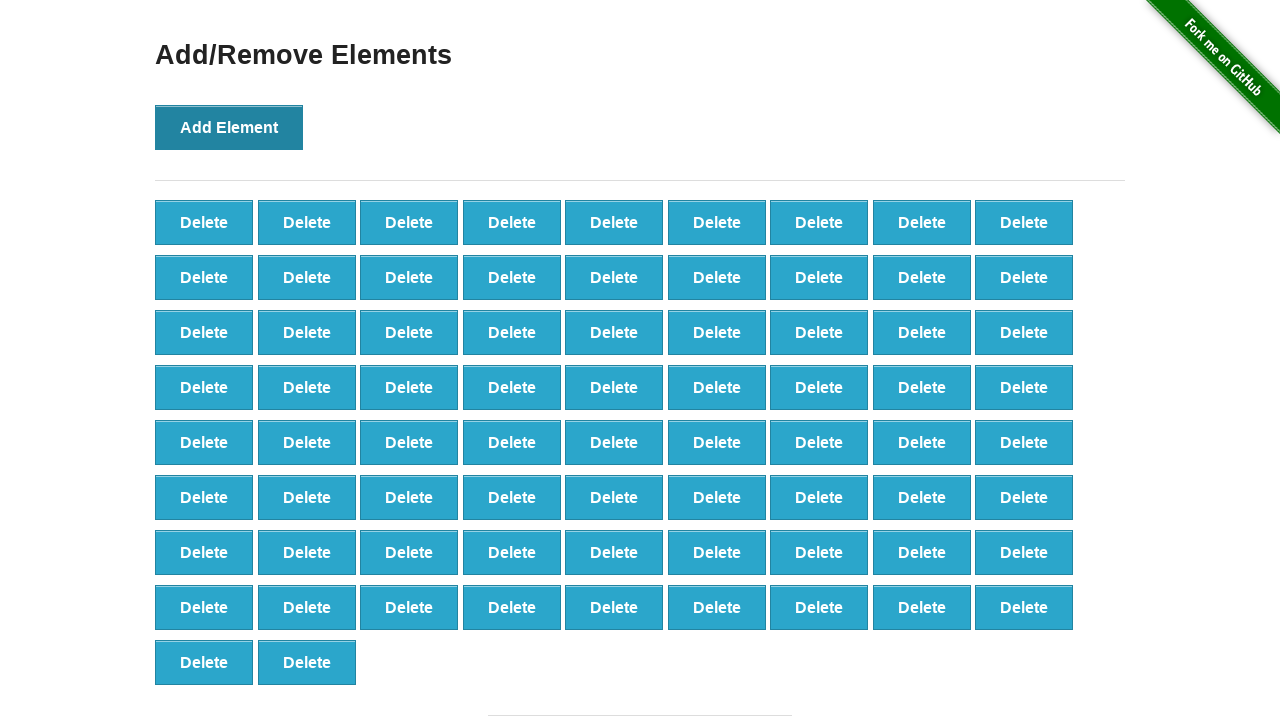

Clicked 'Add Element' button (iteration 75/100) at (229, 127) on button[onclick='addElement()']
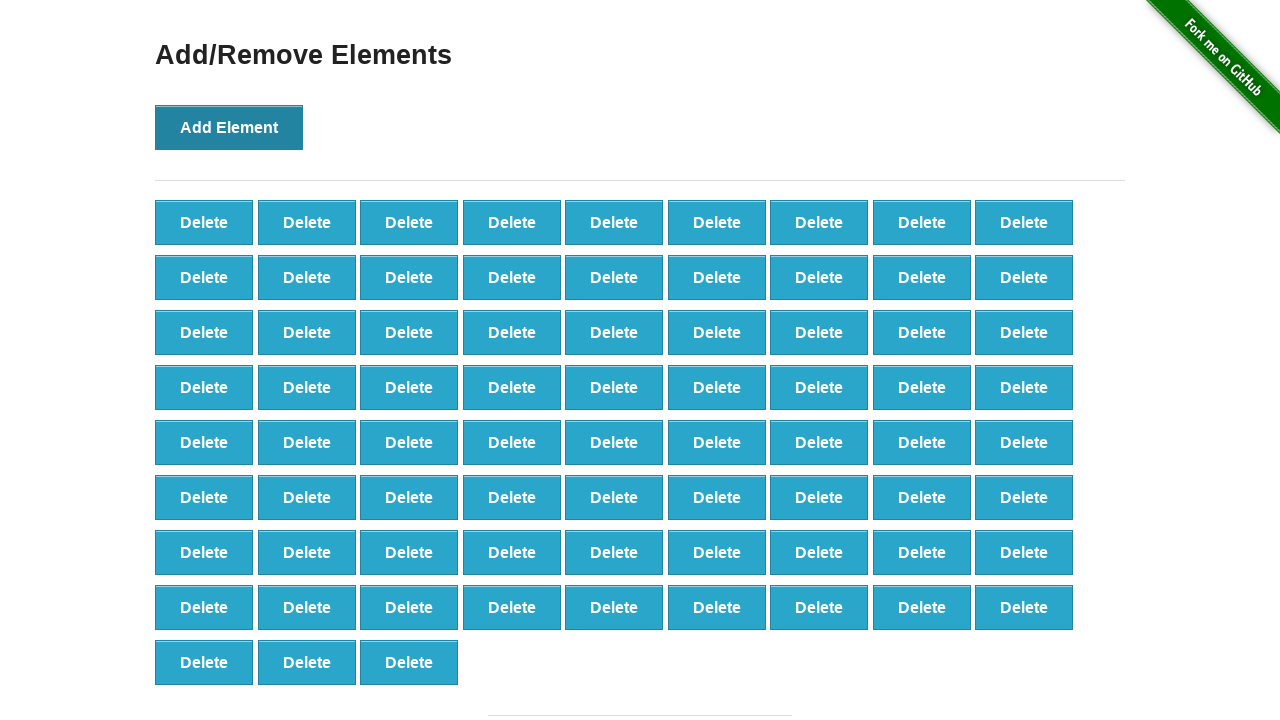

Clicked 'Add Element' button (iteration 76/100) at (229, 127) on button[onclick='addElement()']
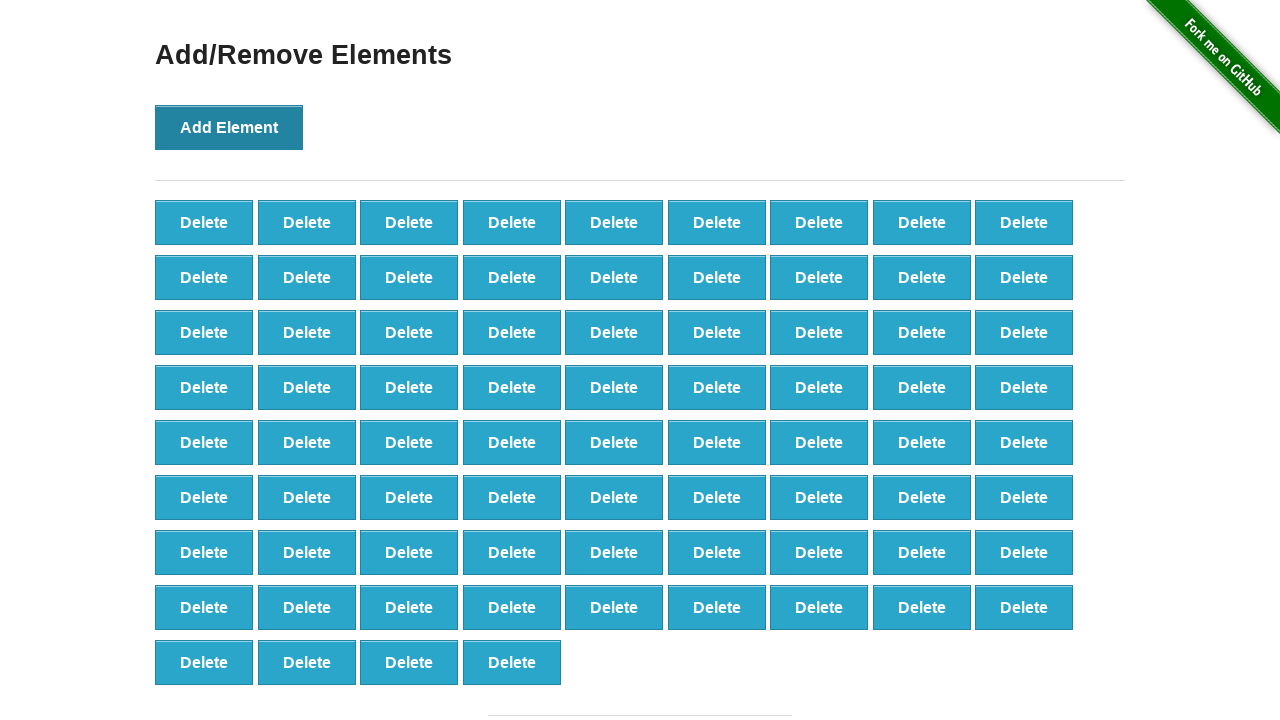

Clicked 'Add Element' button (iteration 77/100) at (229, 127) on button[onclick='addElement()']
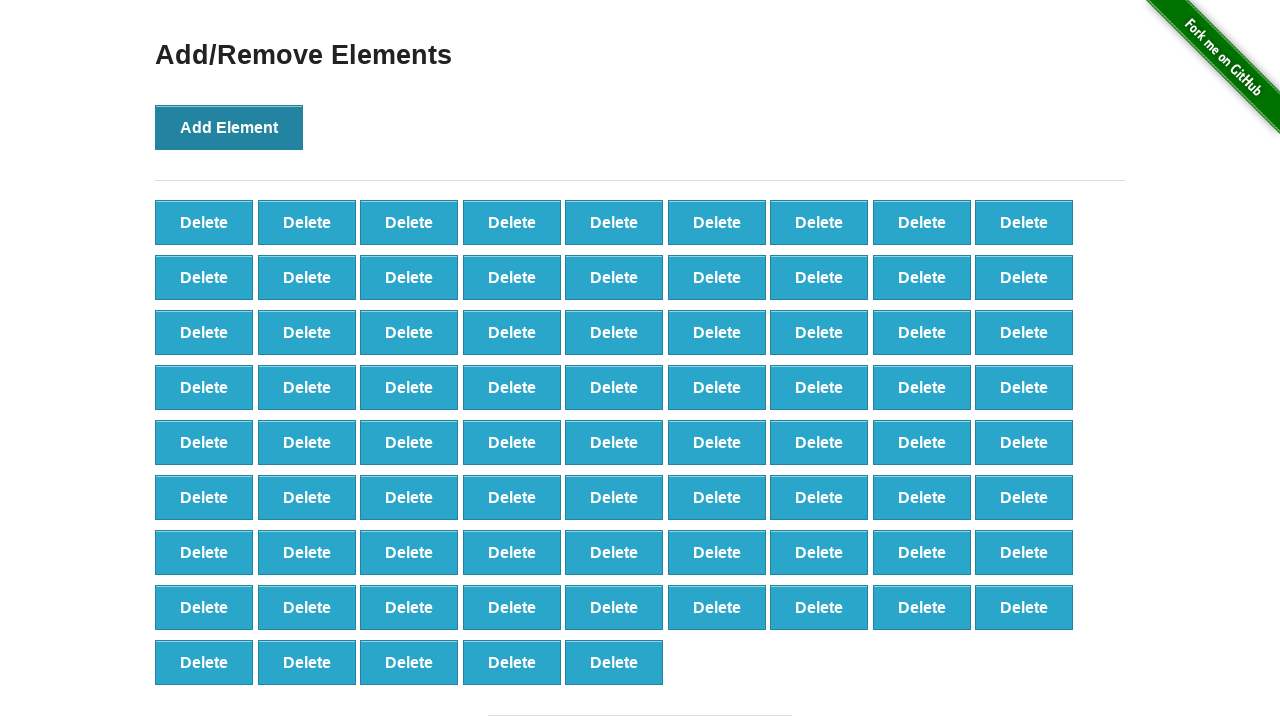

Clicked 'Add Element' button (iteration 78/100) at (229, 127) on button[onclick='addElement()']
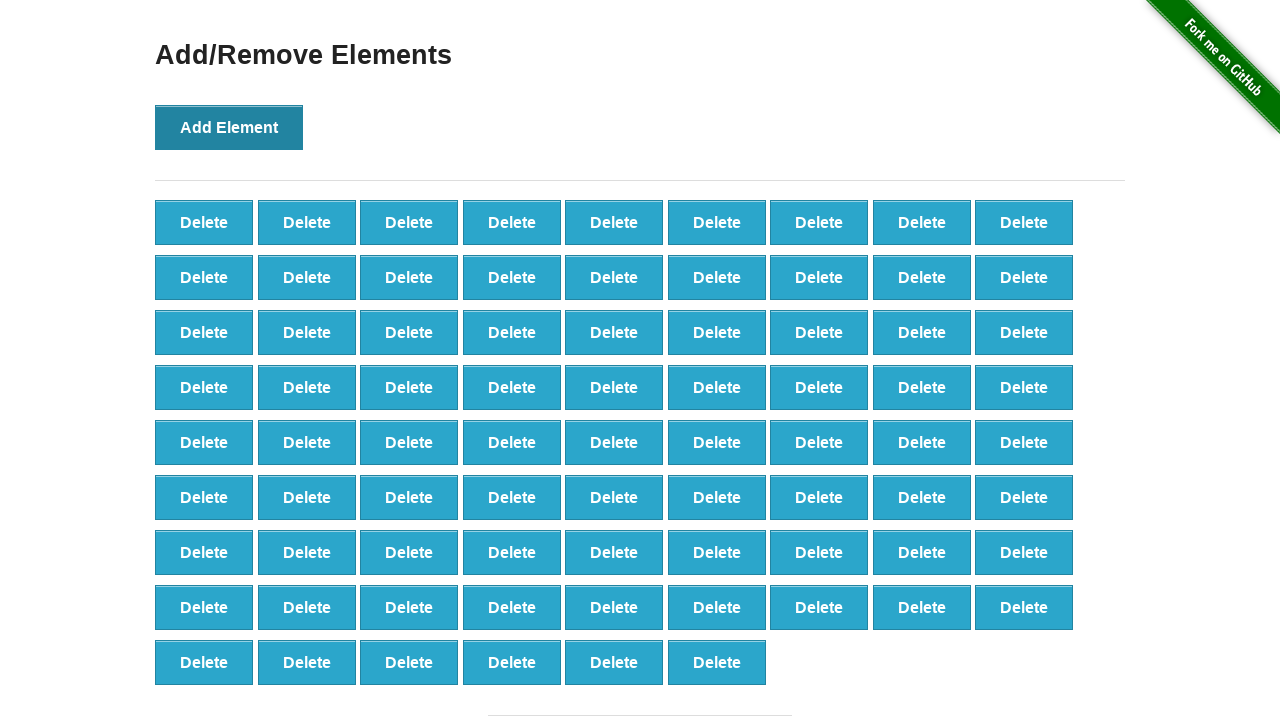

Clicked 'Add Element' button (iteration 79/100) at (229, 127) on button[onclick='addElement()']
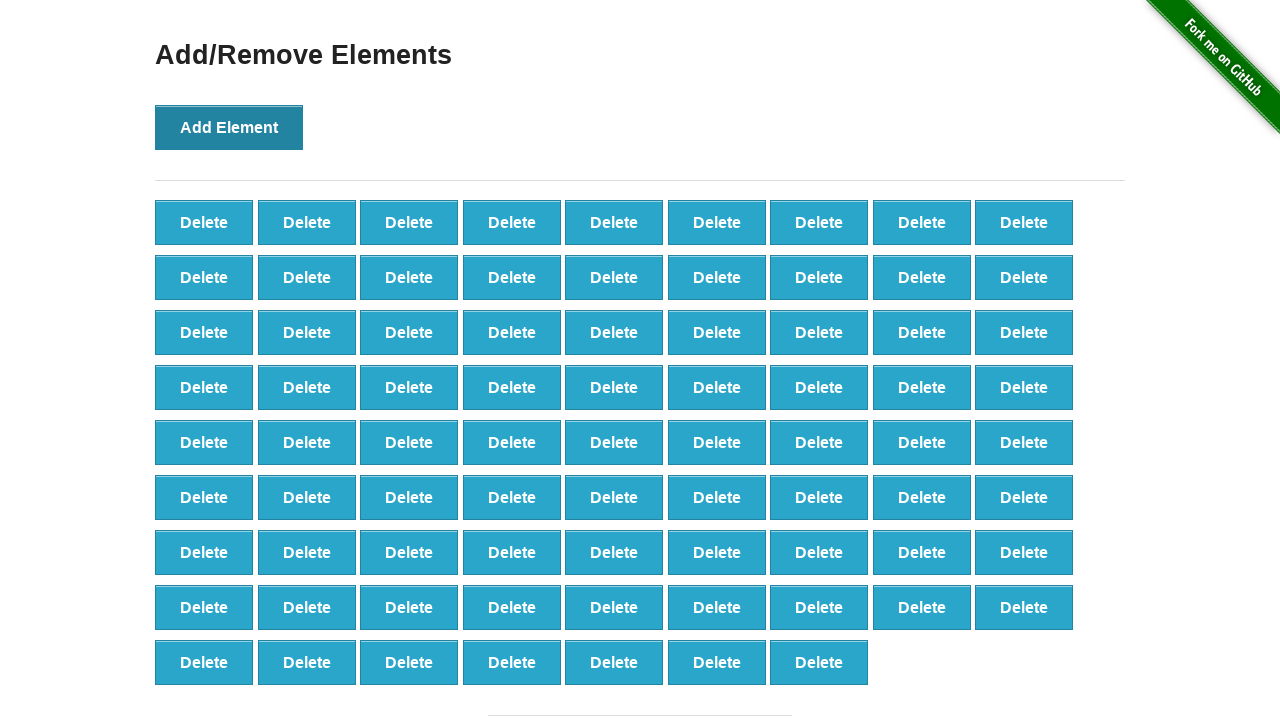

Clicked 'Add Element' button (iteration 80/100) at (229, 127) on button[onclick='addElement()']
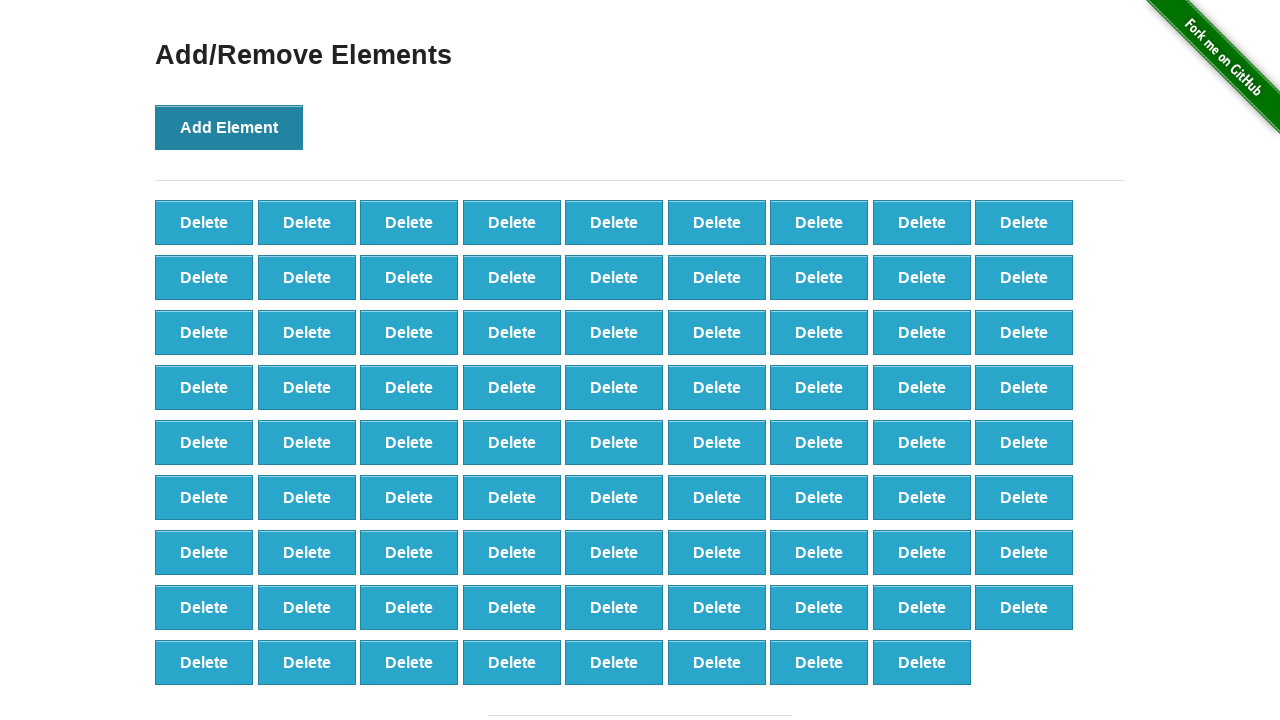

Clicked 'Add Element' button (iteration 81/100) at (229, 127) on button[onclick='addElement()']
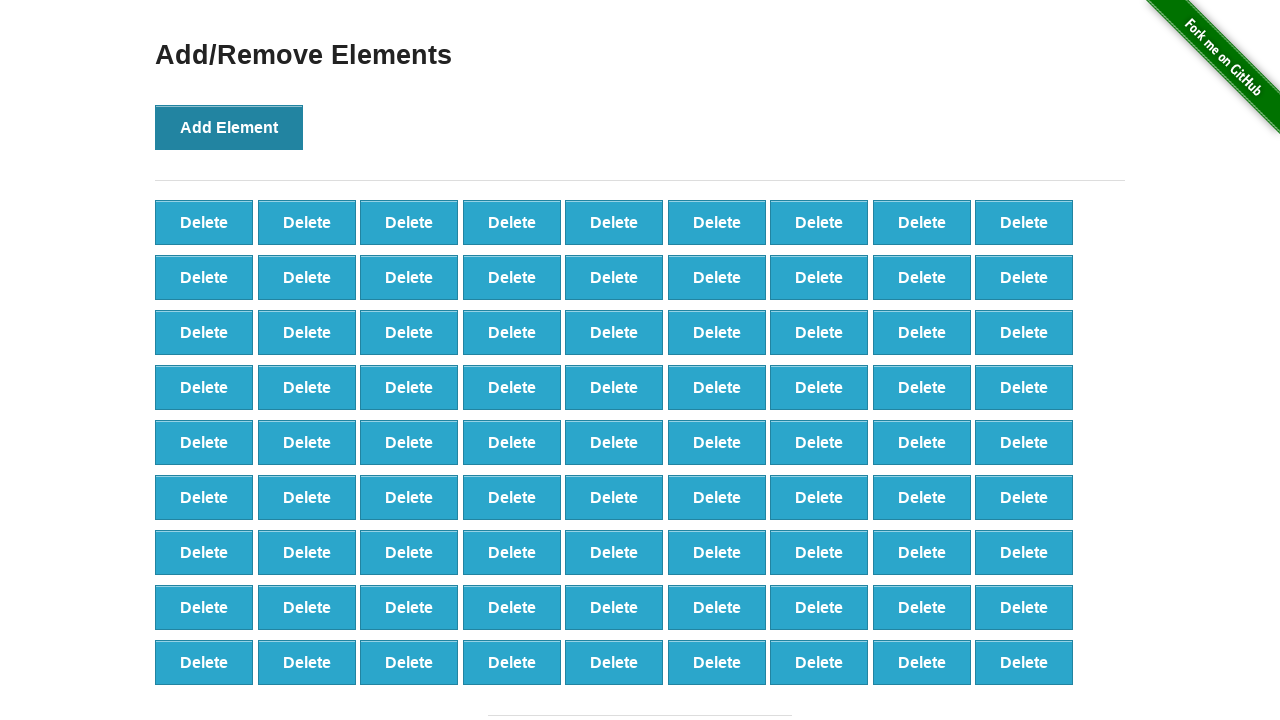

Clicked 'Add Element' button (iteration 82/100) at (229, 127) on button[onclick='addElement()']
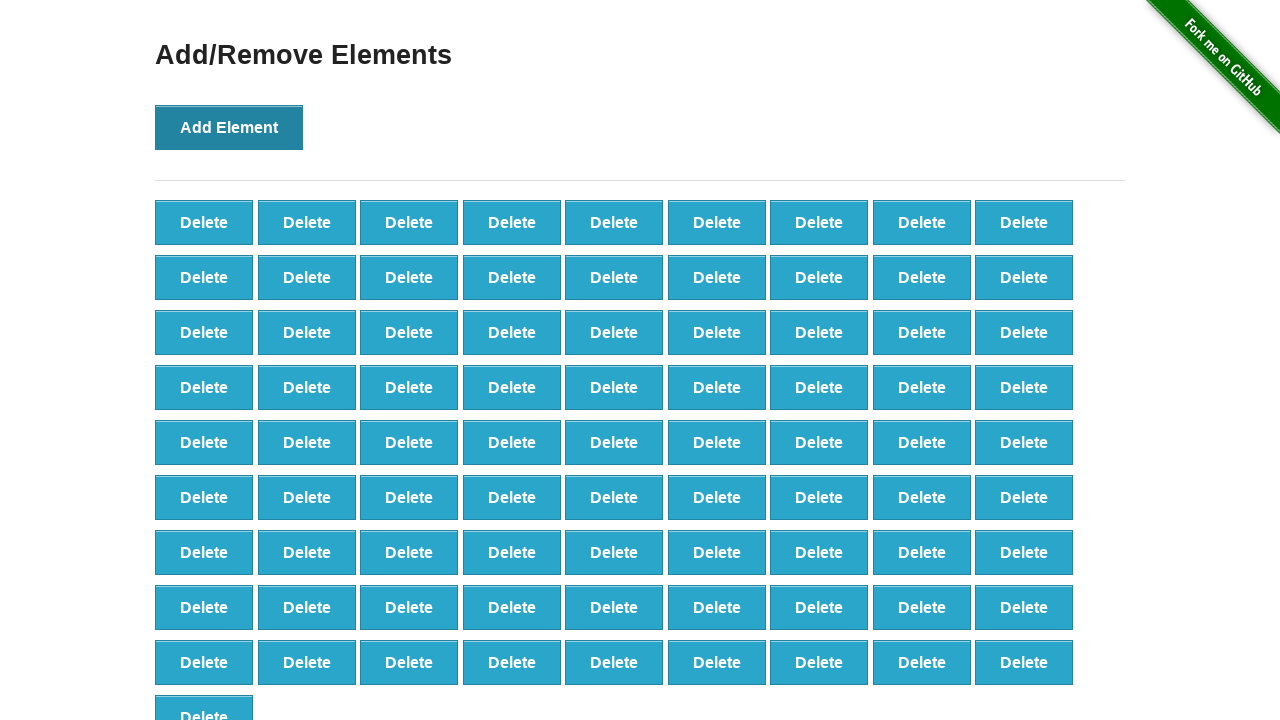

Clicked 'Add Element' button (iteration 83/100) at (229, 127) on button[onclick='addElement()']
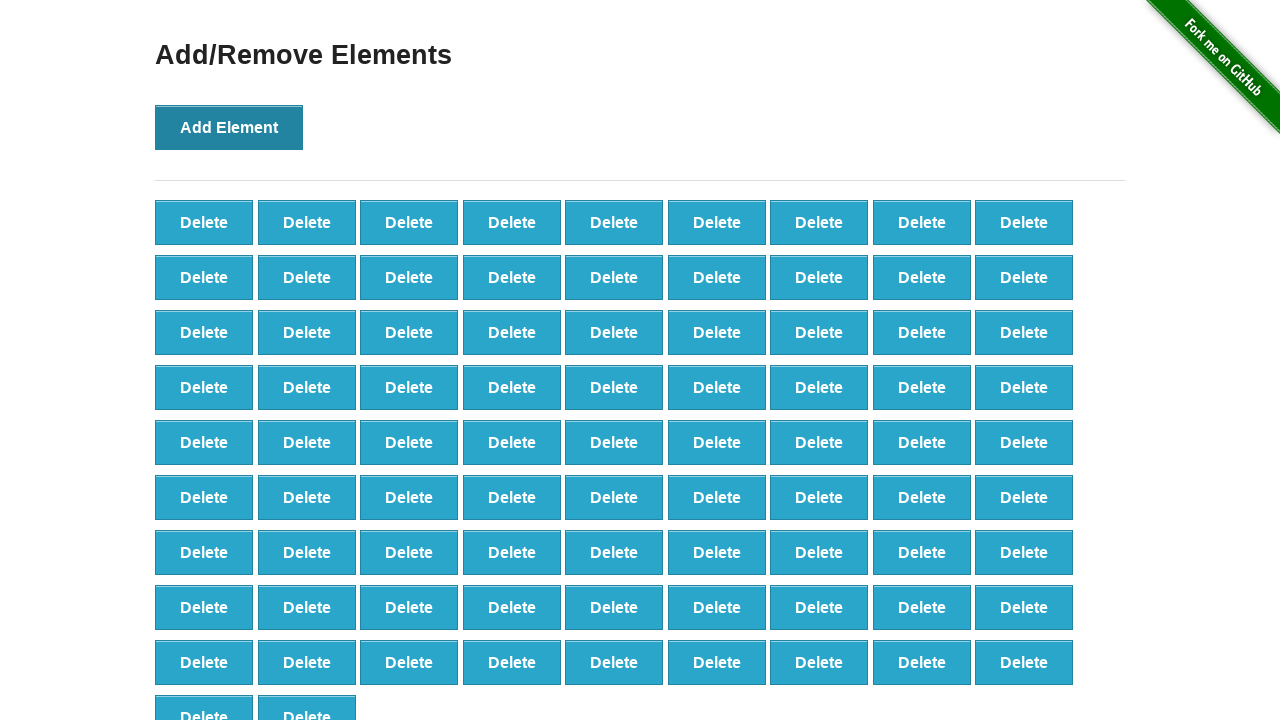

Clicked 'Add Element' button (iteration 84/100) at (229, 127) on button[onclick='addElement()']
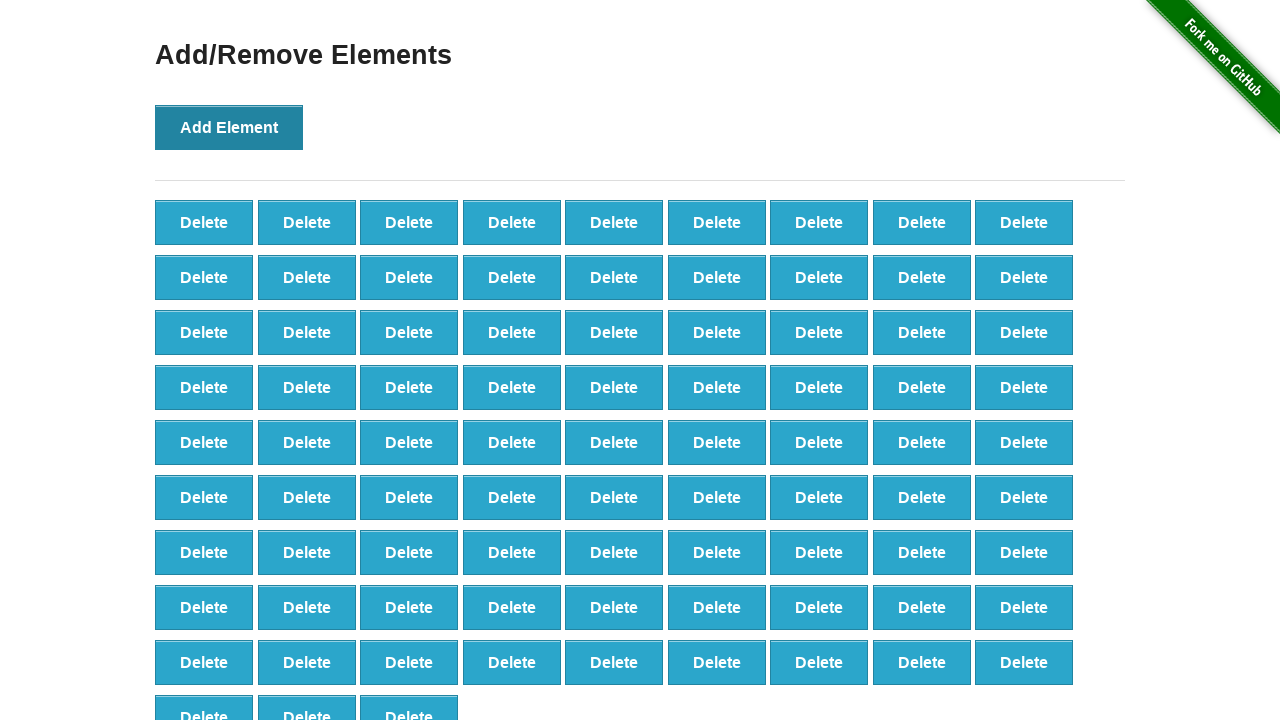

Clicked 'Add Element' button (iteration 85/100) at (229, 127) on button[onclick='addElement()']
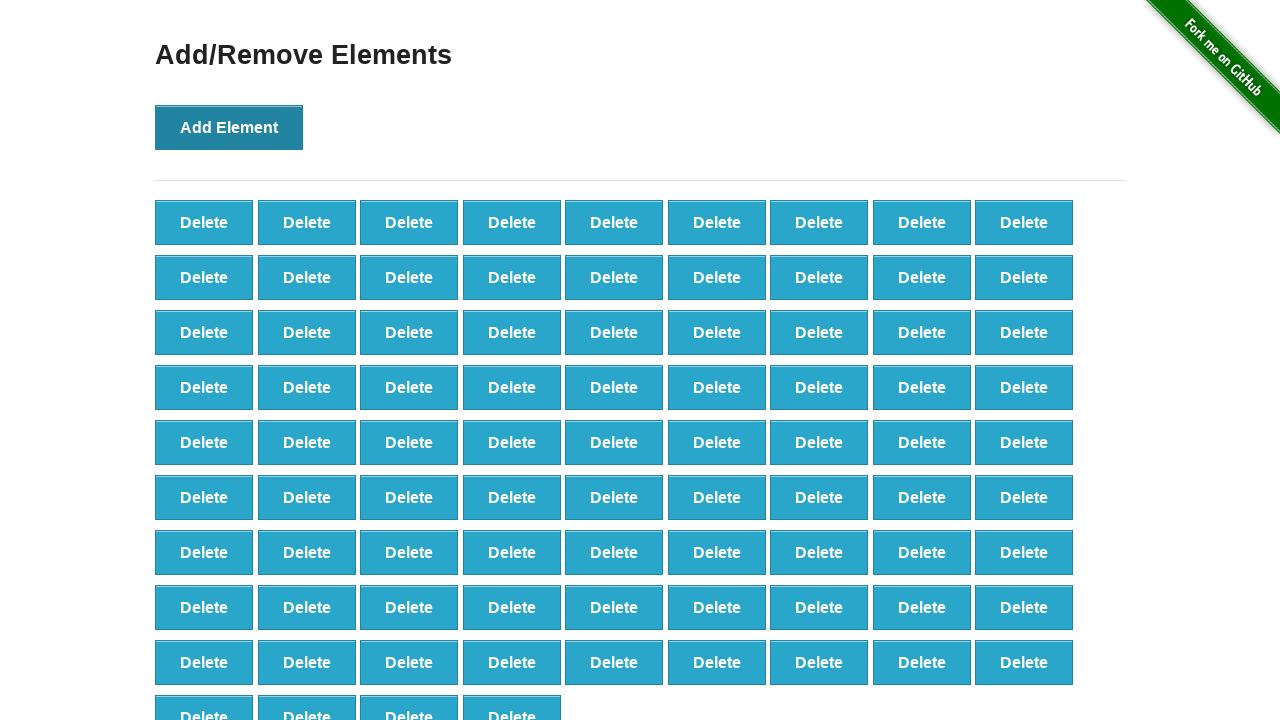

Clicked 'Add Element' button (iteration 86/100) at (229, 127) on button[onclick='addElement()']
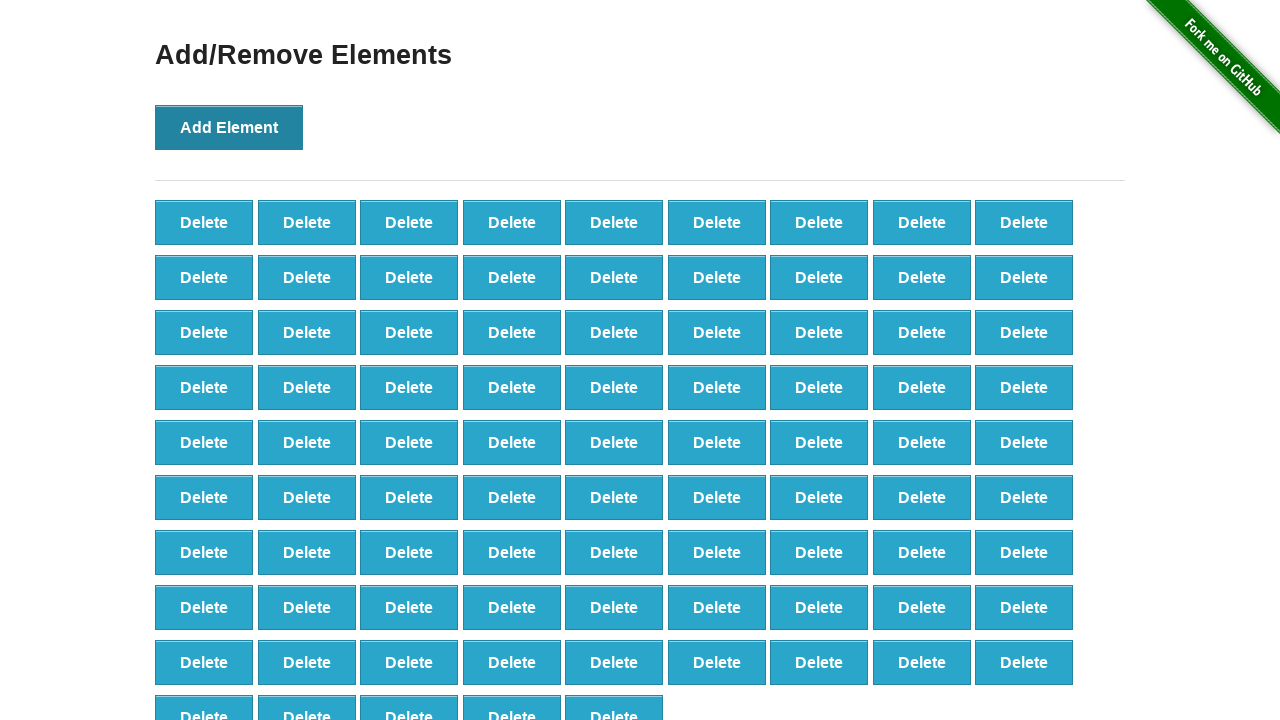

Clicked 'Add Element' button (iteration 87/100) at (229, 127) on button[onclick='addElement()']
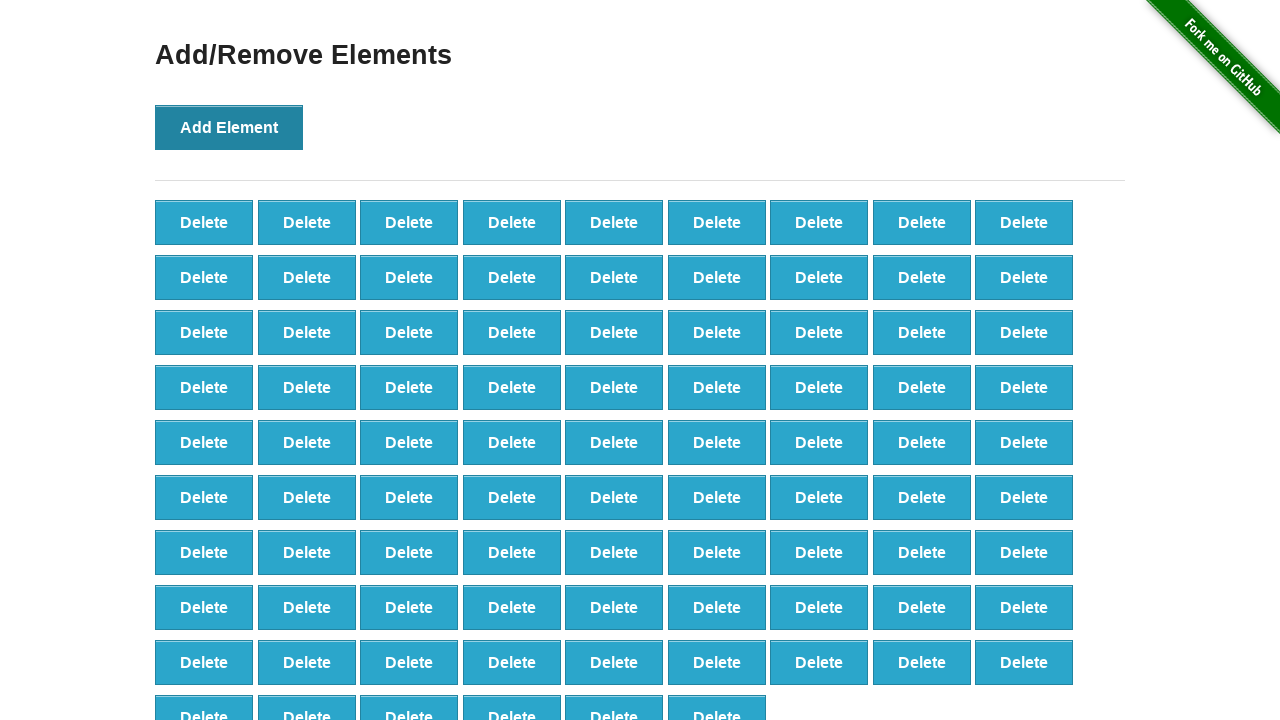

Clicked 'Add Element' button (iteration 88/100) at (229, 127) on button[onclick='addElement()']
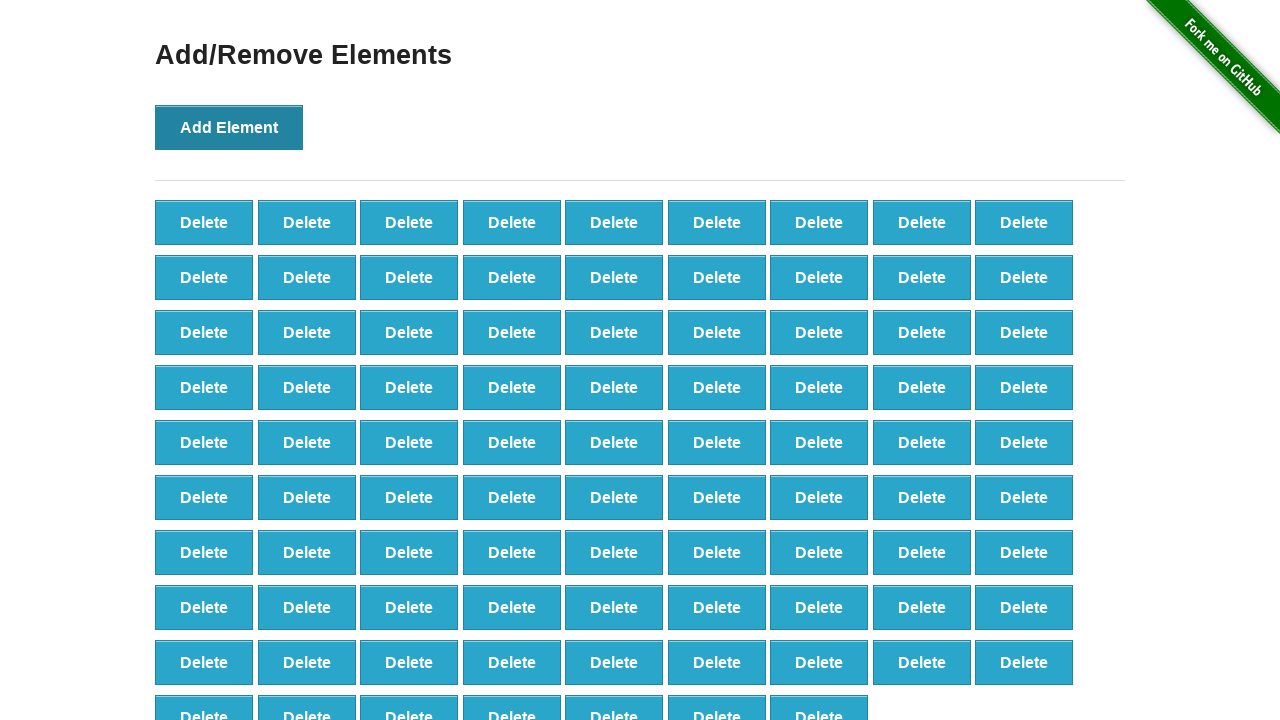

Clicked 'Add Element' button (iteration 89/100) at (229, 127) on button[onclick='addElement()']
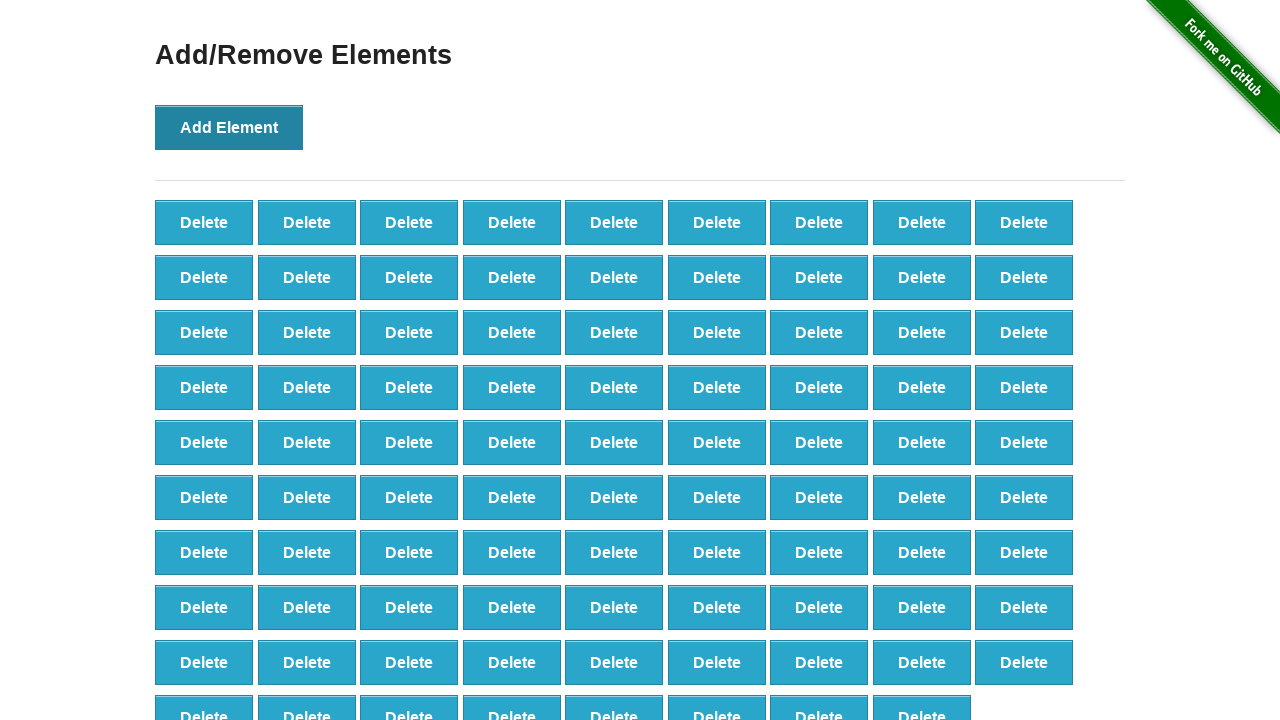

Clicked 'Add Element' button (iteration 90/100) at (229, 127) on button[onclick='addElement()']
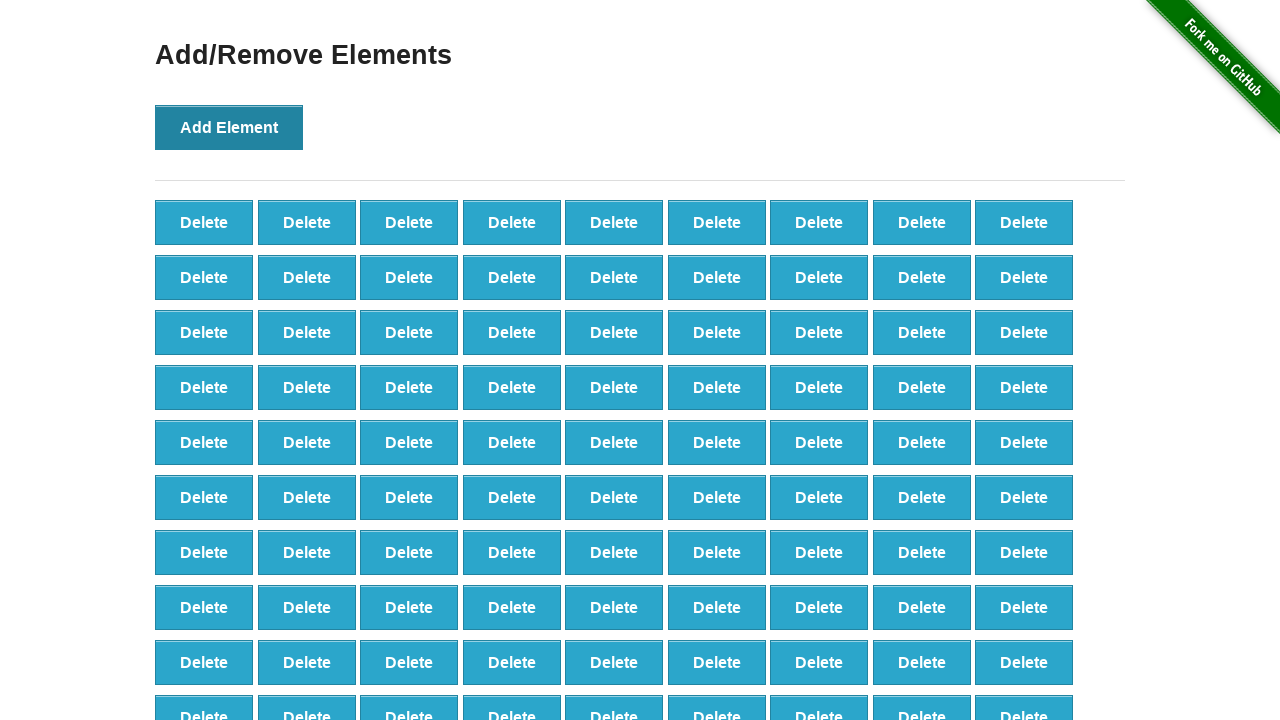

Clicked 'Add Element' button (iteration 91/100) at (229, 127) on button[onclick='addElement()']
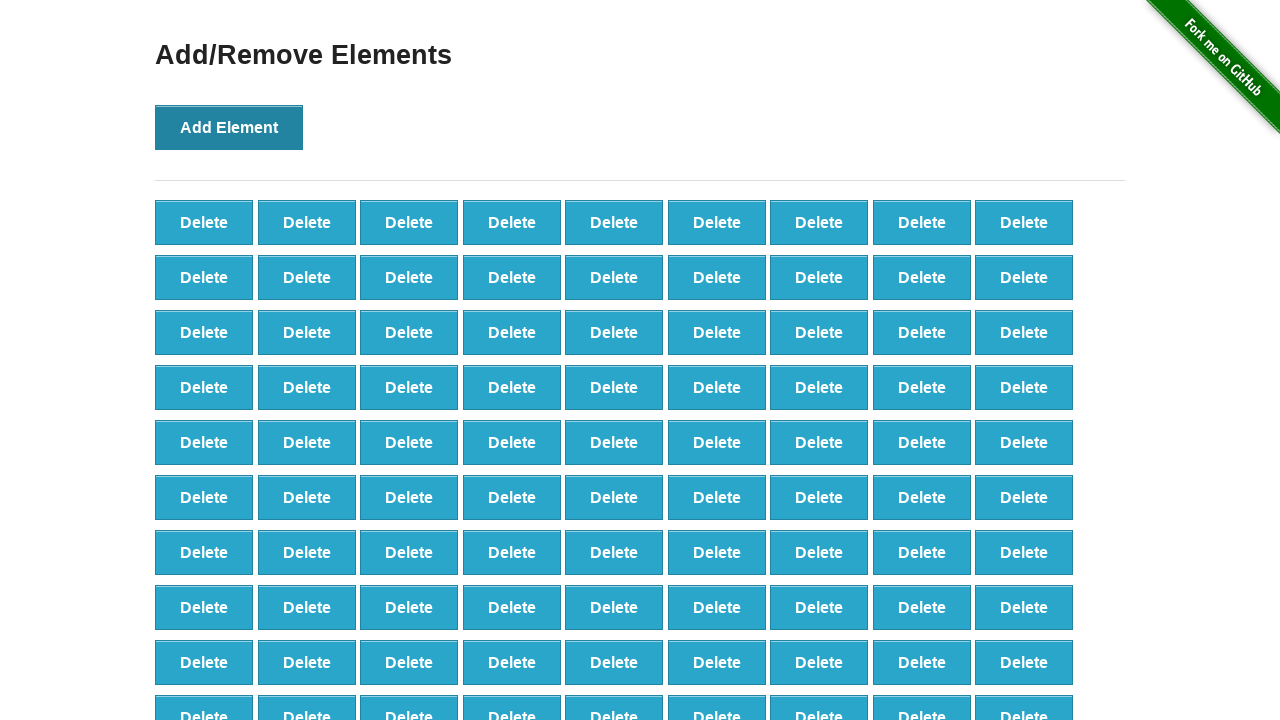

Clicked 'Add Element' button (iteration 92/100) at (229, 127) on button[onclick='addElement()']
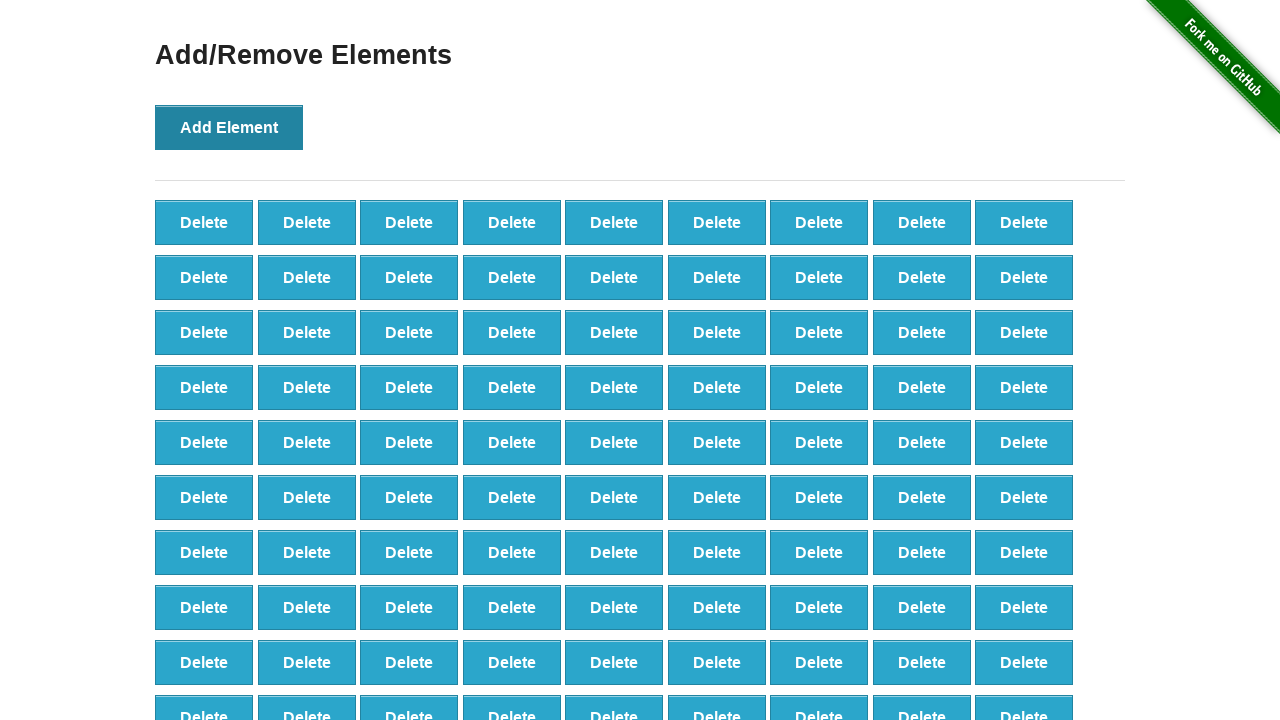

Clicked 'Add Element' button (iteration 93/100) at (229, 127) on button[onclick='addElement()']
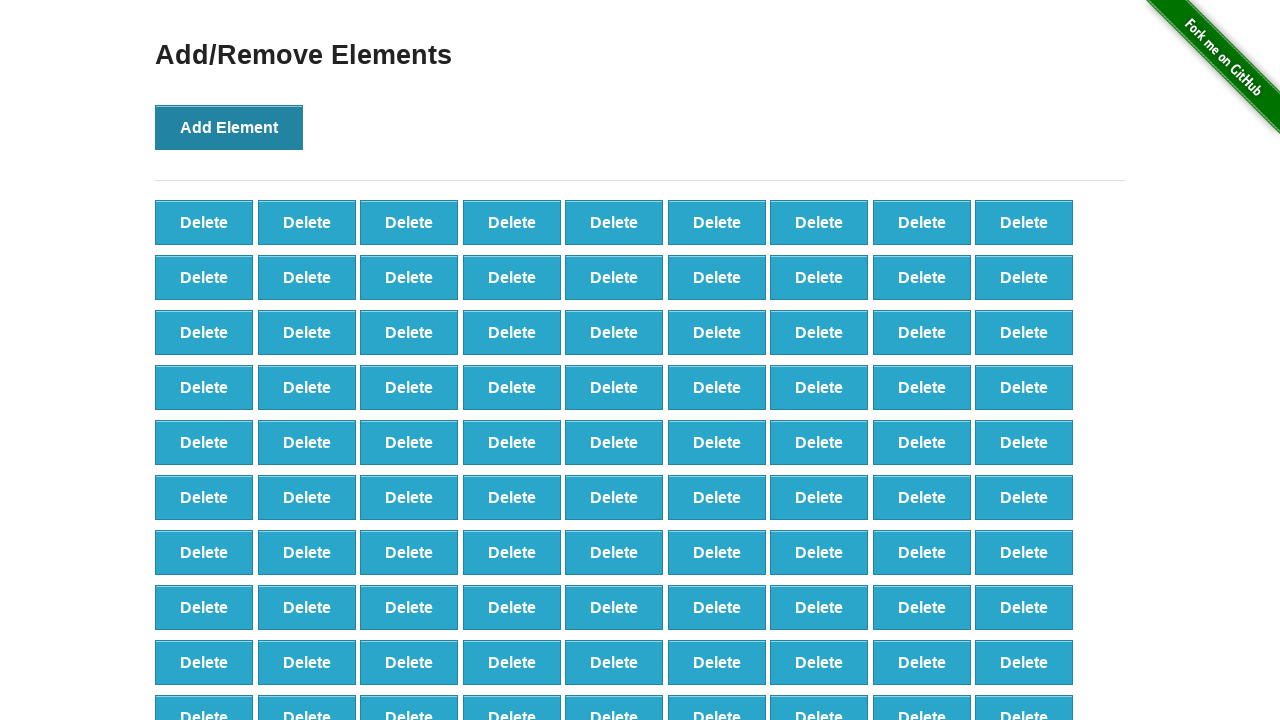

Clicked 'Add Element' button (iteration 94/100) at (229, 127) on button[onclick='addElement()']
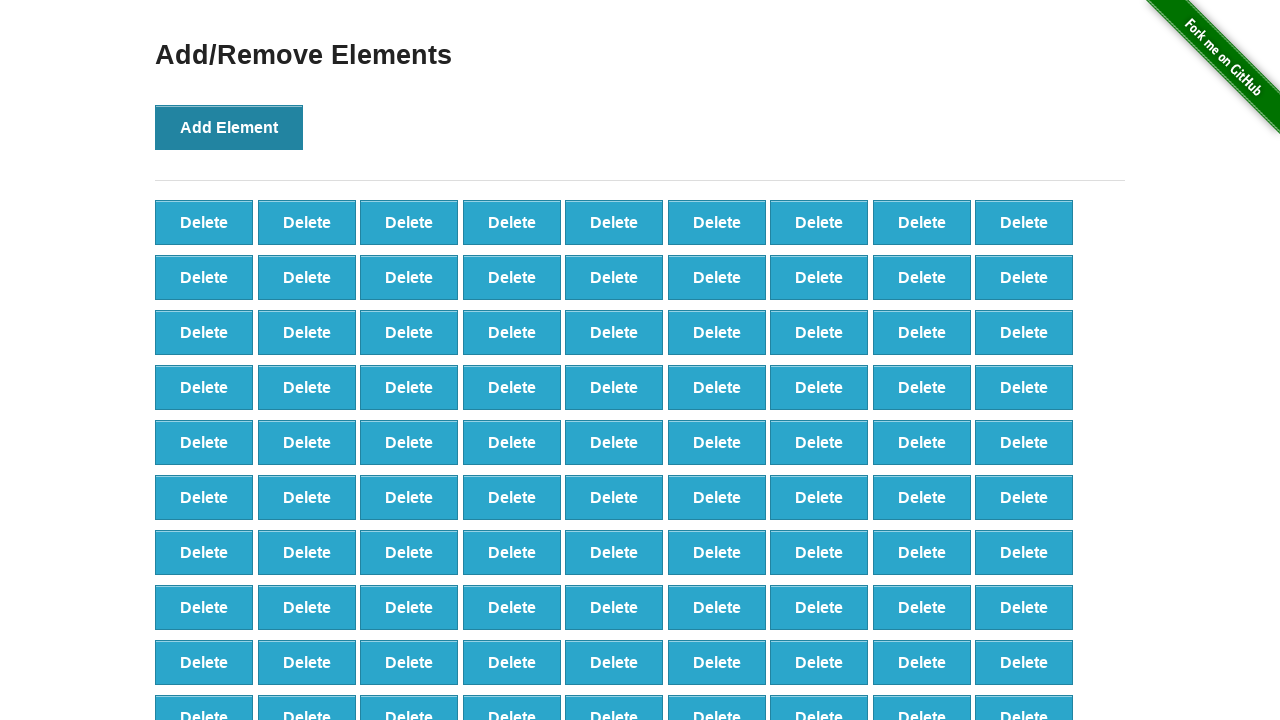

Clicked 'Add Element' button (iteration 95/100) at (229, 127) on button[onclick='addElement()']
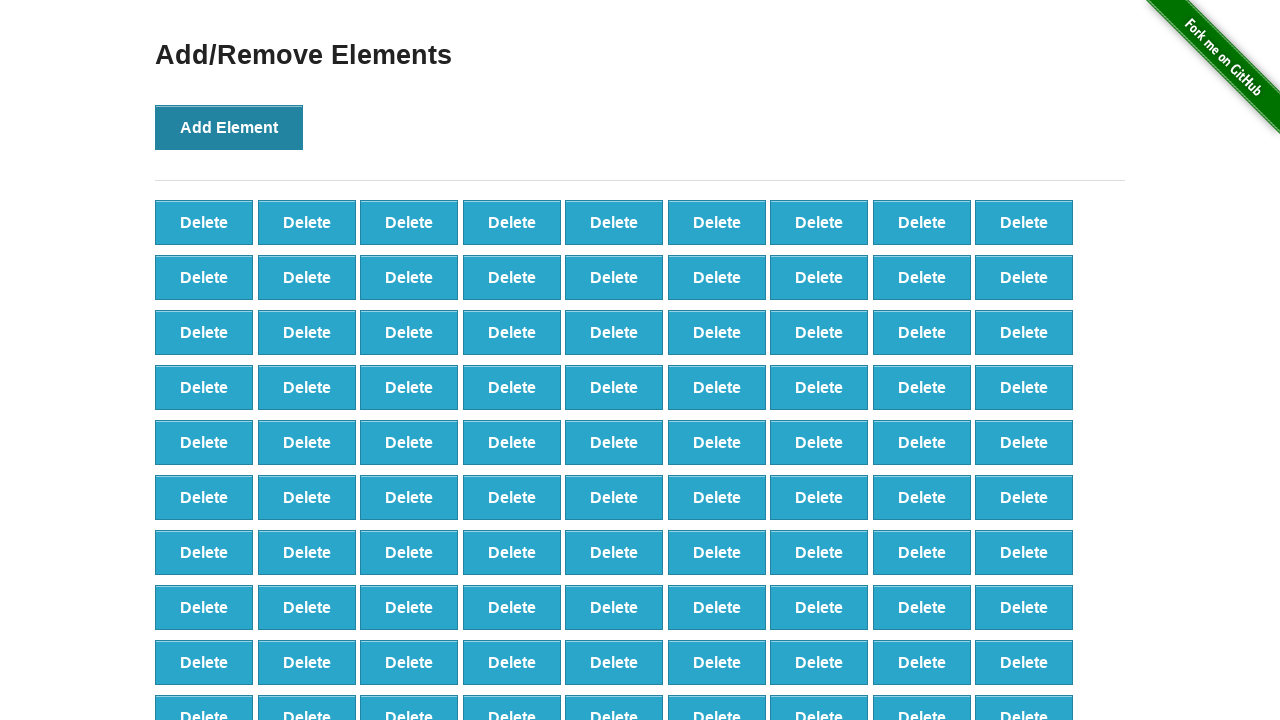

Clicked 'Add Element' button (iteration 96/100) at (229, 127) on button[onclick='addElement()']
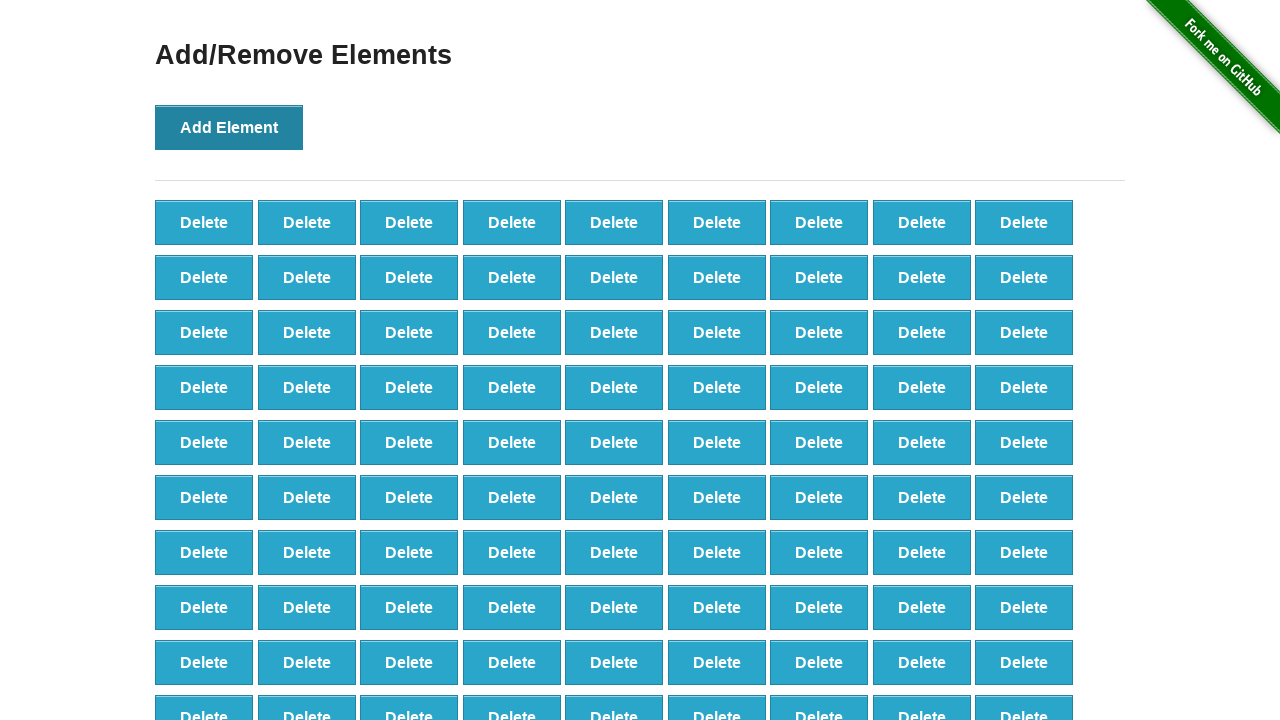

Clicked 'Add Element' button (iteration 97/100) at (229, 127) on button[onclick='addElement()']
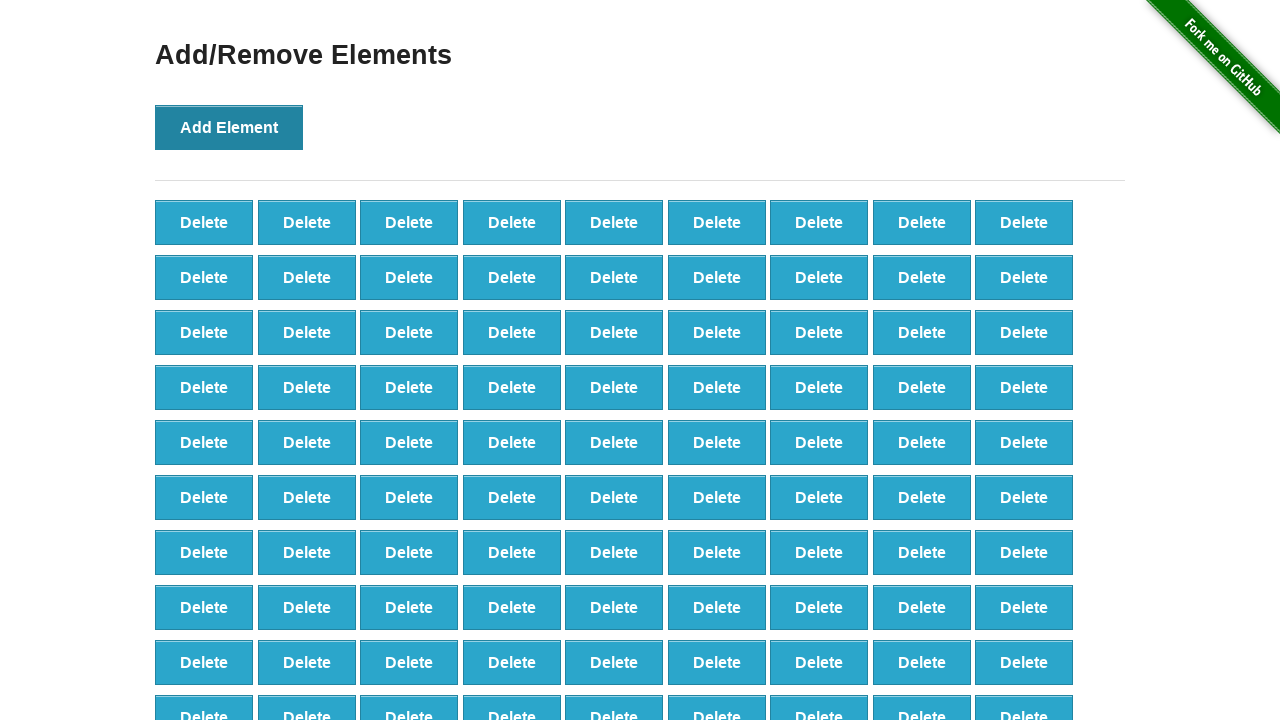

Clicked 'Add Element' button (iteration 98/100) at (229, 127) on button[onclick='addElement()']
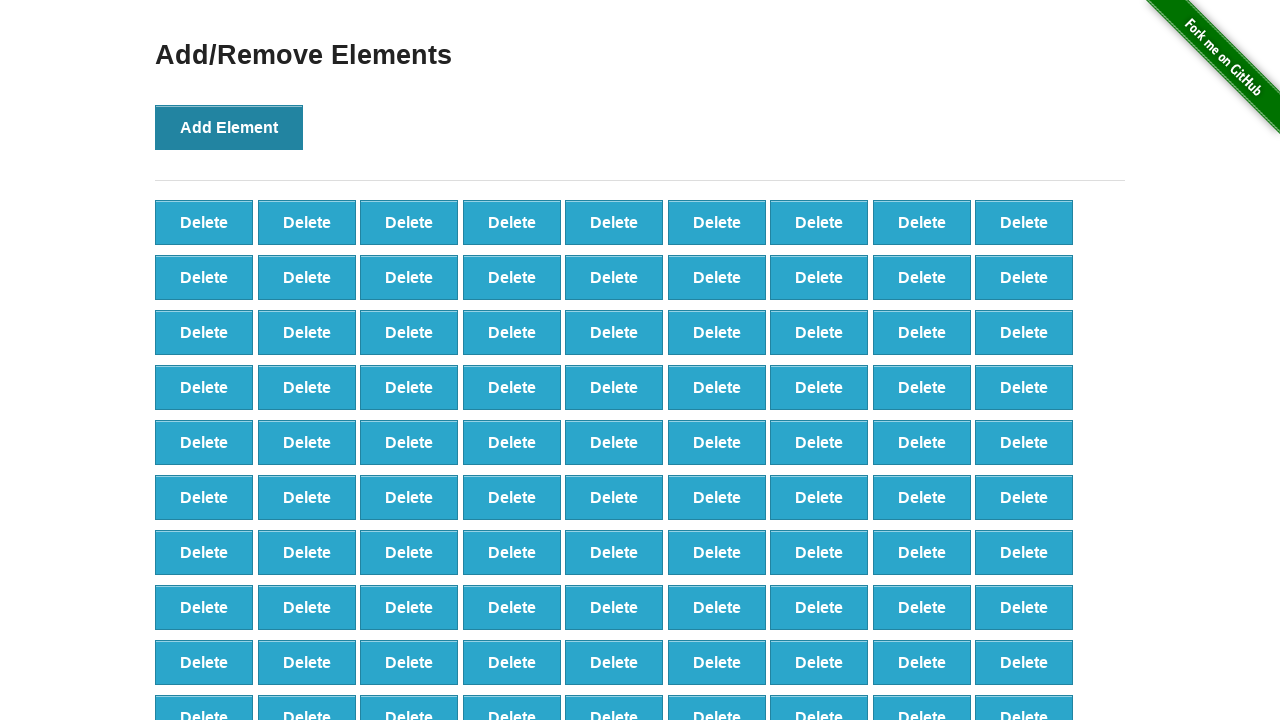

Clicked 'Add Element' button (iteration 99/100) at (229, 127) on button[onclick='addElement()']
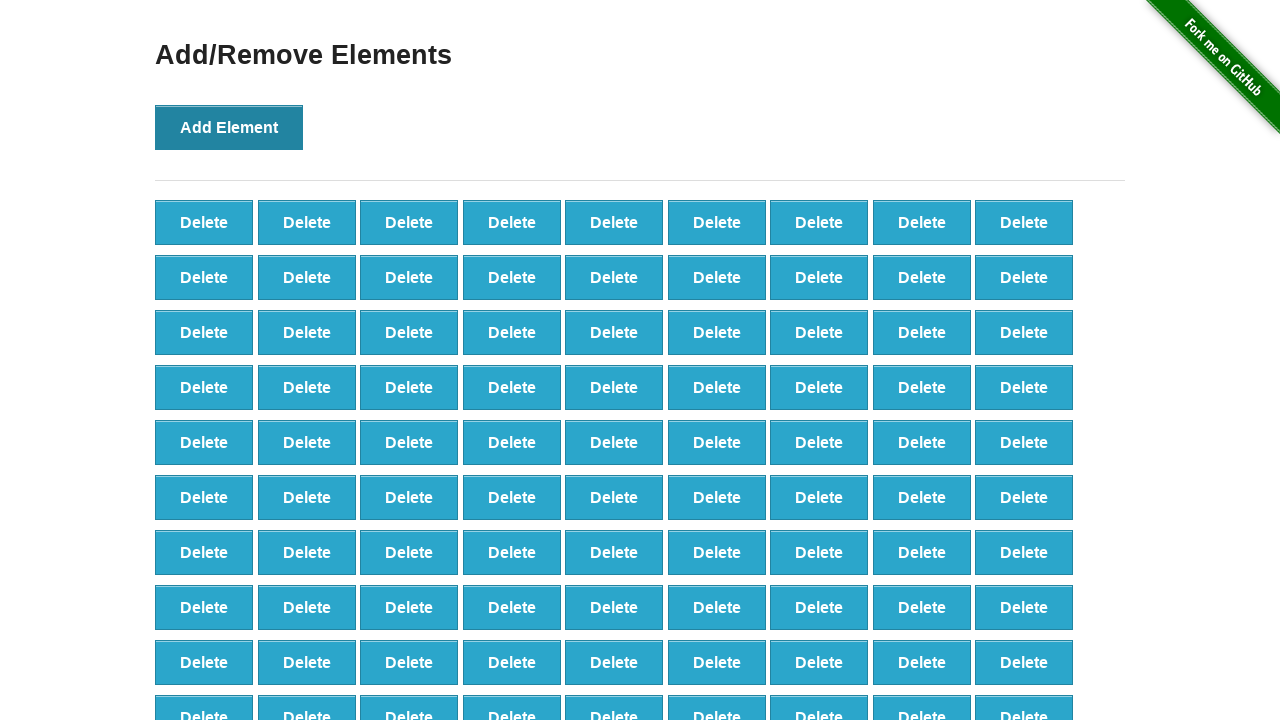

Clicked 'Add Element' button (iteration 100/100) at (229, 127) on button[onclick='addElement()']
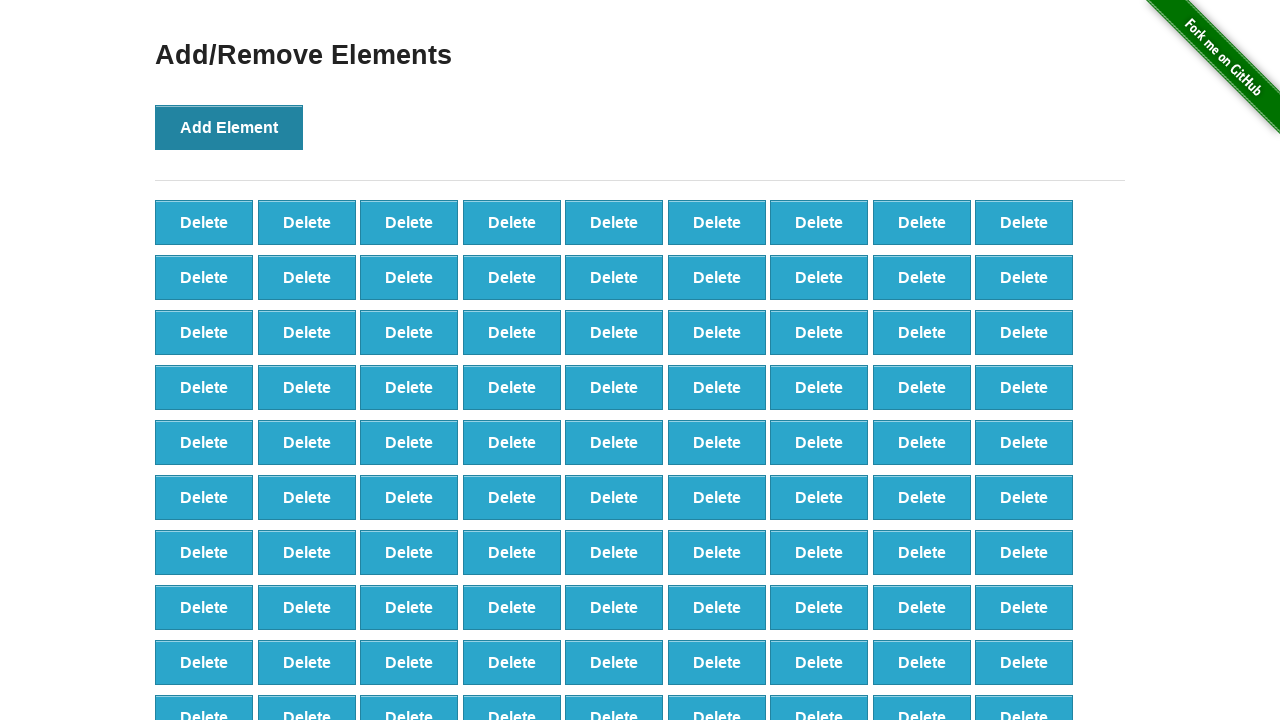

Counted delete buttons before deletion: 100
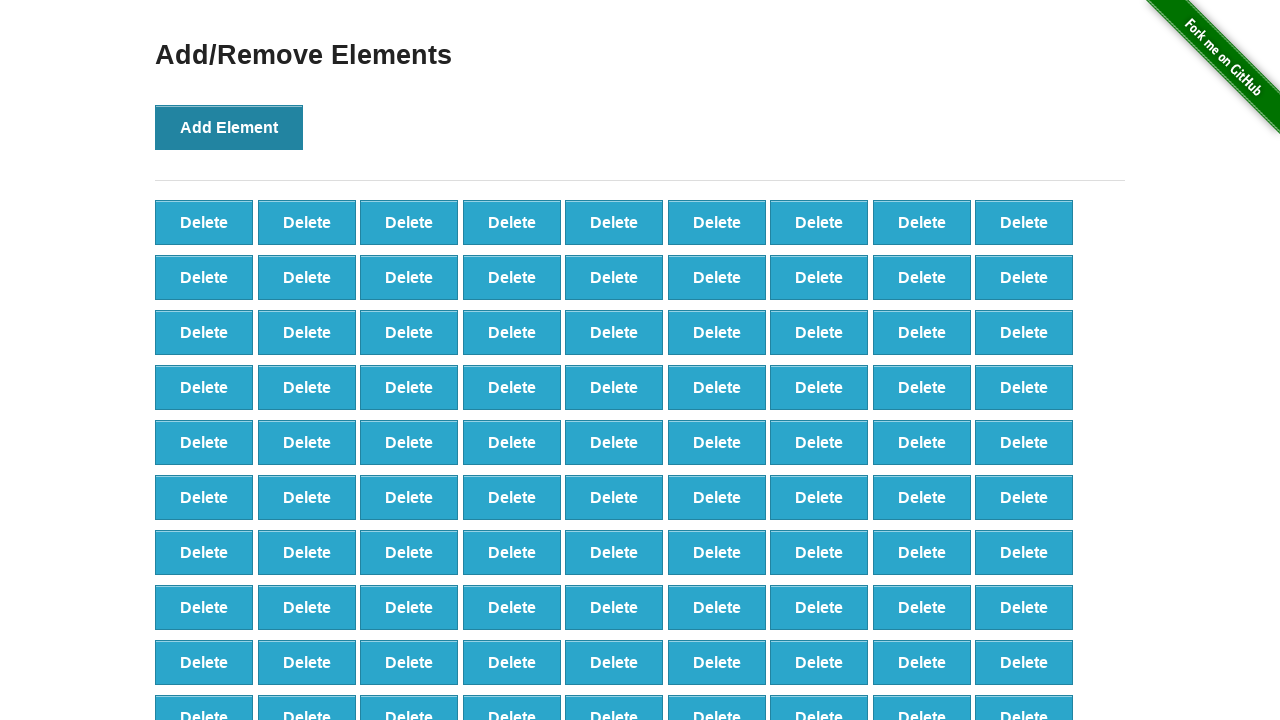

Clicked delete button (iteration 1/20) at (204, 222) on button[onclick='deleteElement()'] >> nth=0
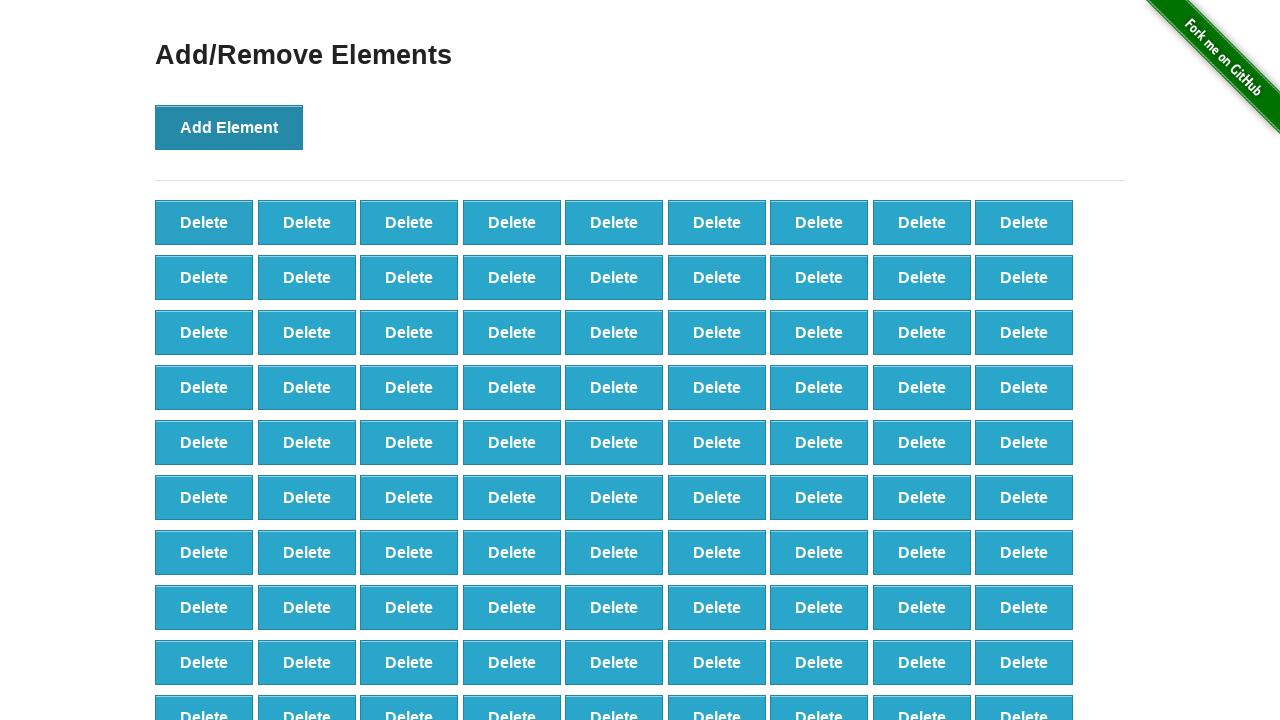

Clicked delete button (iteration 2/20) at (204, 222) on button[onclick='deleteElement()'] >> nth=0
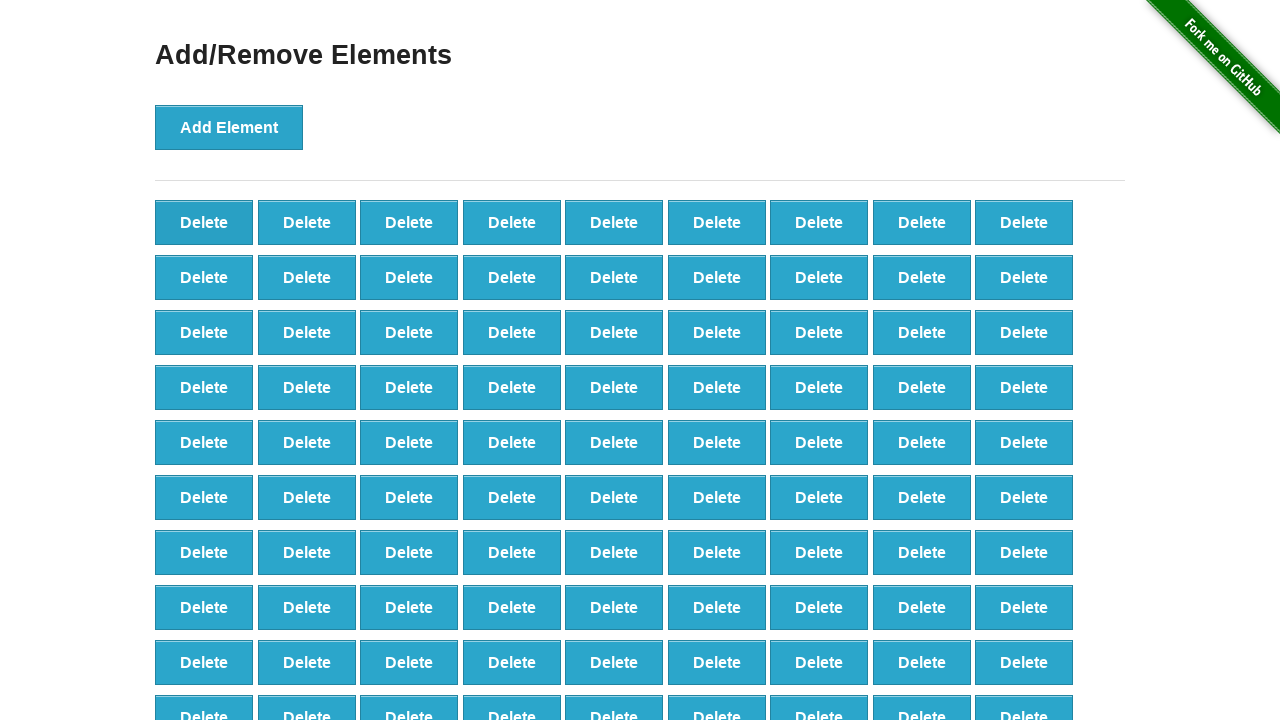

Clicked delete button (iteration 3/20) at (204, 222) on button[onclick='deleteElement()'] >> nth=0
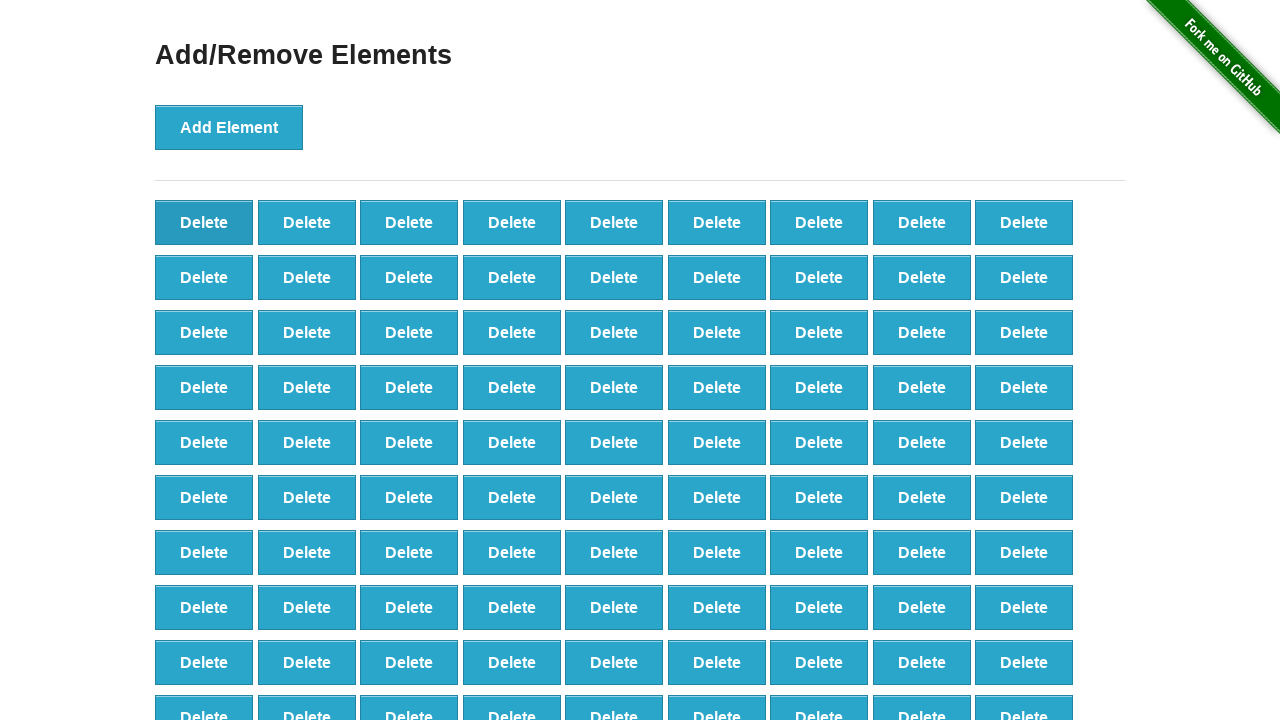

Clicked delete button (iteration 4/20) at (204, 222) on button[onclick='deleteElement()'] >> nth=0
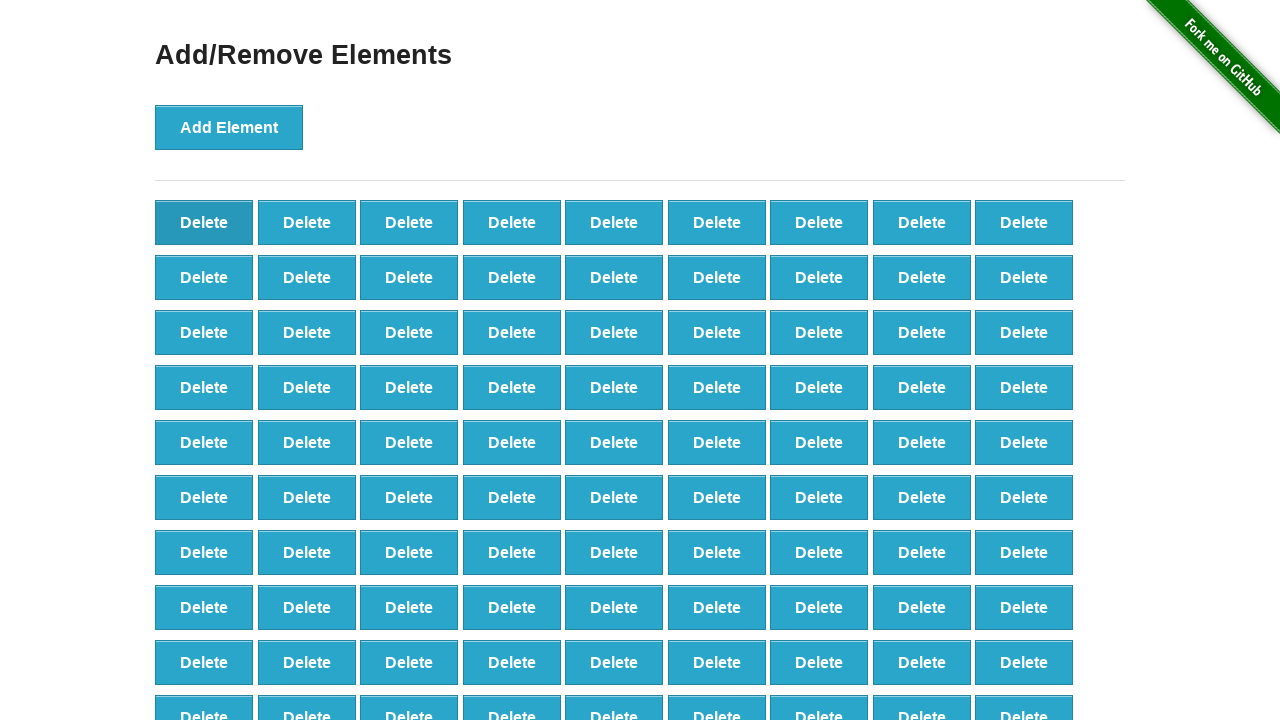

Clicked delete button (iteration 5/20) at (204, 222) on button[onclick='deleteElement()'] >> nth=0
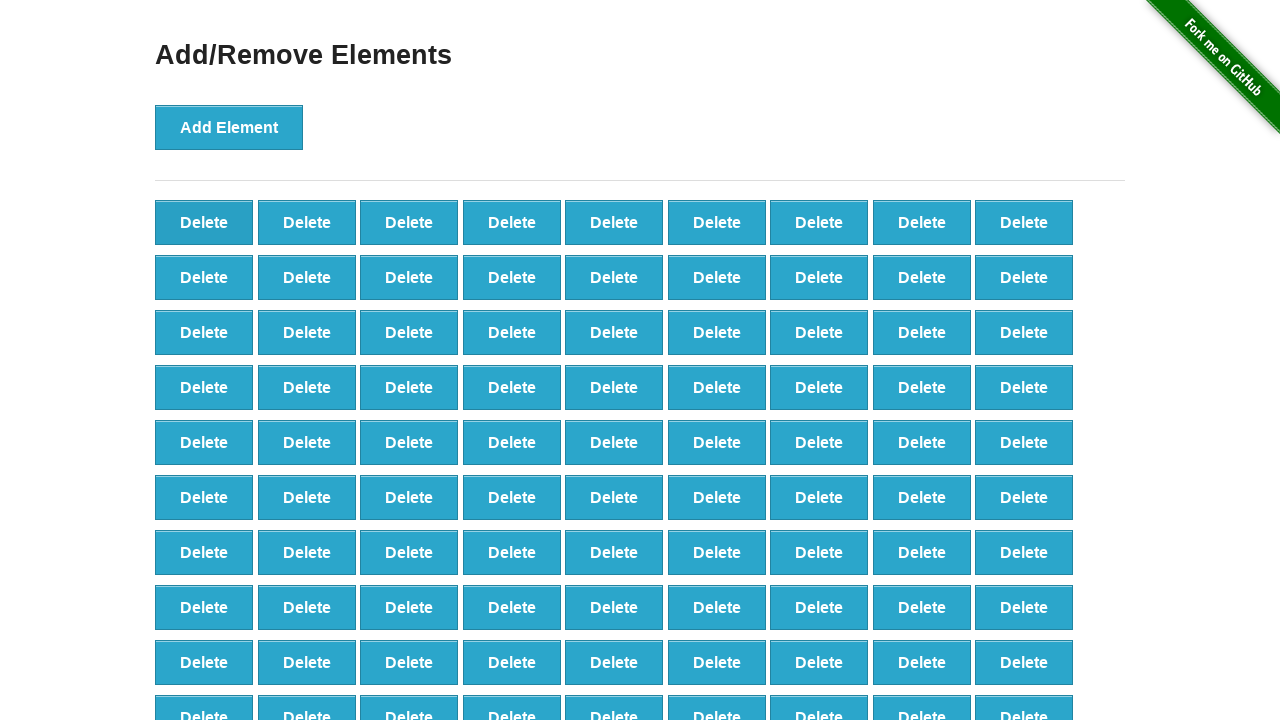

Clicked delete button (iteration 6/20) at (204, 222) on button[onclick='deleteElement()'] >> nth=0
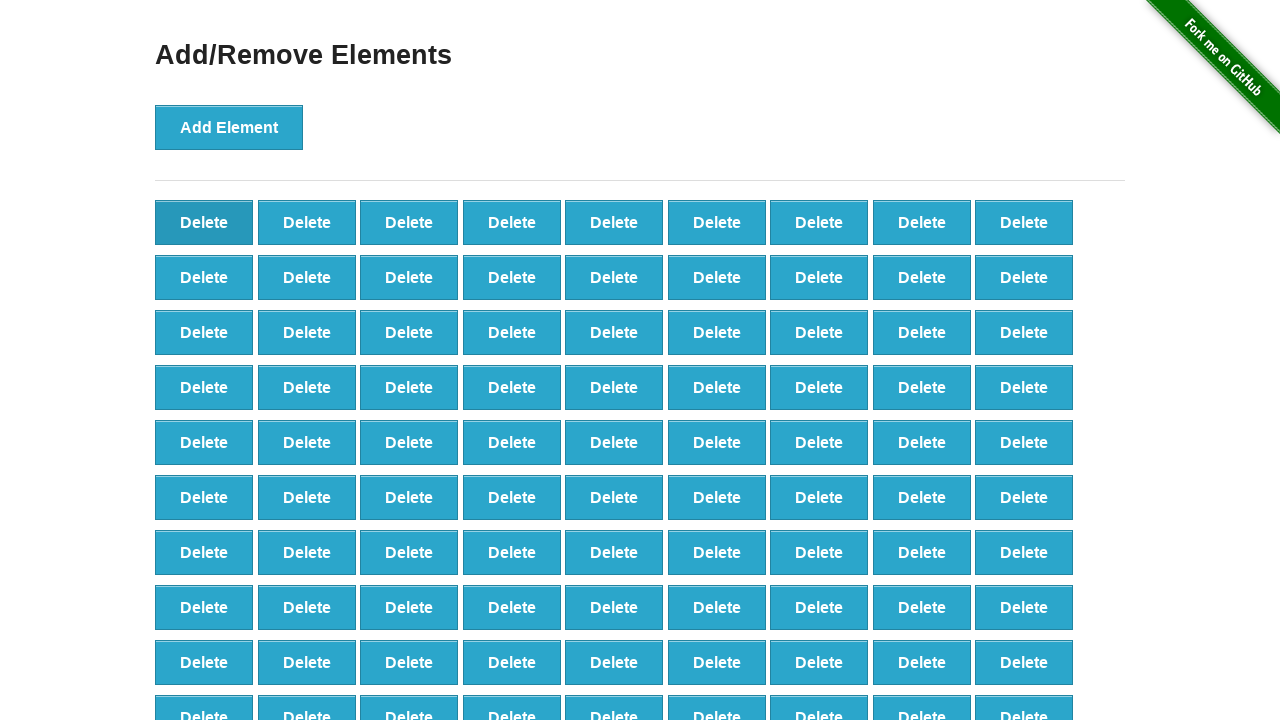

Clicked delete button (iteration 7/20) at (204, 222) on button[onclick='deleteElement()'] >> nth=0
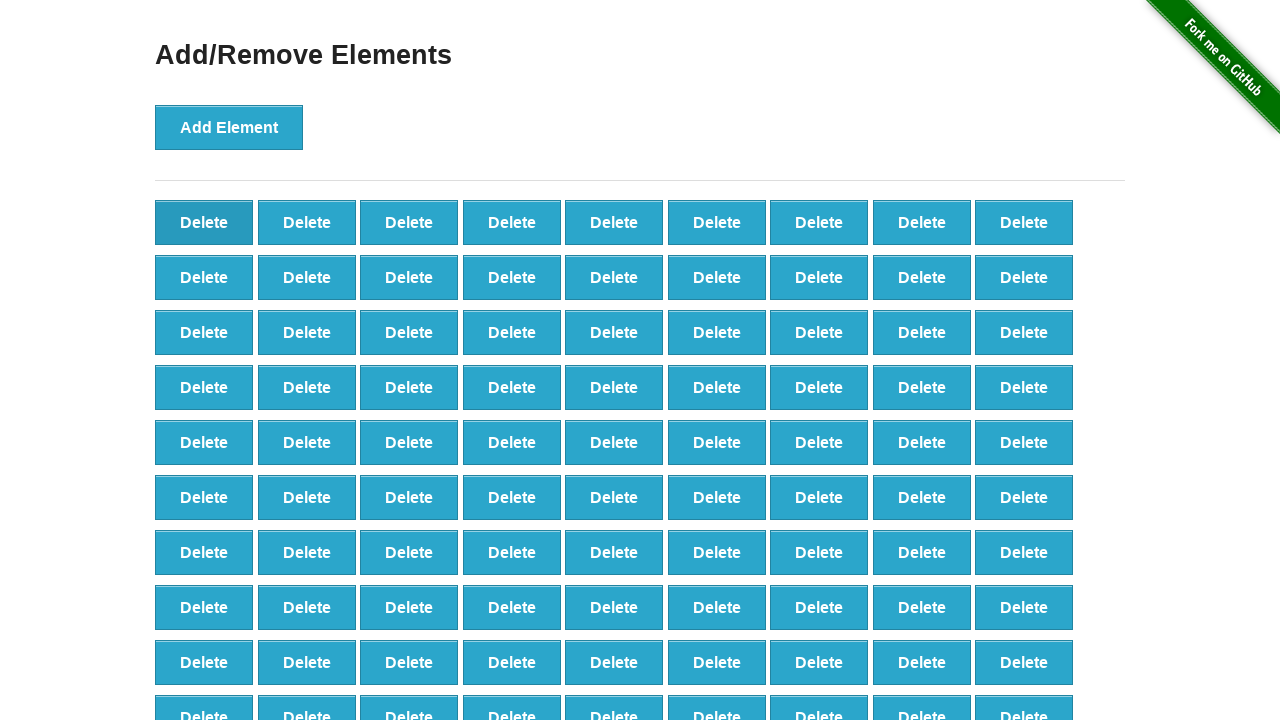

Clicked delete button (iteration 8/20) at (204, 222) on button[onclick='deleteElement()'] >> nth=0
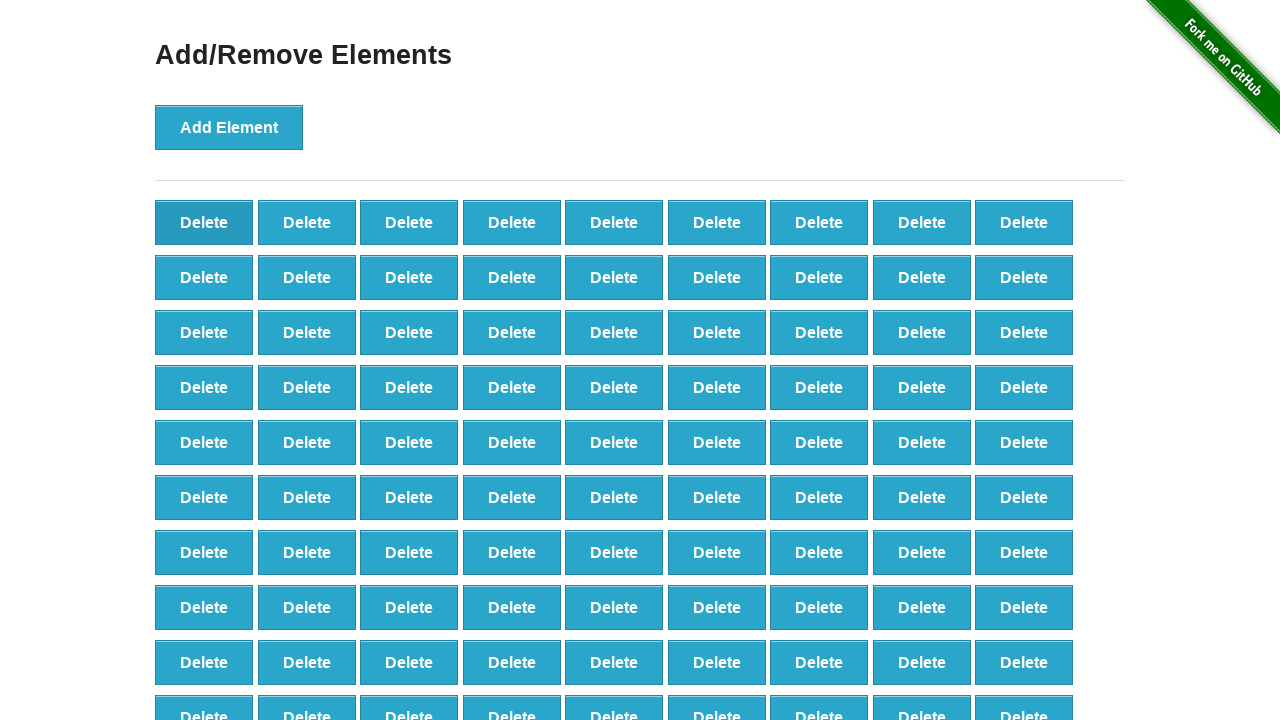

Clicked delete button (iteration 9/20) at (204, 222) on button[onclick='deleteElement()'] >> nth=0
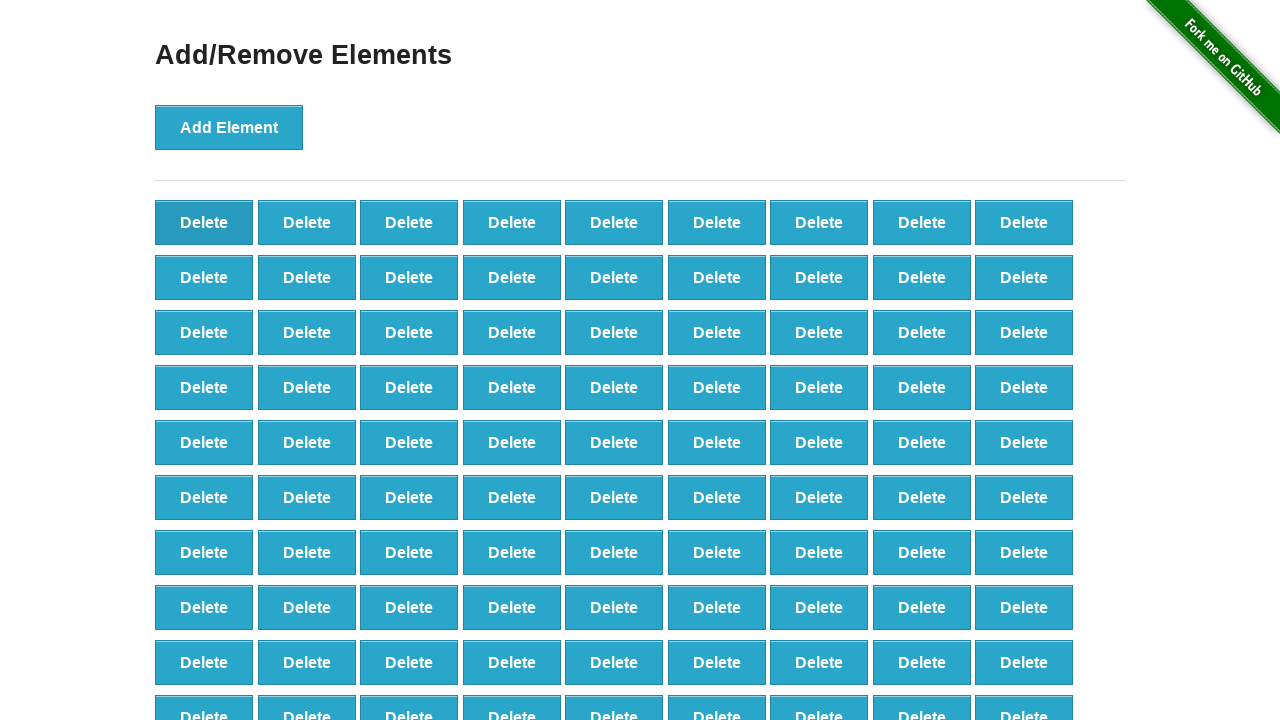

Clicked delete button (iteration 10/20) at (204, 222) on button[onclick='deleteElement()'] >> nth=0
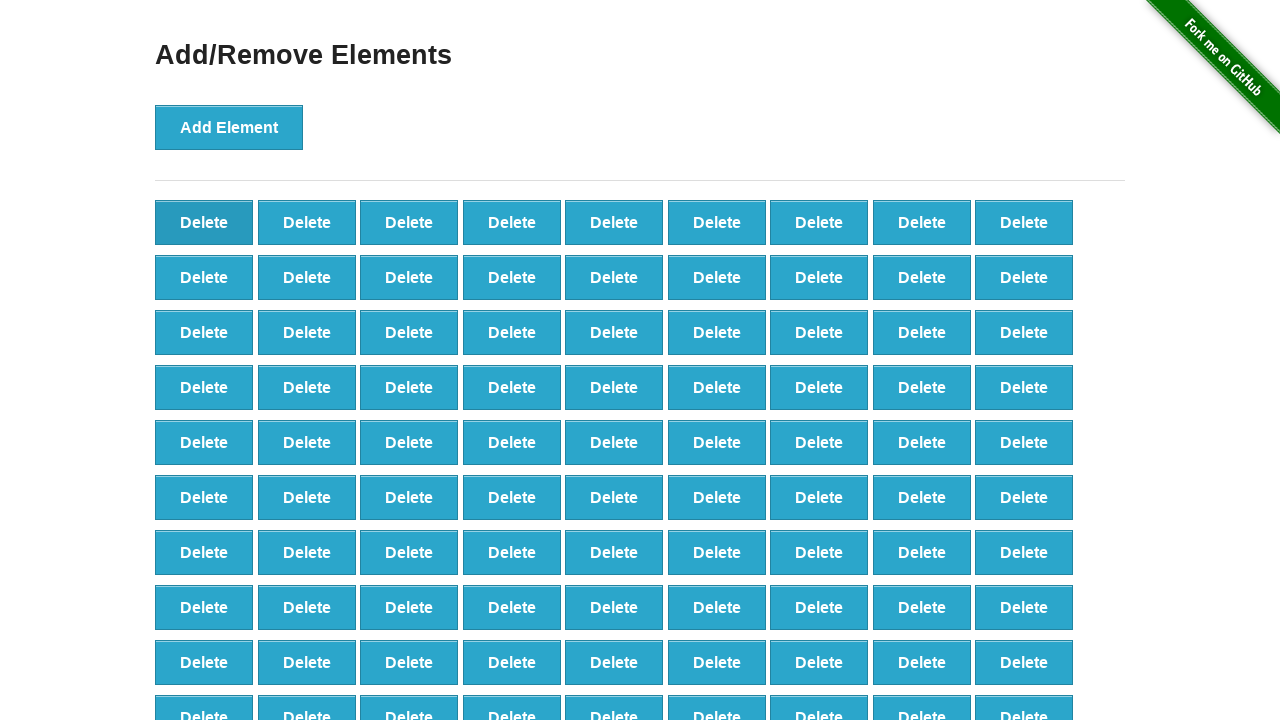

Clicked delete button (iteration 11/20) at (204, 222) on button[onclick='deleteElement()'] >> nth=0
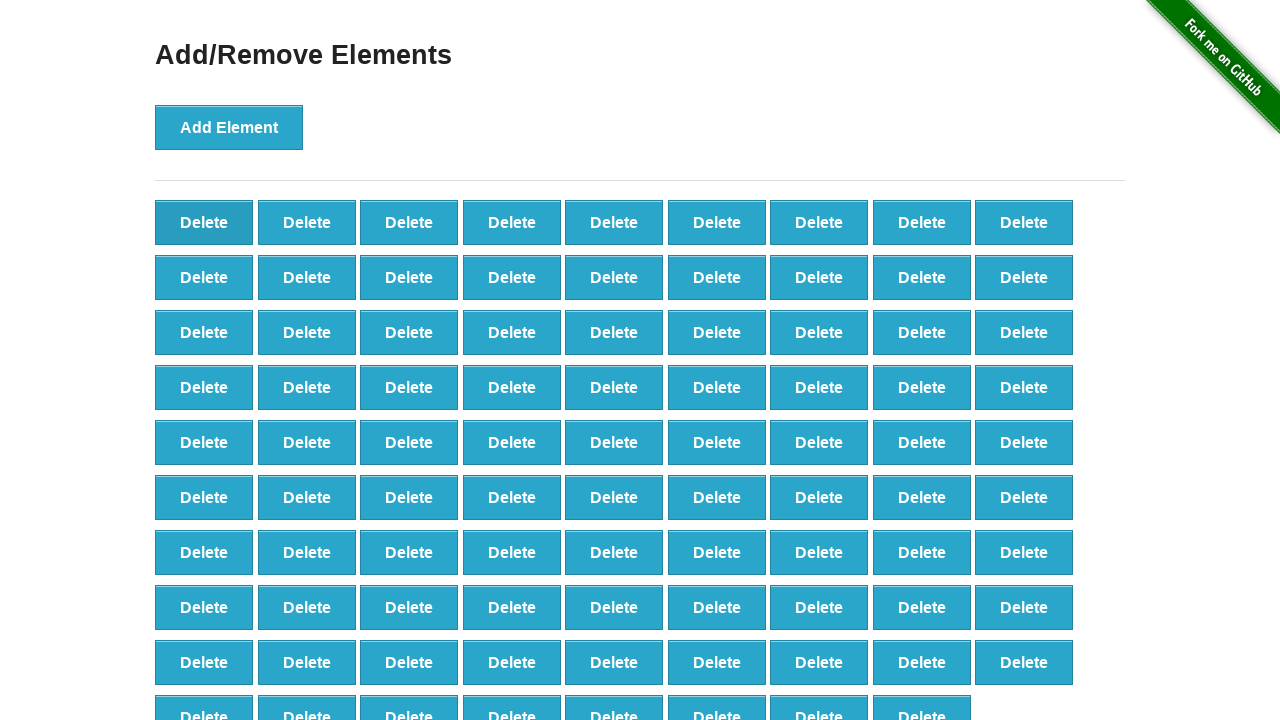

Clicked delete button (iteration 12/20) at (204, 222) on button[onclick='deleteElement()'] >> nth=0
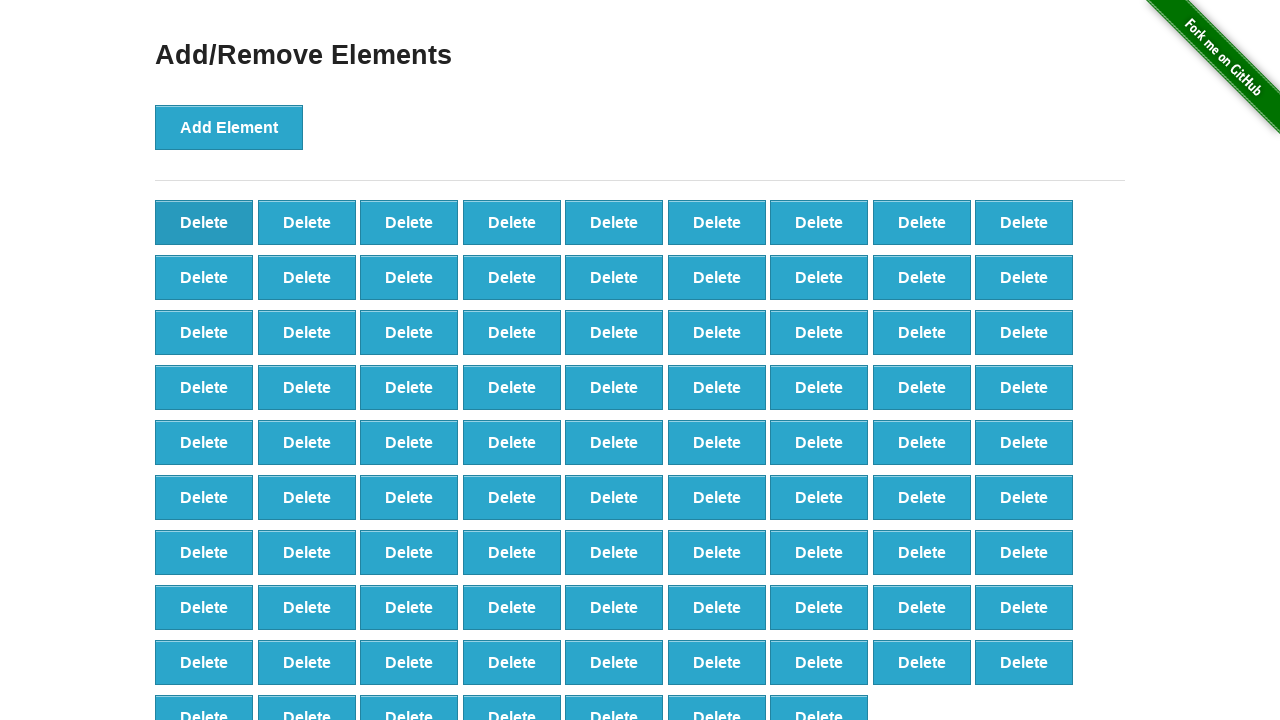

Clicked delete button (iteration 13/20) at (204, 222) on button[onclick='deleteElement()'] >> nth=0
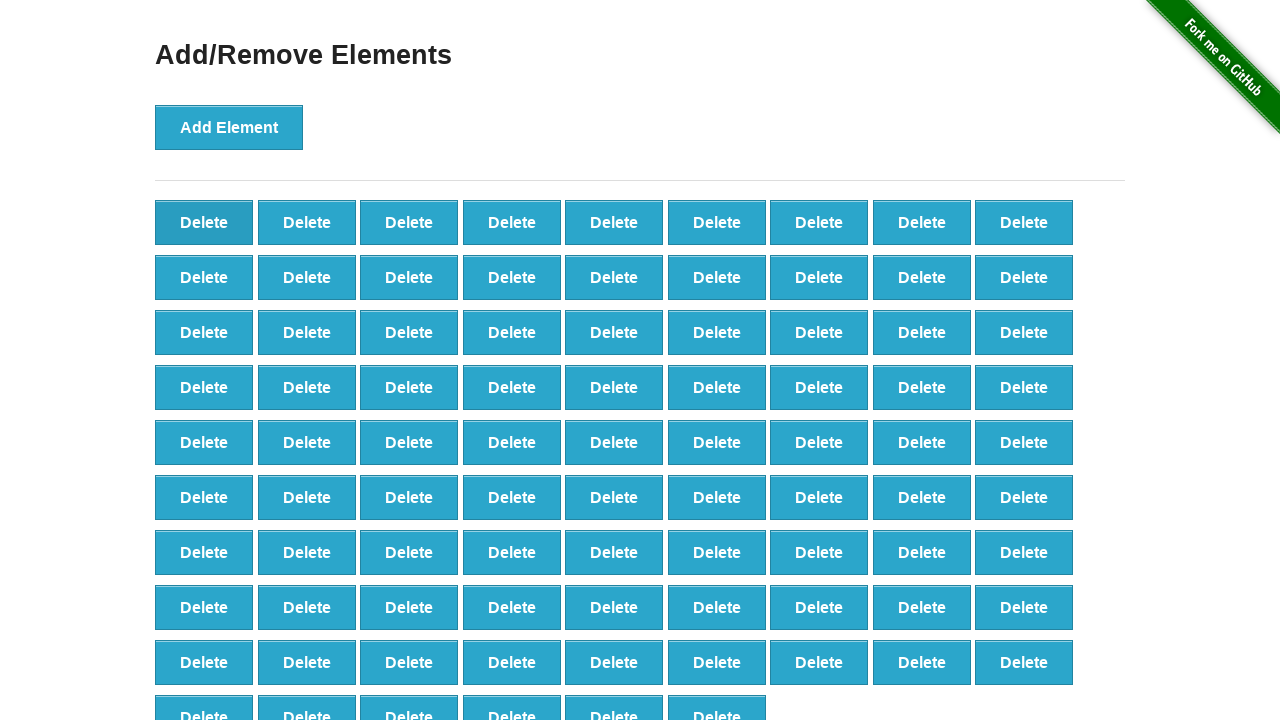

Clicked delete button (iteration 14/20) at (204, 222) on button[onclick='deleteElement()'] >> nth=0
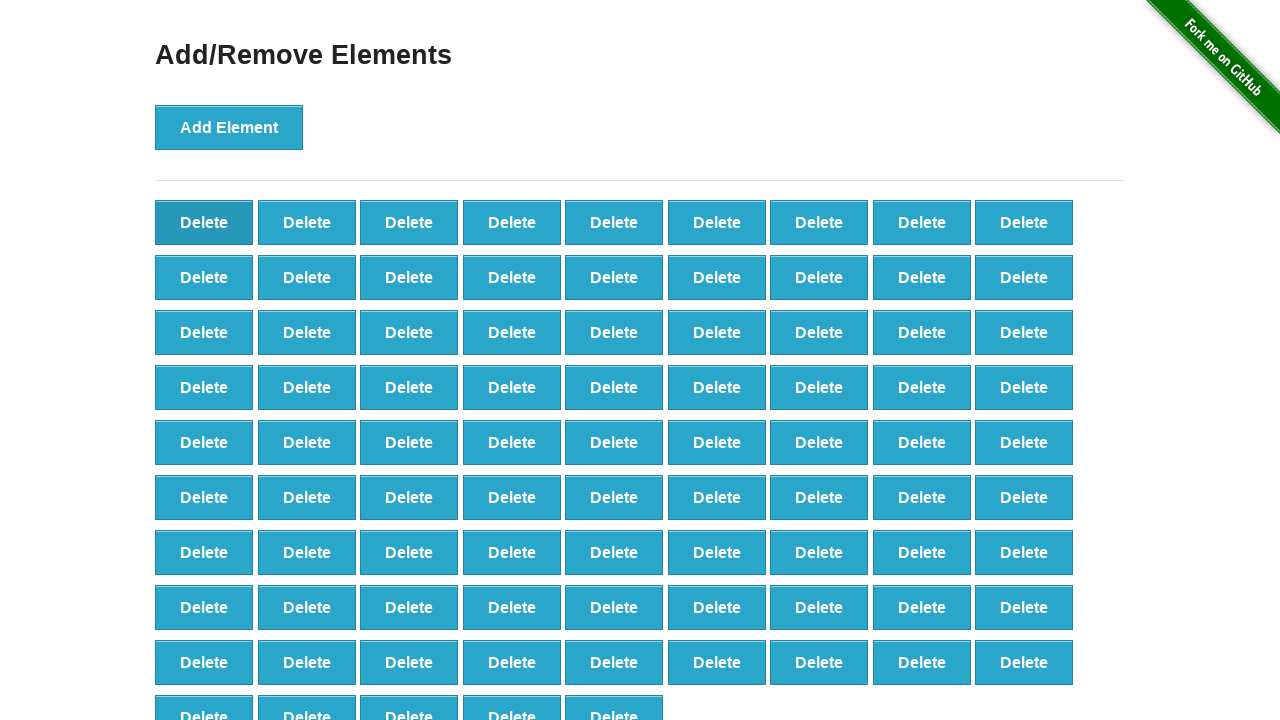

Clicked delete button (iteration 15/20) at (204, 222) on button[onclick='deleteElement()'] >> nth=0
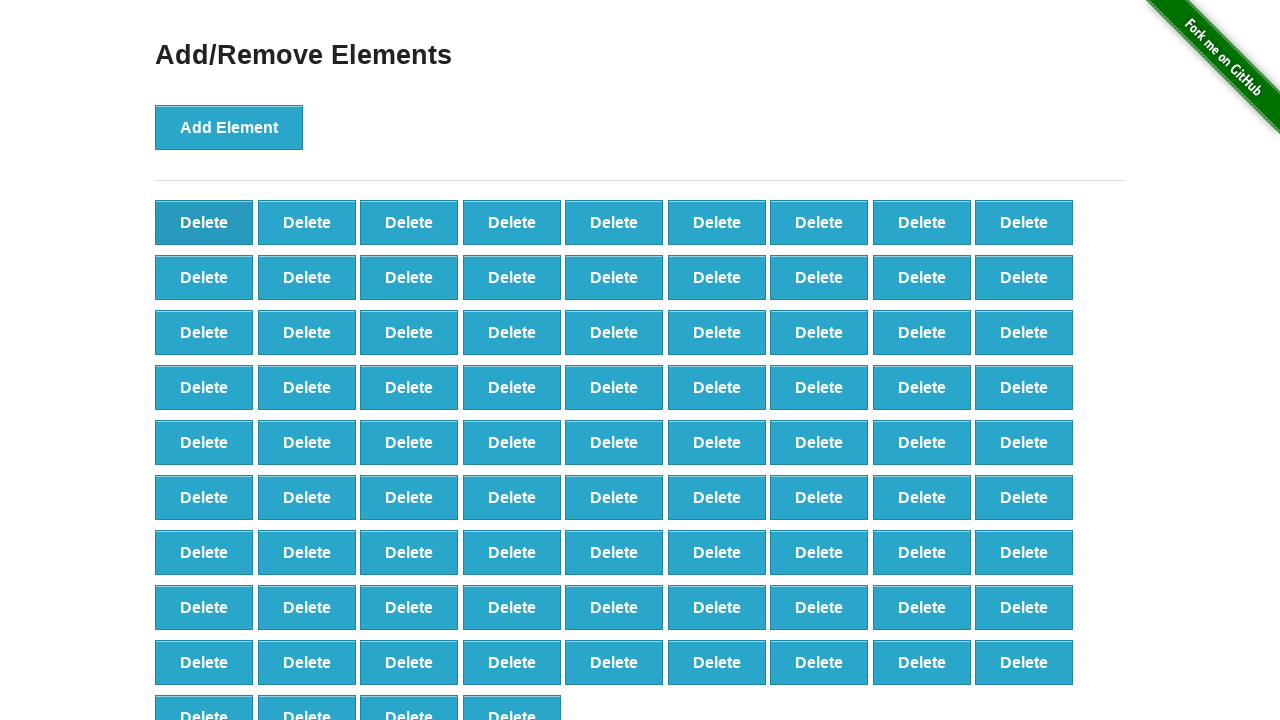

Clicked delete button (iteration 16/20) at (204, 222) on button[onclick='deleteElement()'] >> nth=0
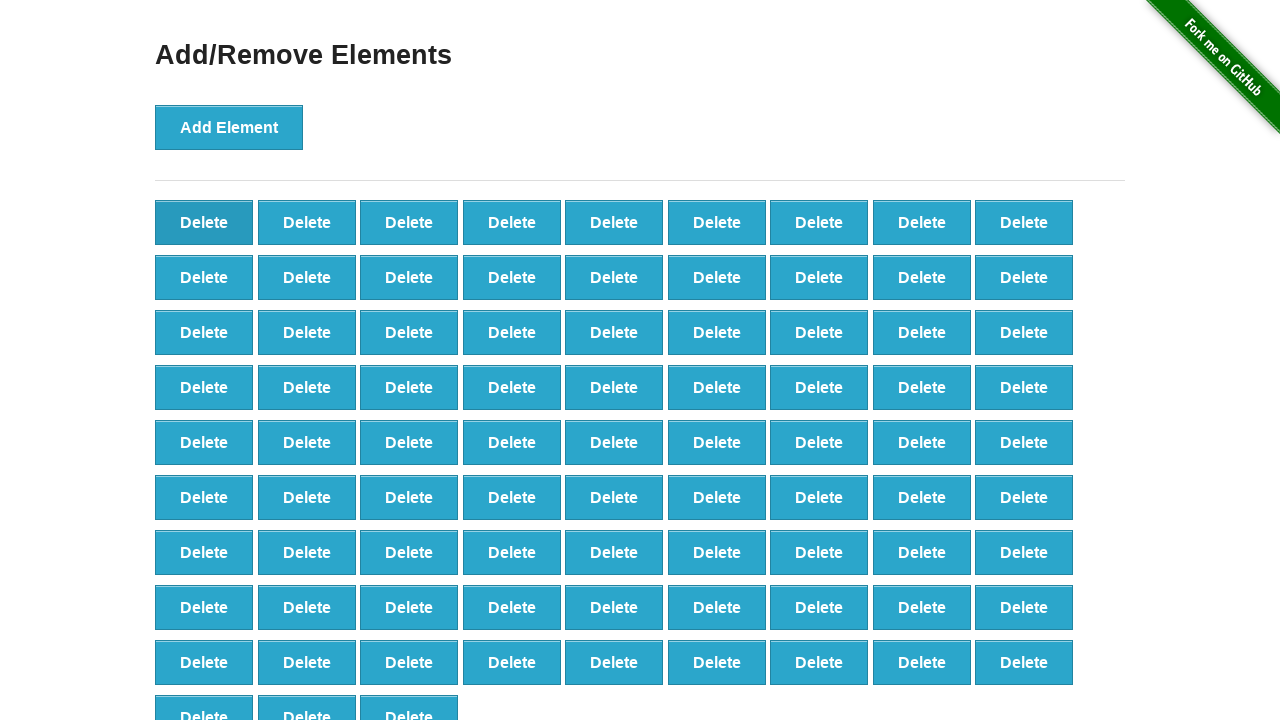

Clicked delete button (iteration 17/20) at (204, 222) on button[onclick='deleteElement()'] >> nth=0
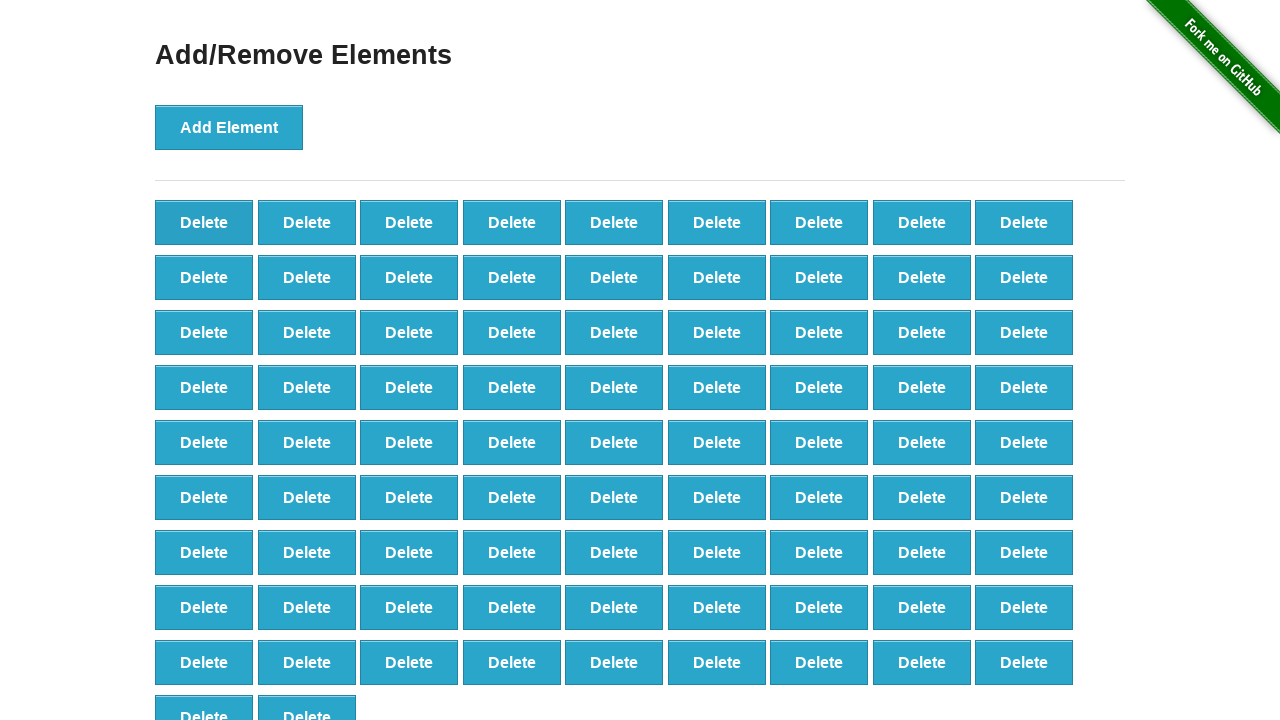

Clicked delete button (iteration 18/20) at (204, 222) on button[onclick='deleteElement()'] >> nth=0
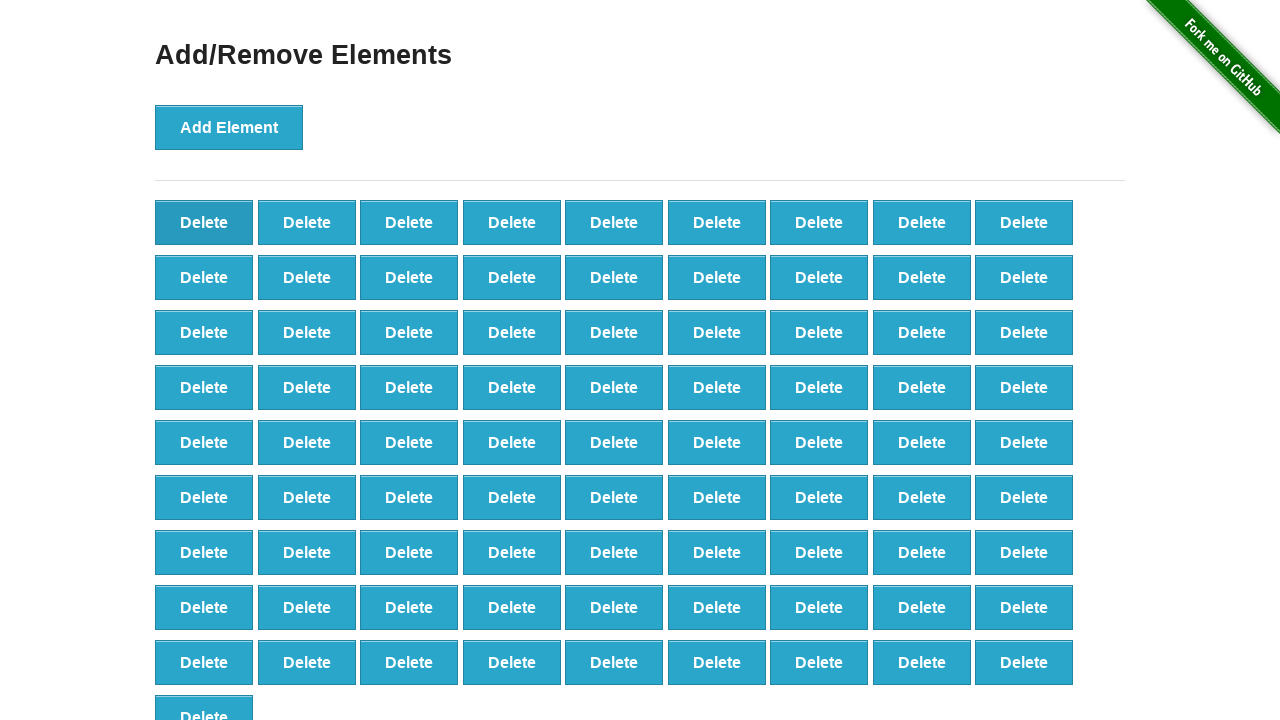

Clicked delete button (iteration 19/20) at (204, 222) on button[onclick='deleteElement()'] >> nth=0
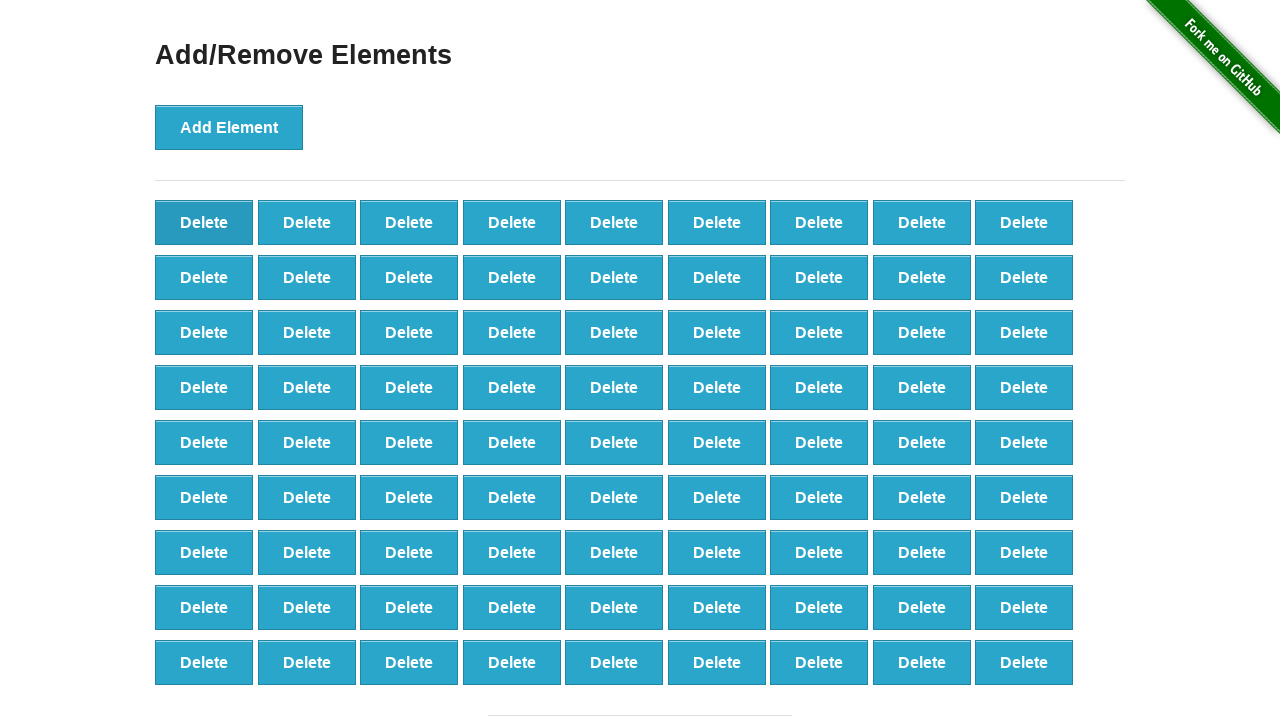

Clicked delete button (iteration 20/20) at (204, 222) on button[onclick='deleteElement()'] >> nth=0
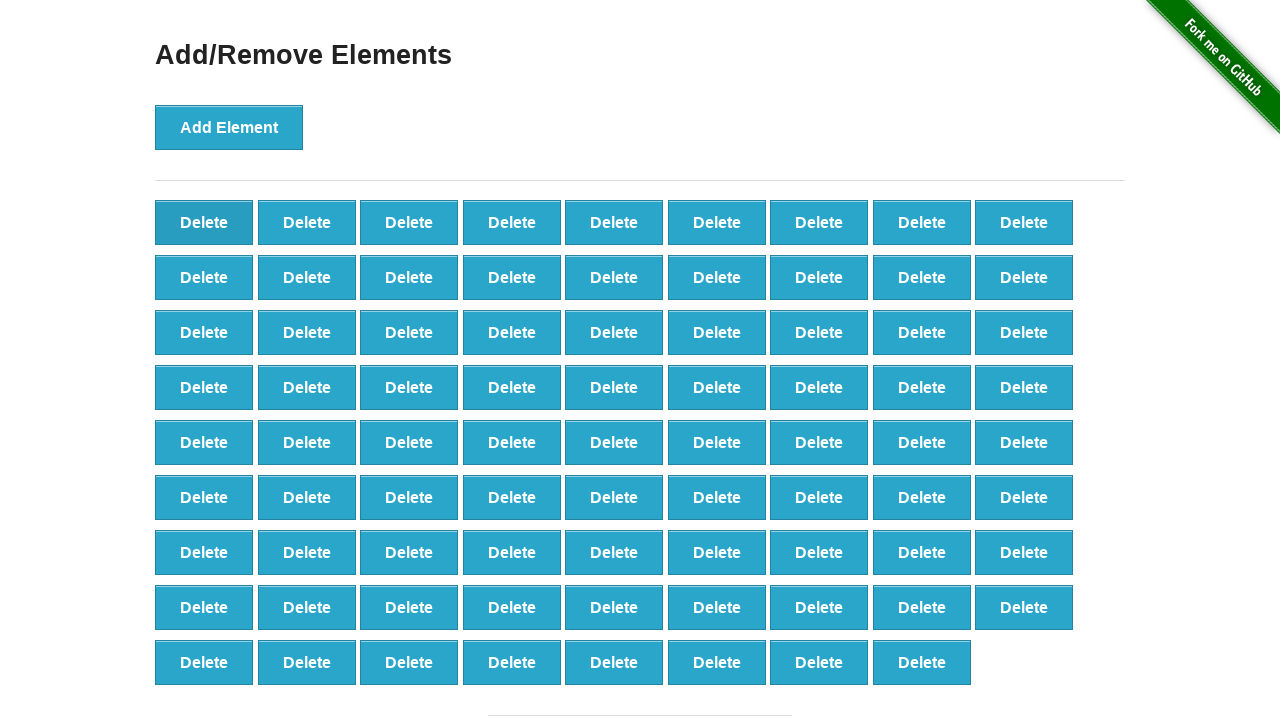

Counted delete buttons after deletion: 80
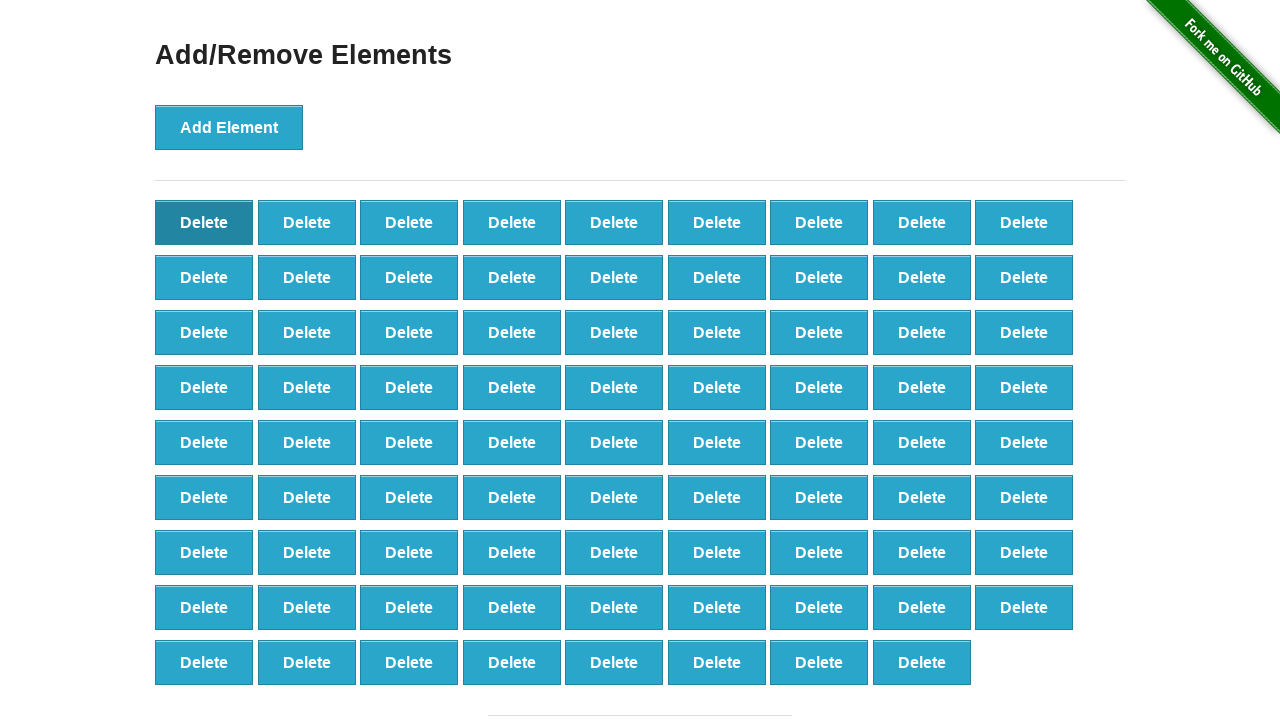

Assertion passed: 80 == 80
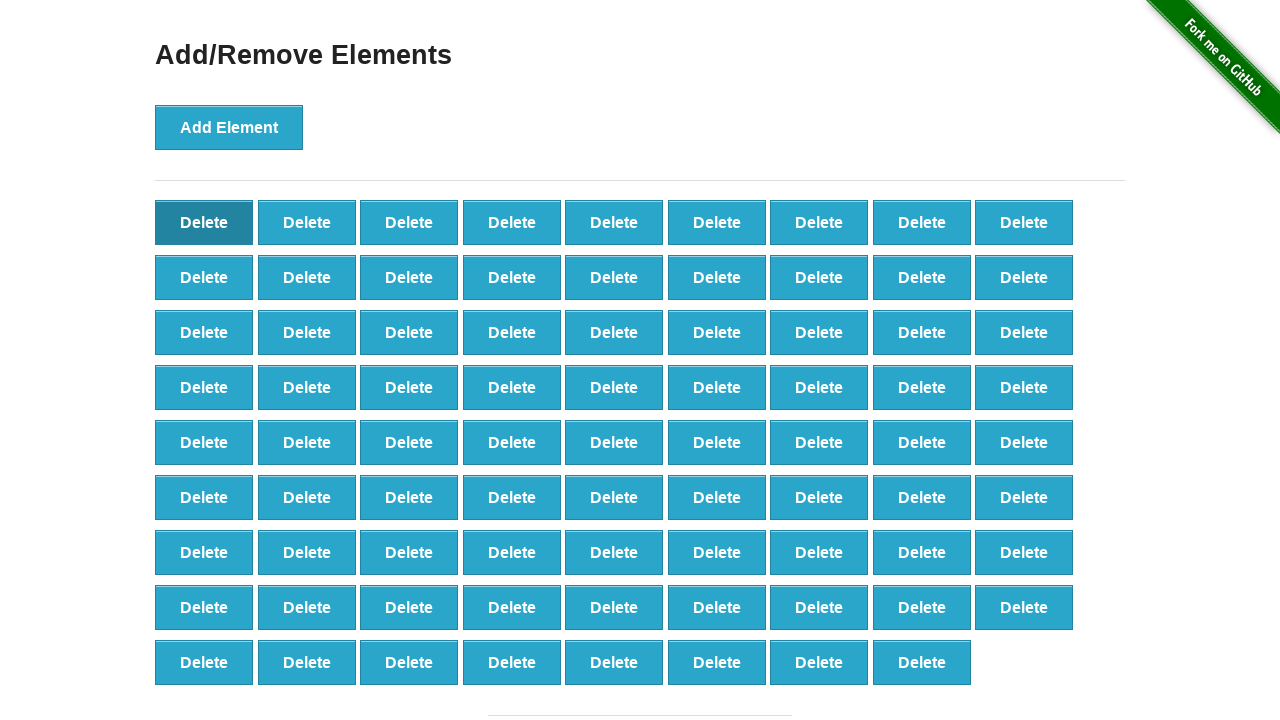

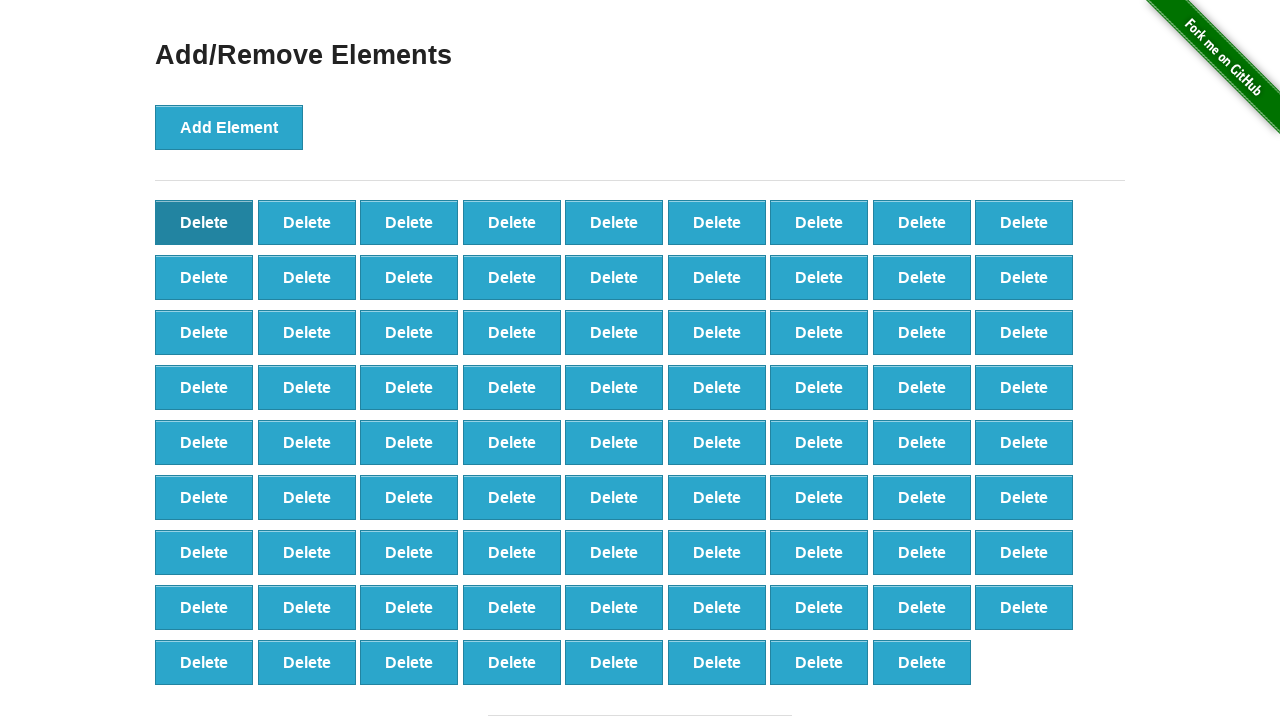